Tests filling a large form by entering text into all text input fields and submitting the form by clicking the submit button.

Starting URL: http://suninjuly.github.io/huge_form.html

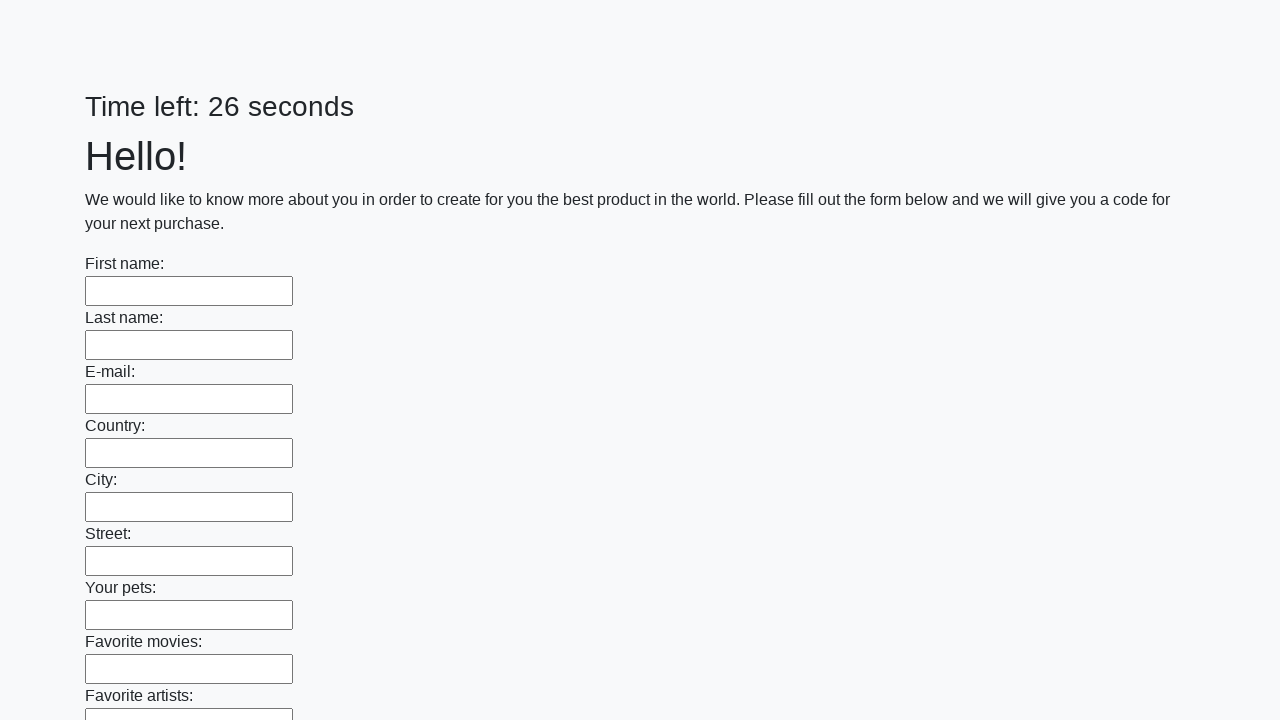

Located all text input fields on the form
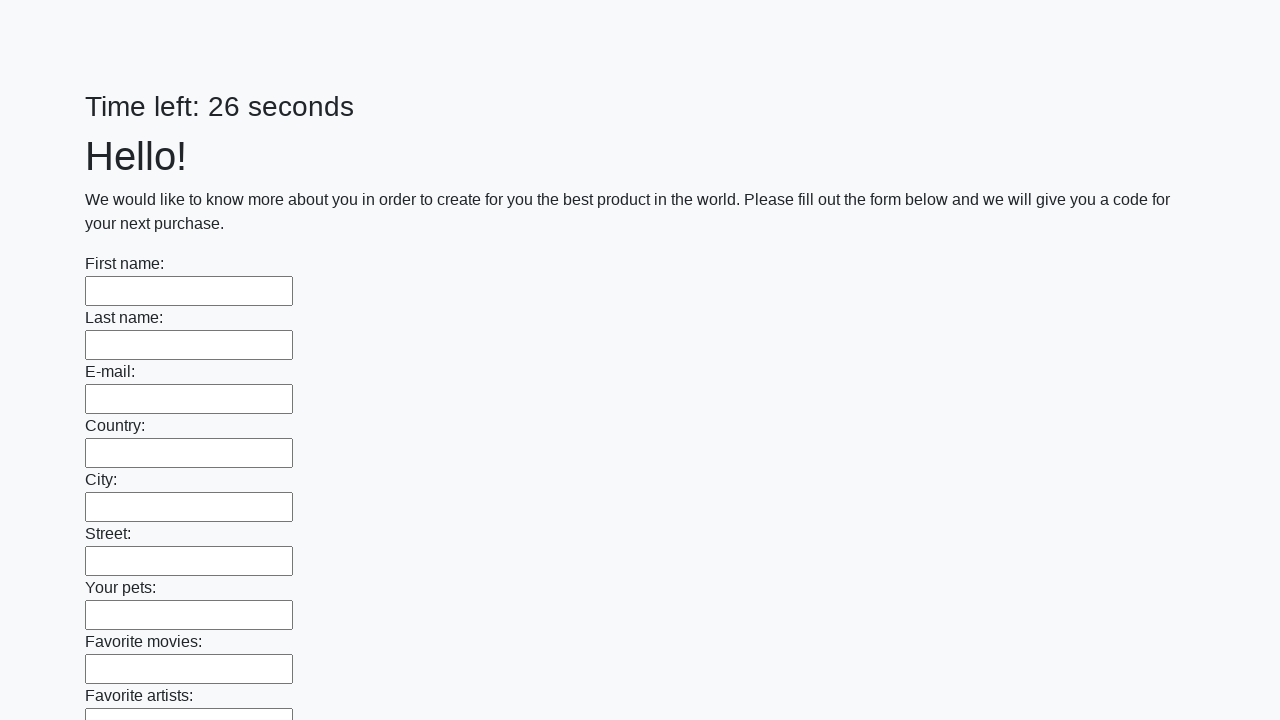

Found 100 text input fields to fill
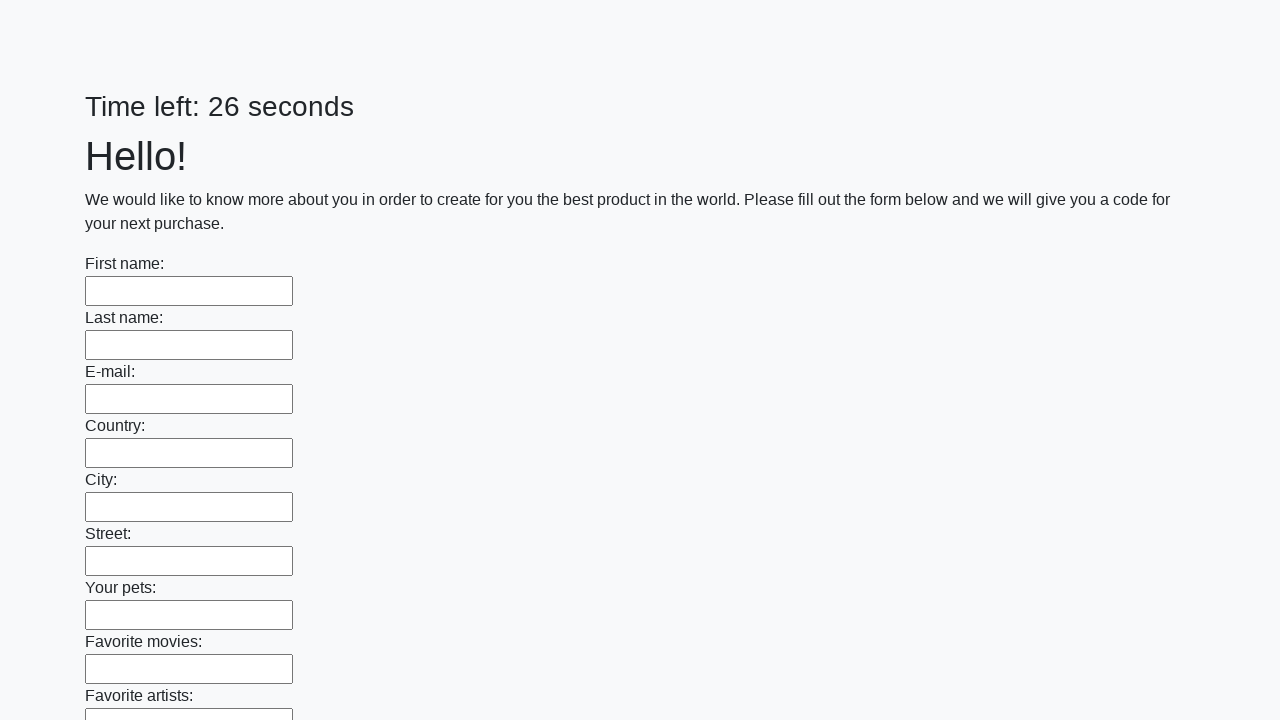

Filled text input field 1 of 100 with 'Sample Response 42' on input[type="text"] >> nth=0
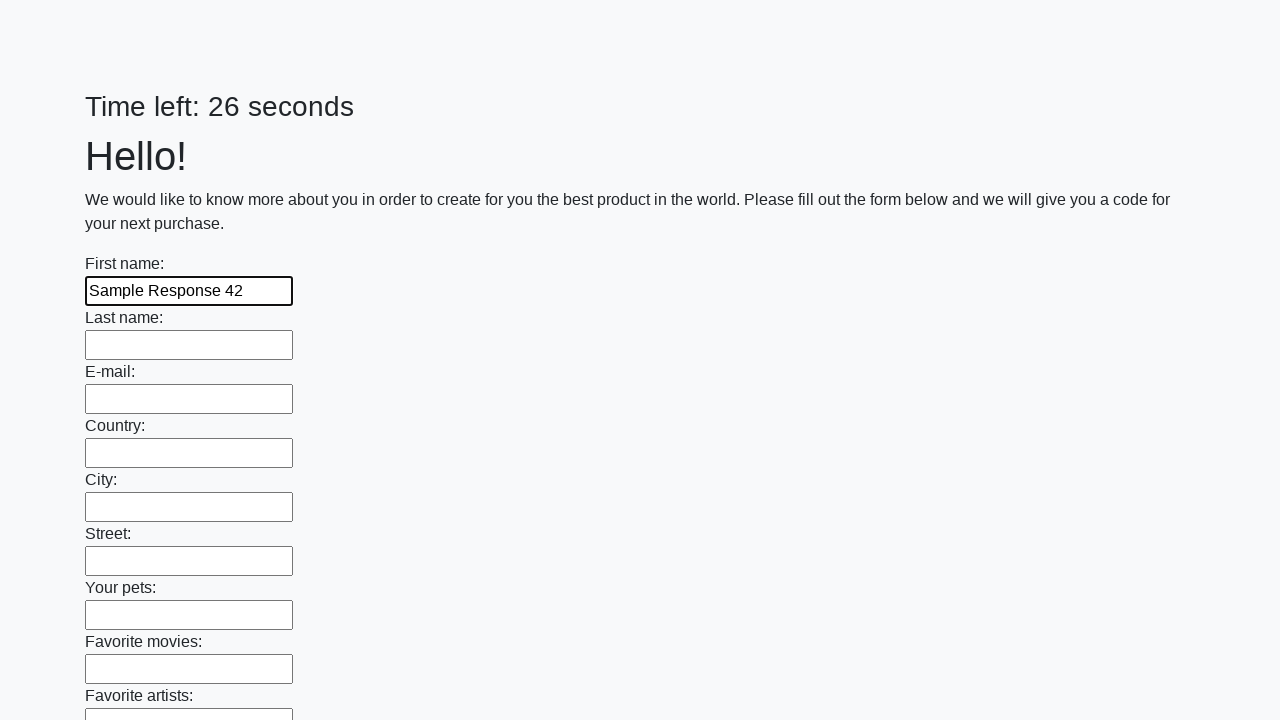

Filled text input field 2 of 100 with 'Sample Response 42' on input[type="text"] >> nth=1
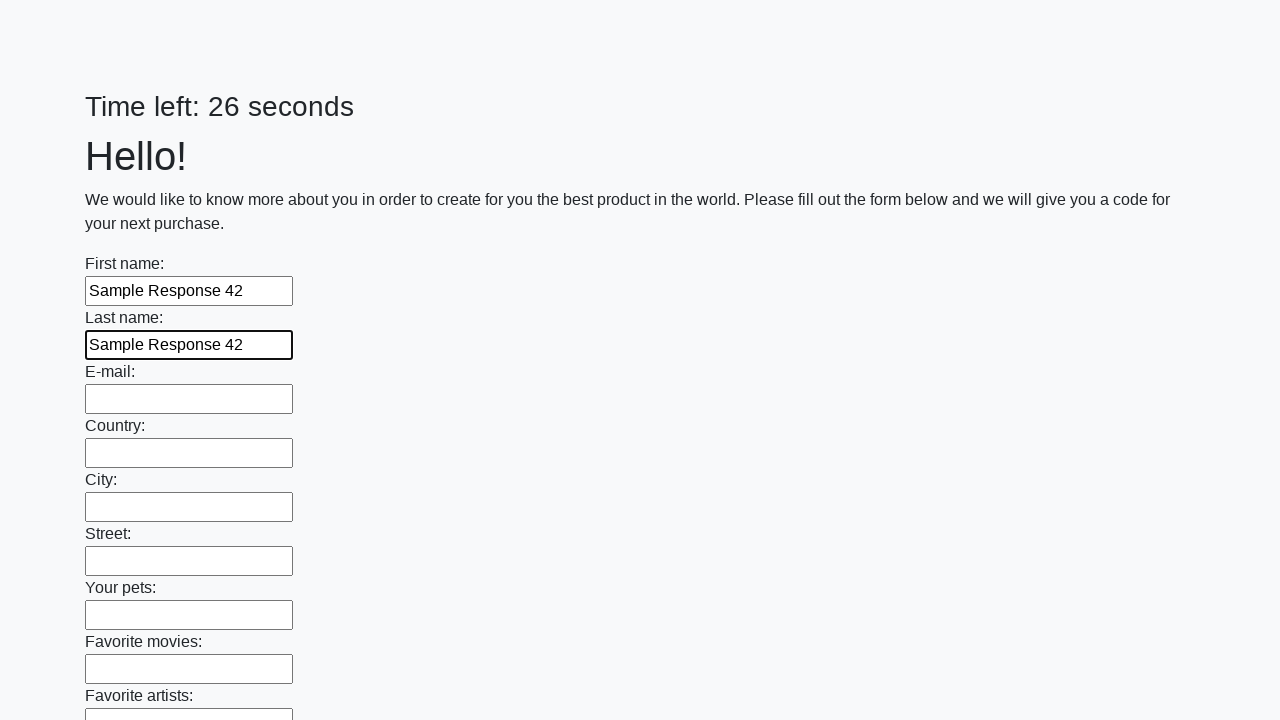

Filled text input field 3 of 100 with 'Sample Response 42' on input[type="text"] >> nth=2
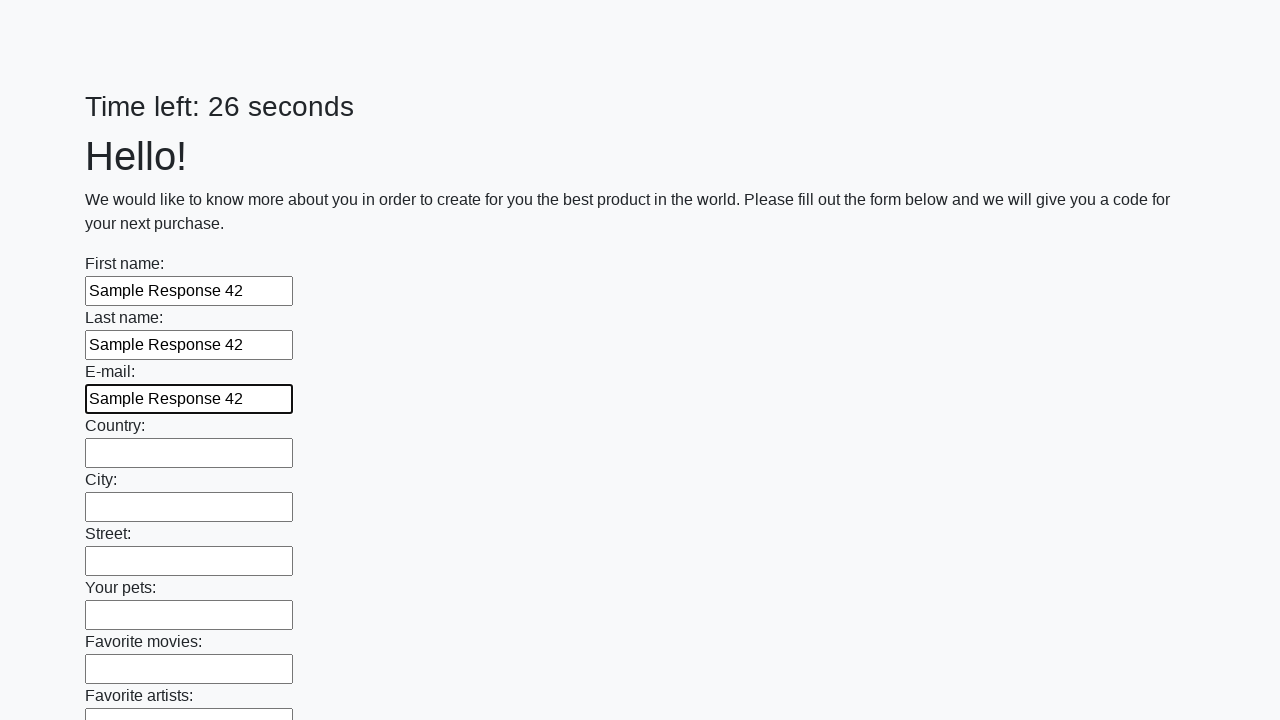

Filled text input field 4 of 100 with 'Sample Response 42' on input[type="text"] >> nth=3
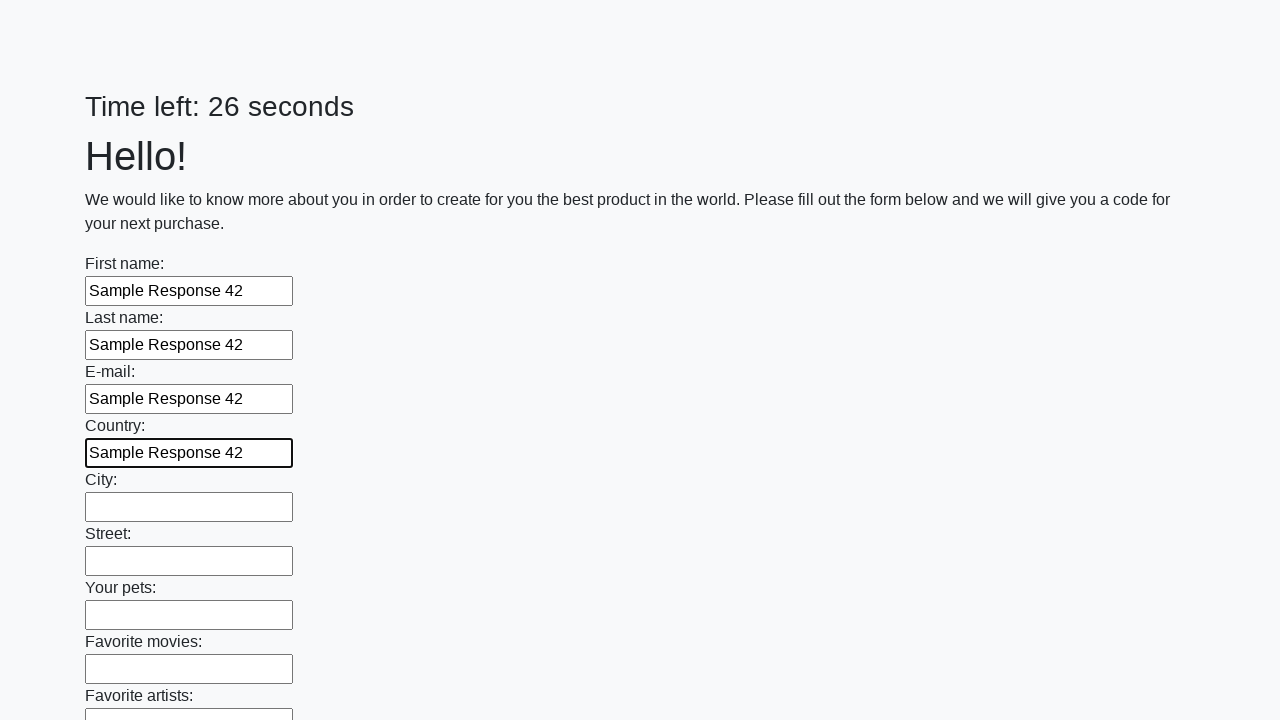

Filled text input field 5 of 100 with 'Sample Response 42' on input[type="text"] >> nth=4
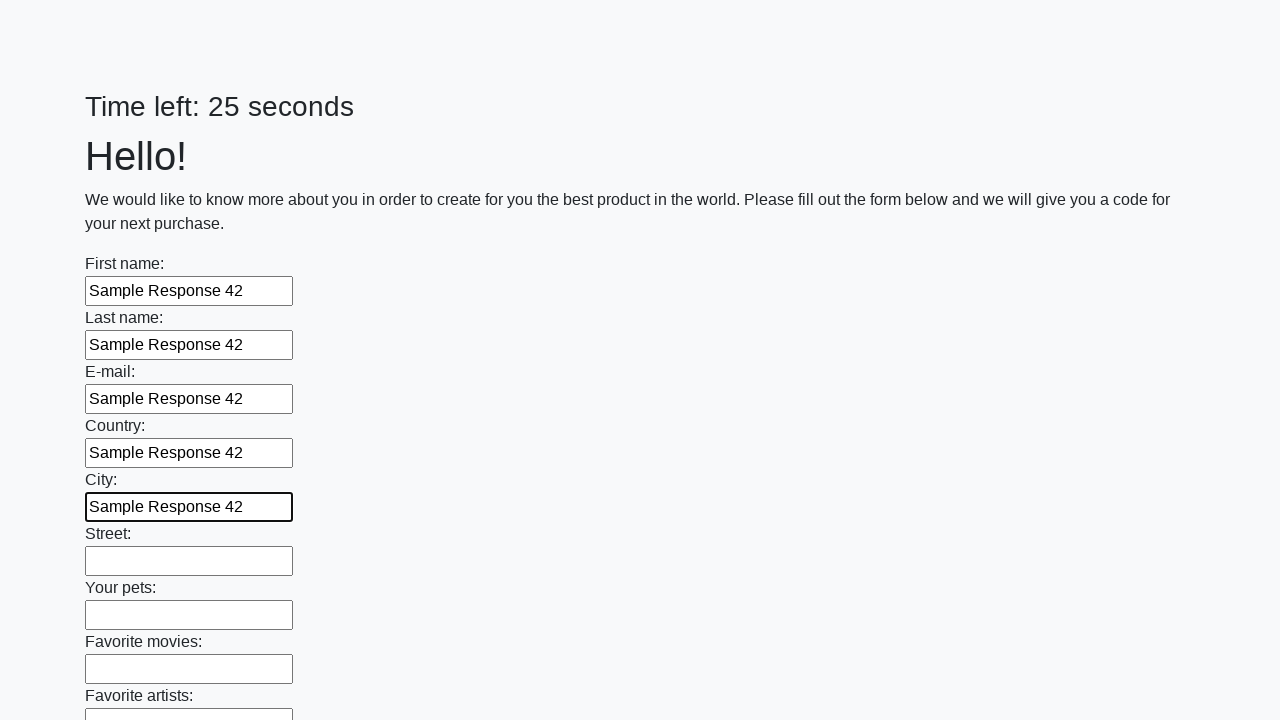

Filled text input field 6 of 100 with 'Sample Response 42' on input[type="text"] >> nth=5
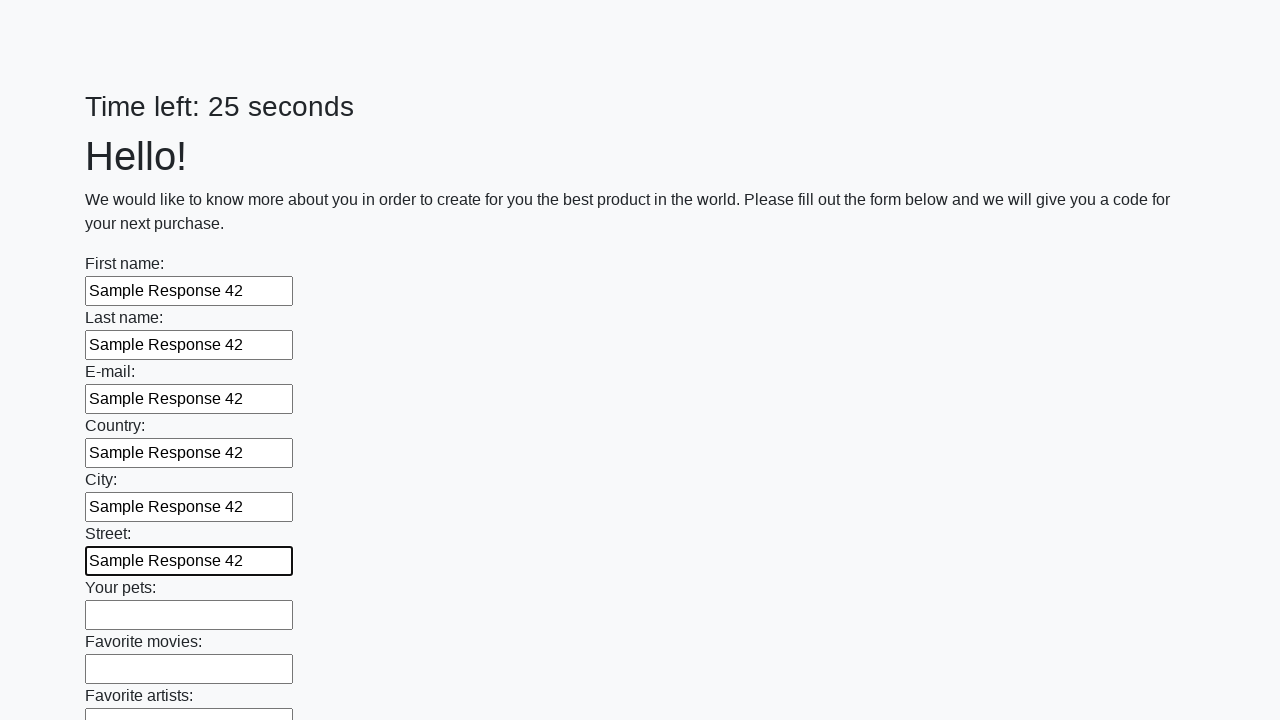

Filled text input field 7 of 100 with 'Sample Response 42' on input[type="text"] >> nth=6
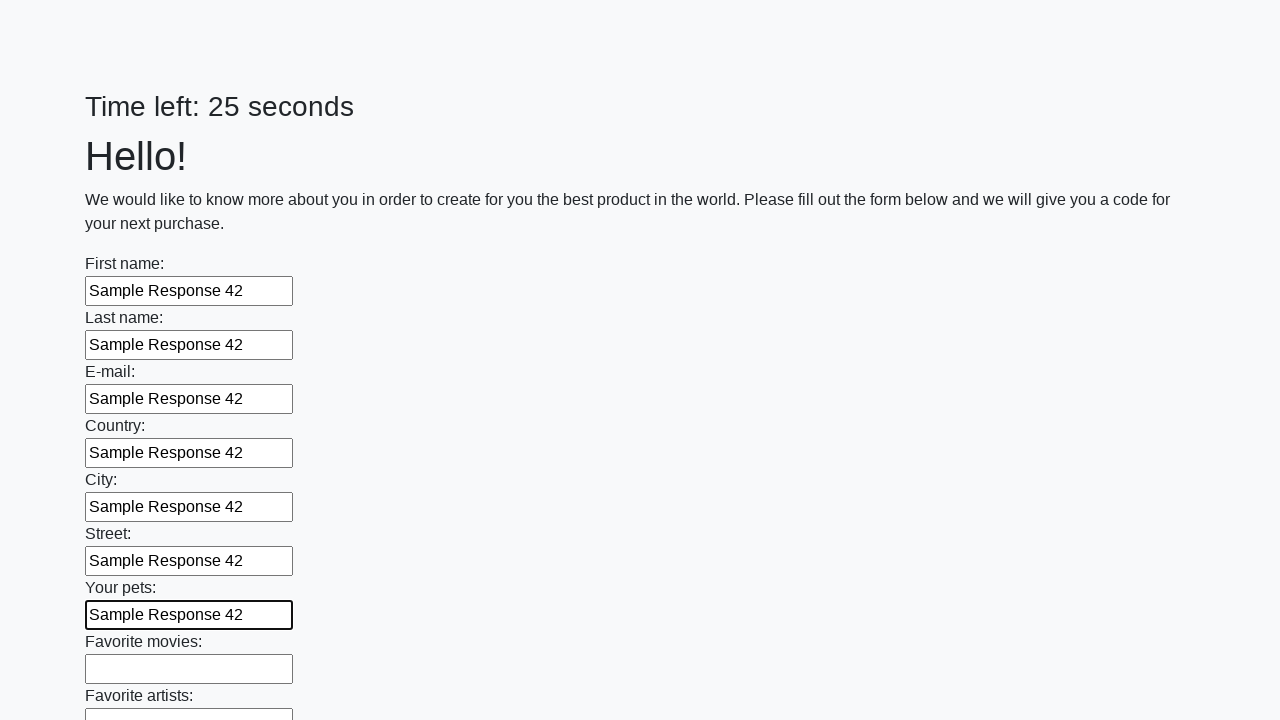

Filled text input field 8 of 100 with 'Sample Response 42' on input[type="text"] >> nth=7
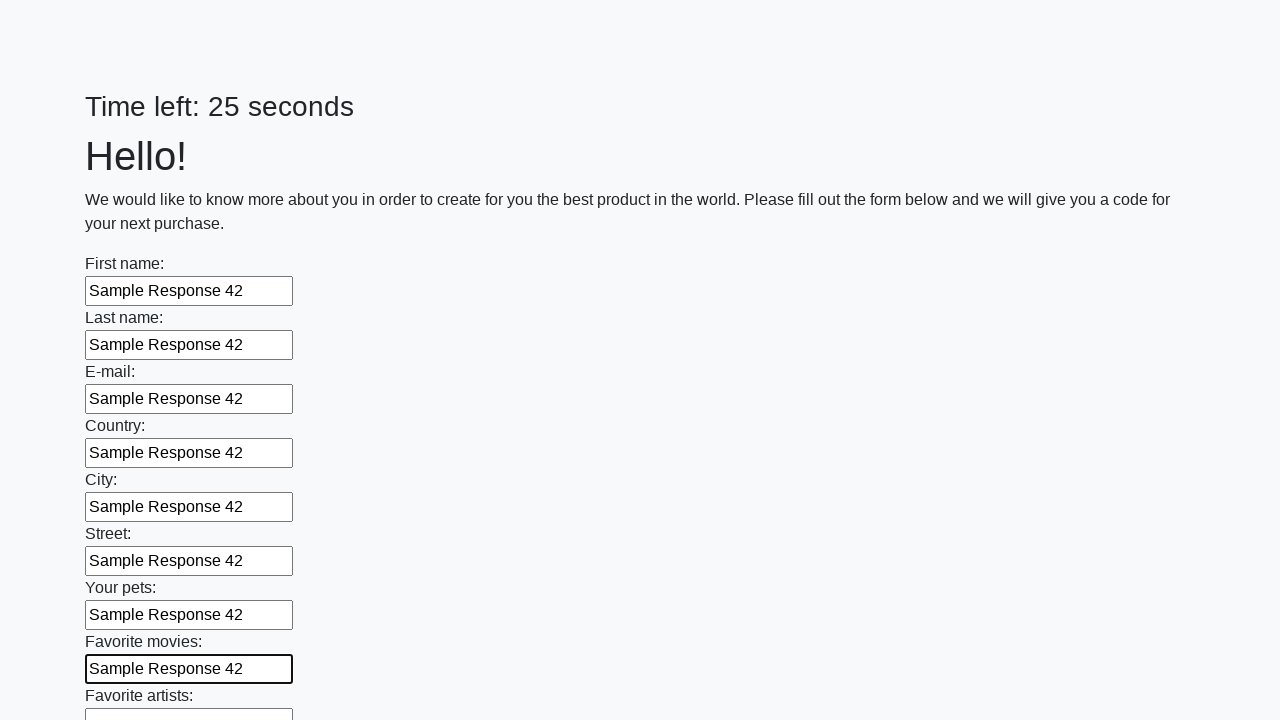

Filled text input field 9 of 100 with 'Sample Response 42' on input[type="text"] >> nth=8
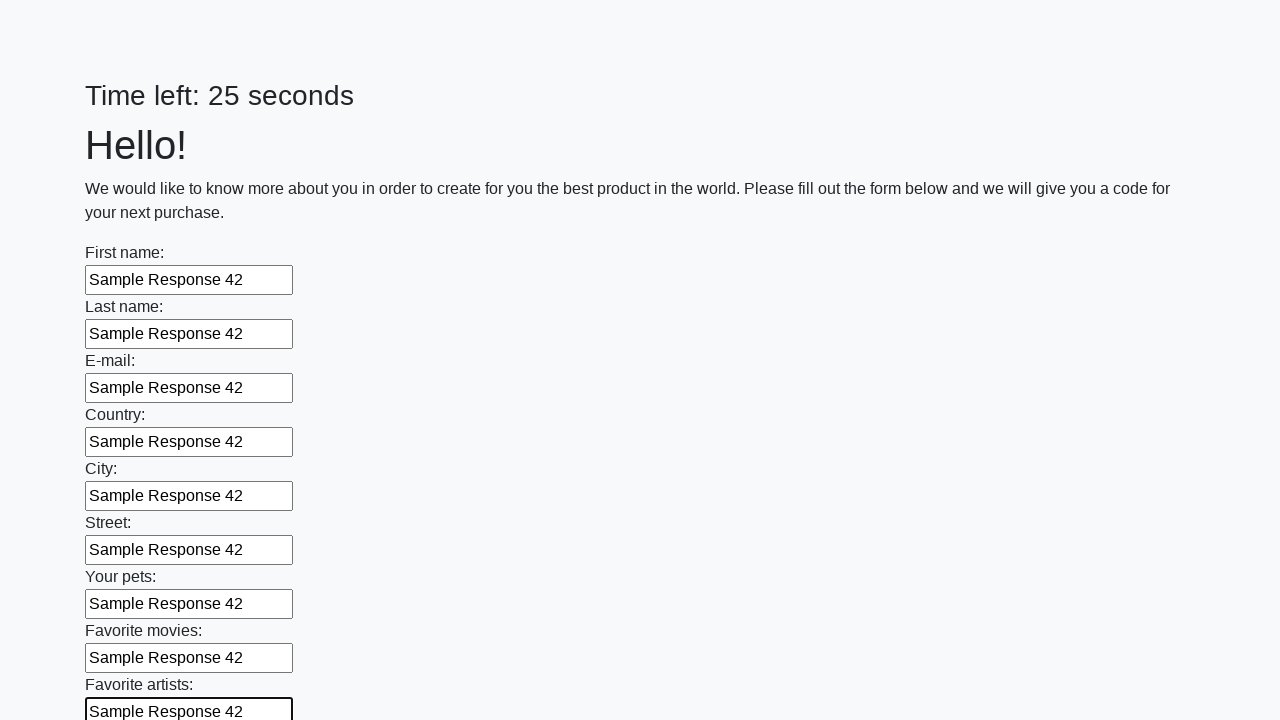

Filled text input field 10 of 100 with 'Sample Response 42' on input[type="text"] >> nth=9
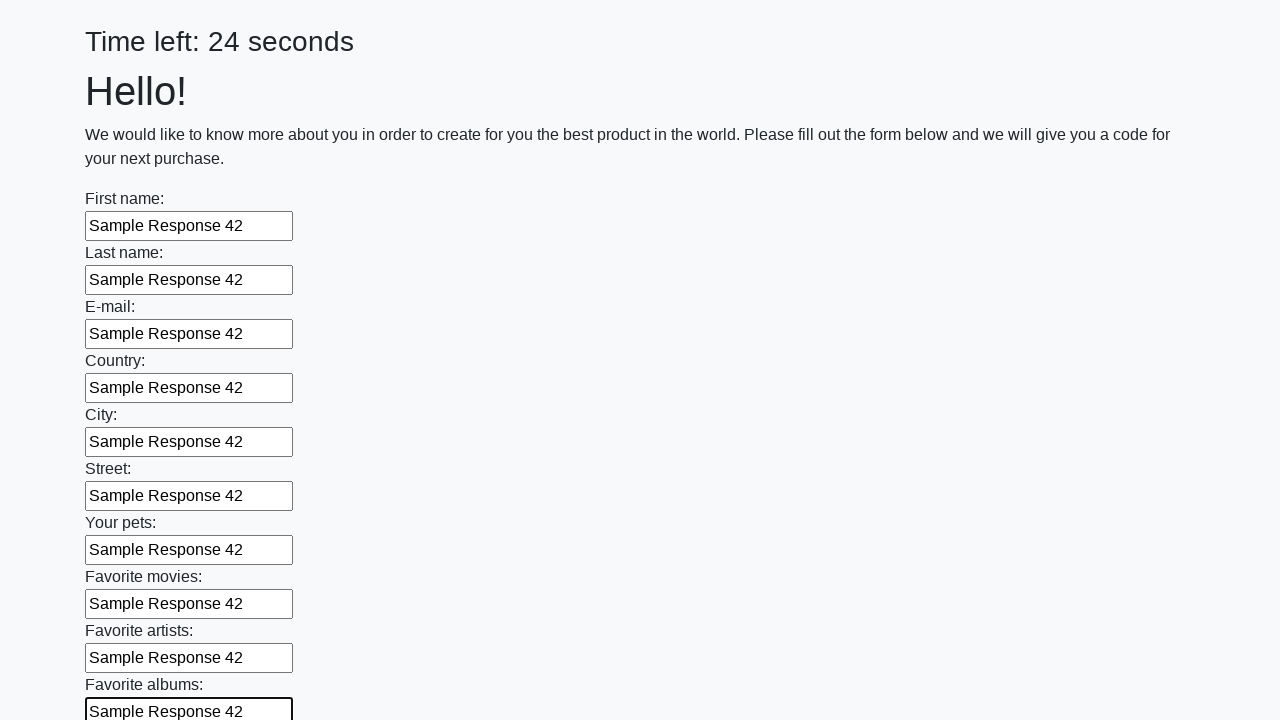

Filled text input field 11 of 100 with 'Sample Response 42' on input[type="text"] >> nth=10
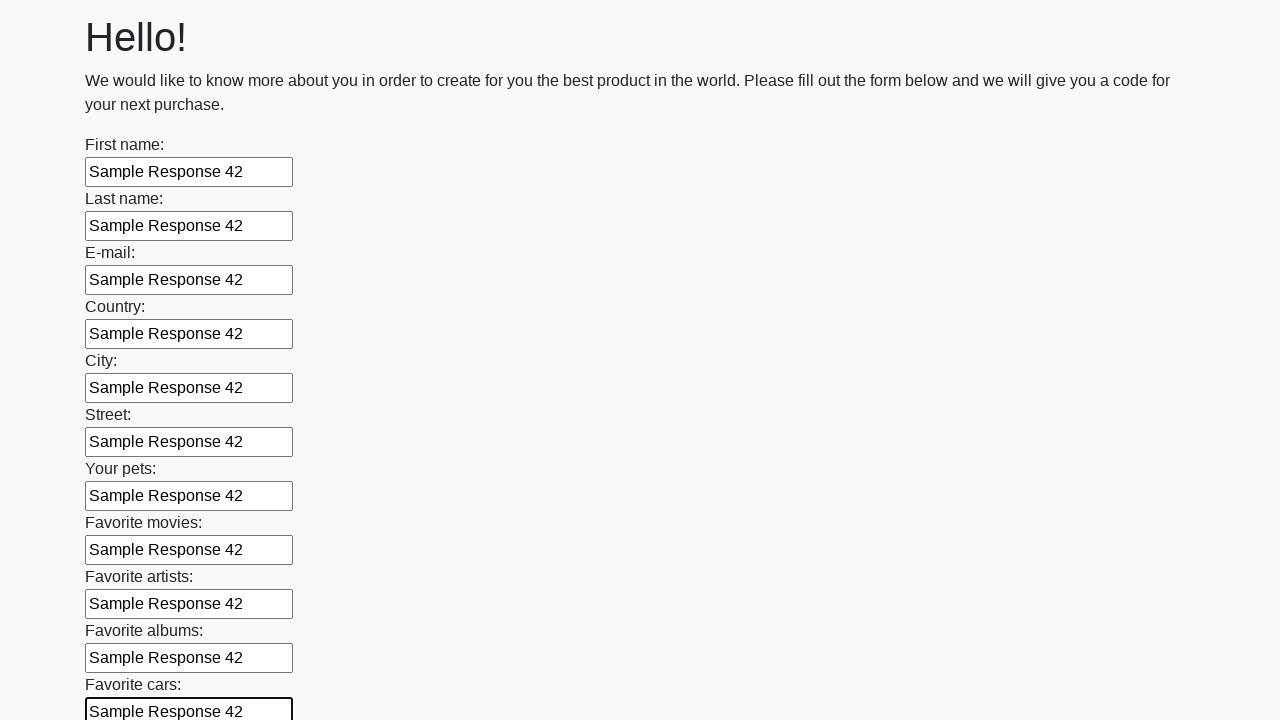

Filled text input field 12 of 100 with 'Sample Response 42' on input[type="text"] >> nth=11
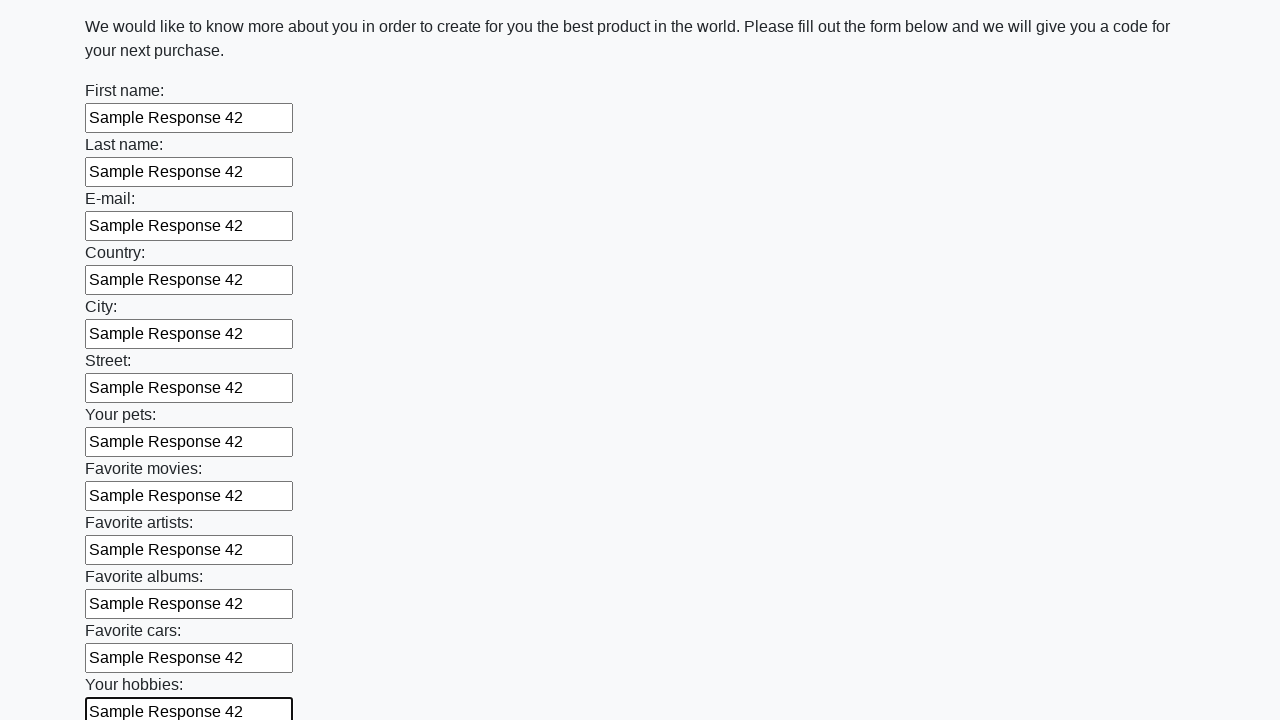

Filled text input field 13 of 100 with 'Sample Response 42' on input[type="text"] >> nth=12
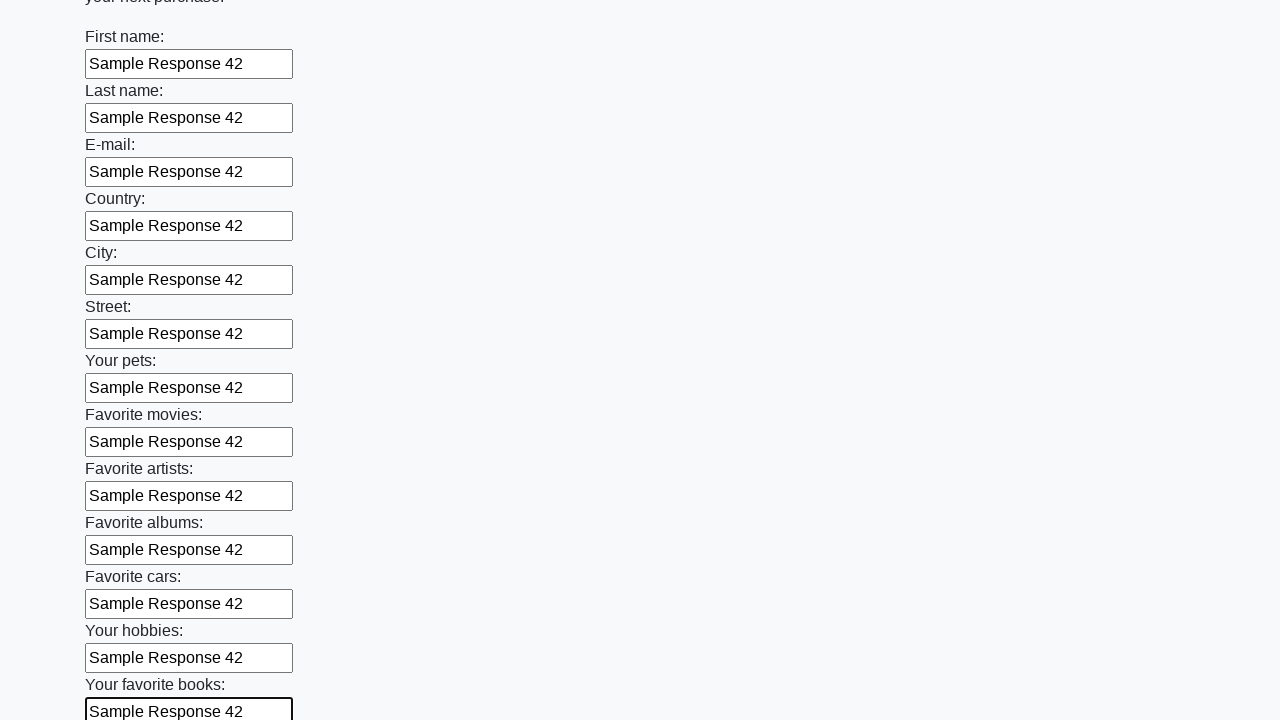

Filled text input field 14 of 100 with 'Sample Response 42' on input[type="text"] >> nth=13
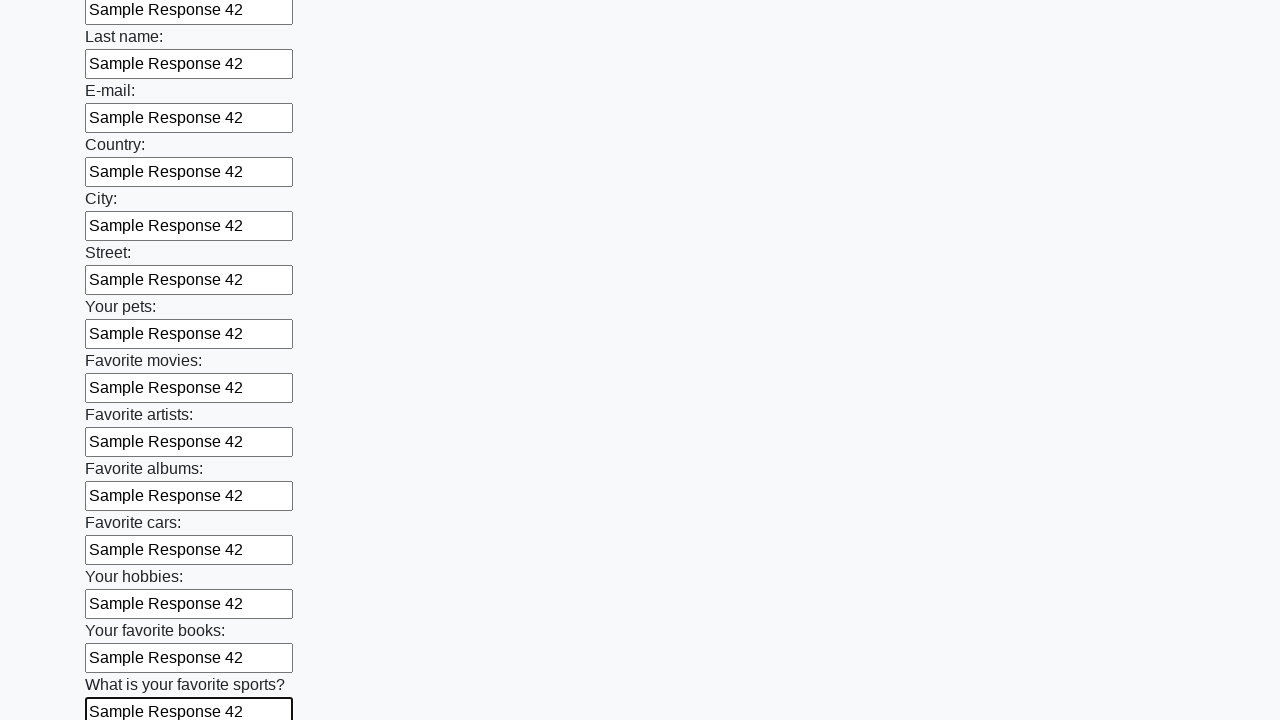

Filled text input field 15 of 100 with 'Sample Response 42' on input[type="text"] >> nth=14
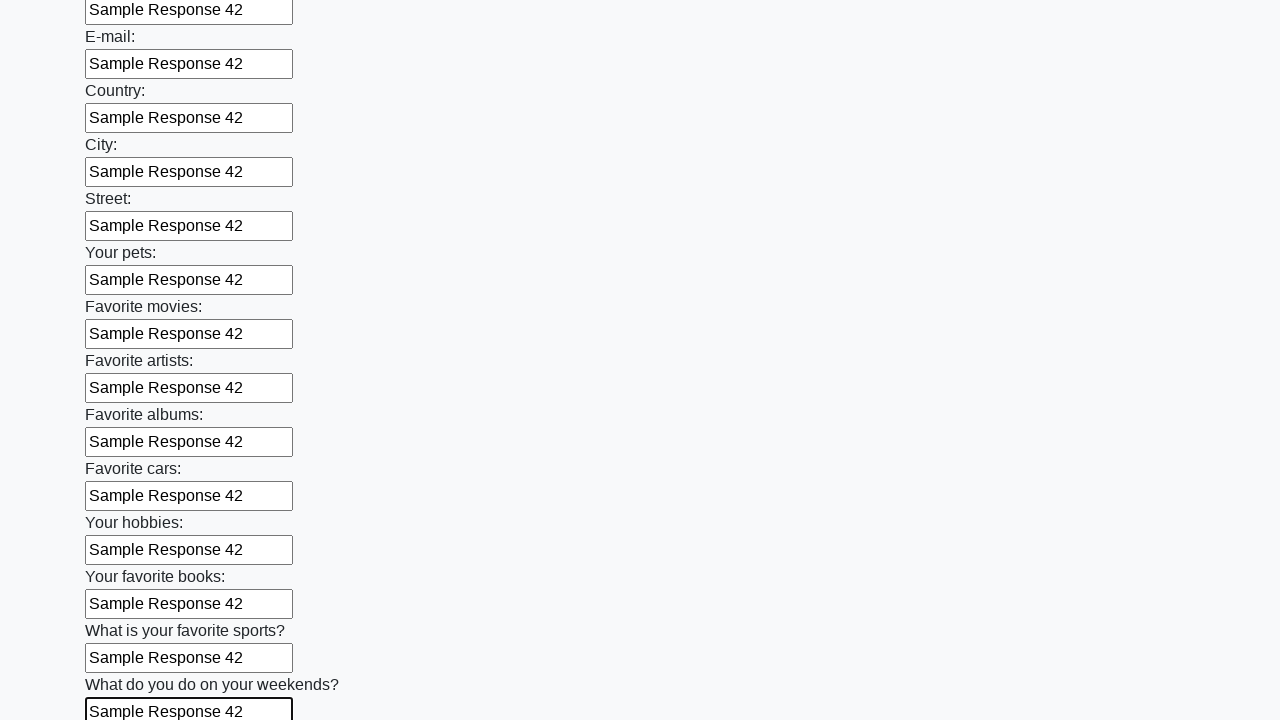

Filled text input field 16 of 100 with 'Sample Response 42' on input[type="text"] >> nth=15
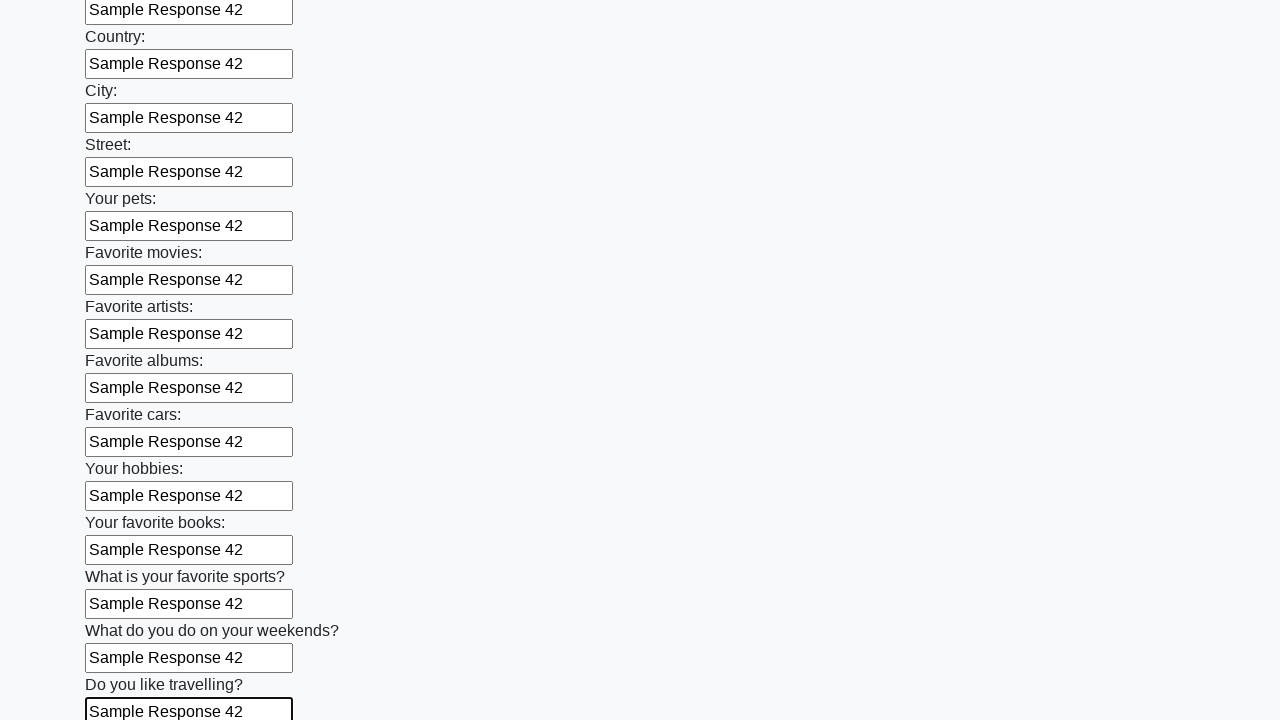

Filled text input field 17 of 100 with 'Sample Response 42' on input[type="text"] >> nth=16
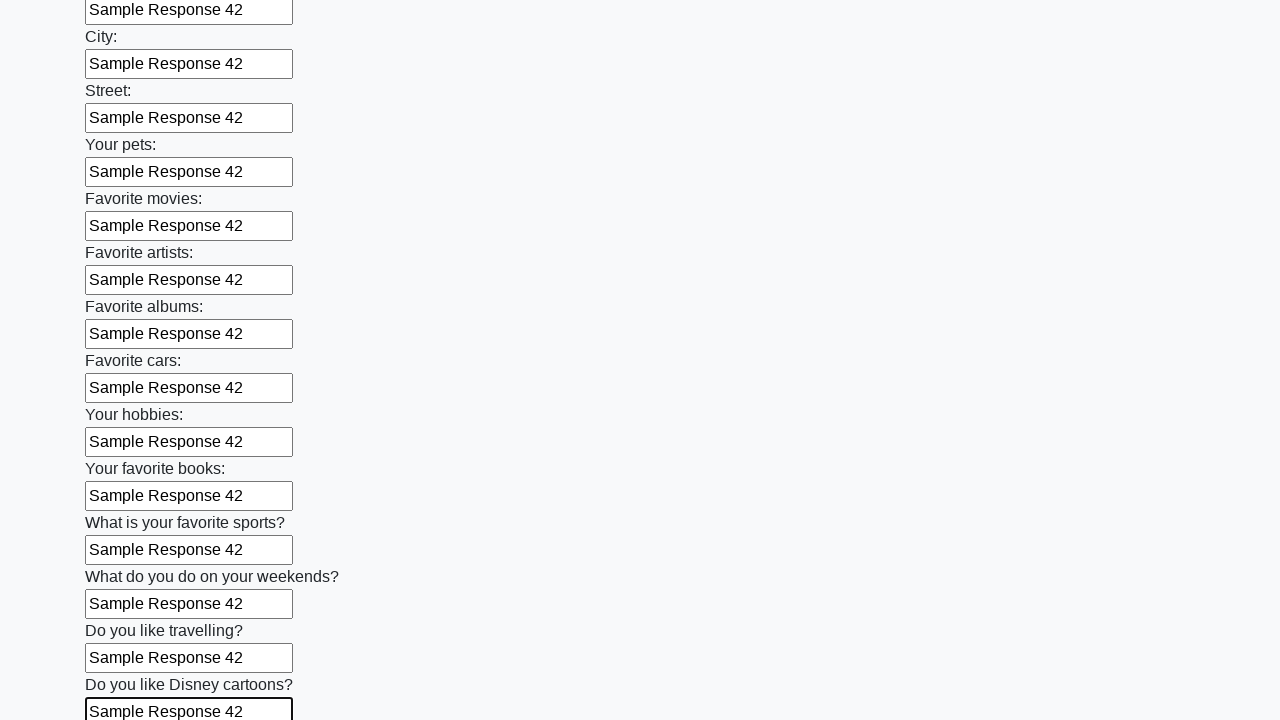

Filled text input field 18 of 100 with 'Sample Response 42' on input[type="text"] >> nth=17
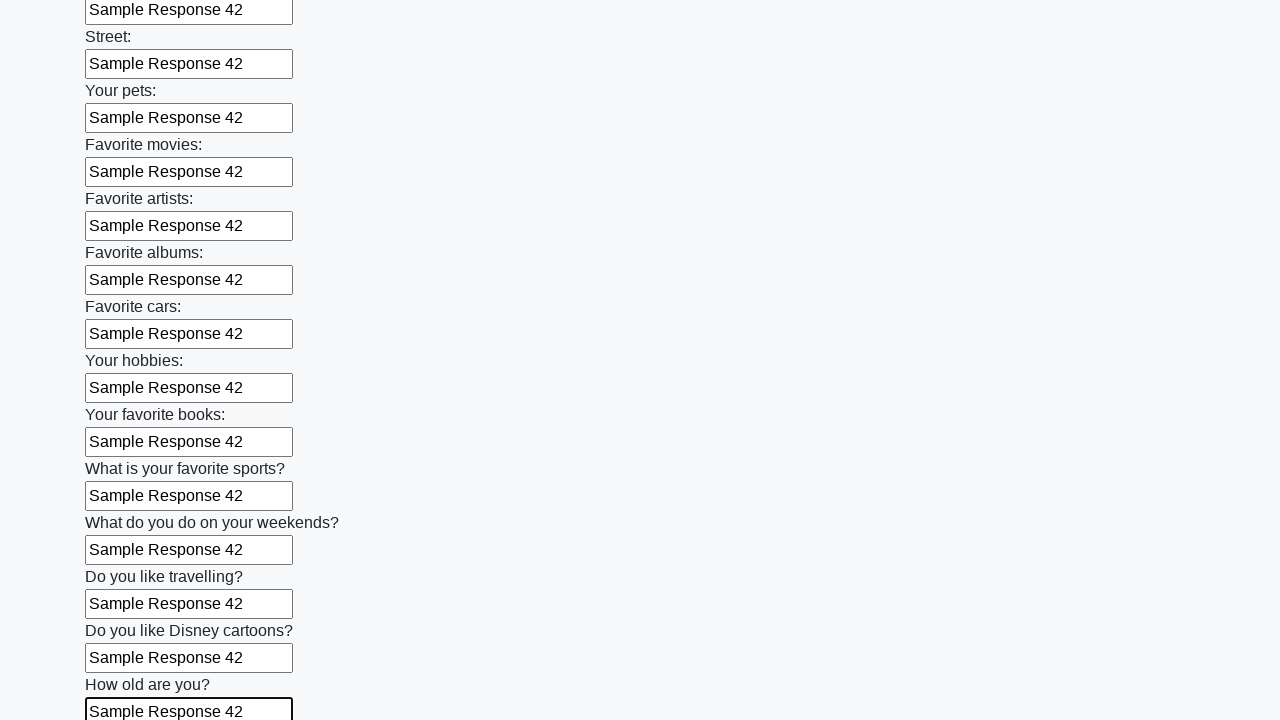

Filled text input field 19 of 100 with 'Sample Response 42' on input[type="text"] >> nth=18
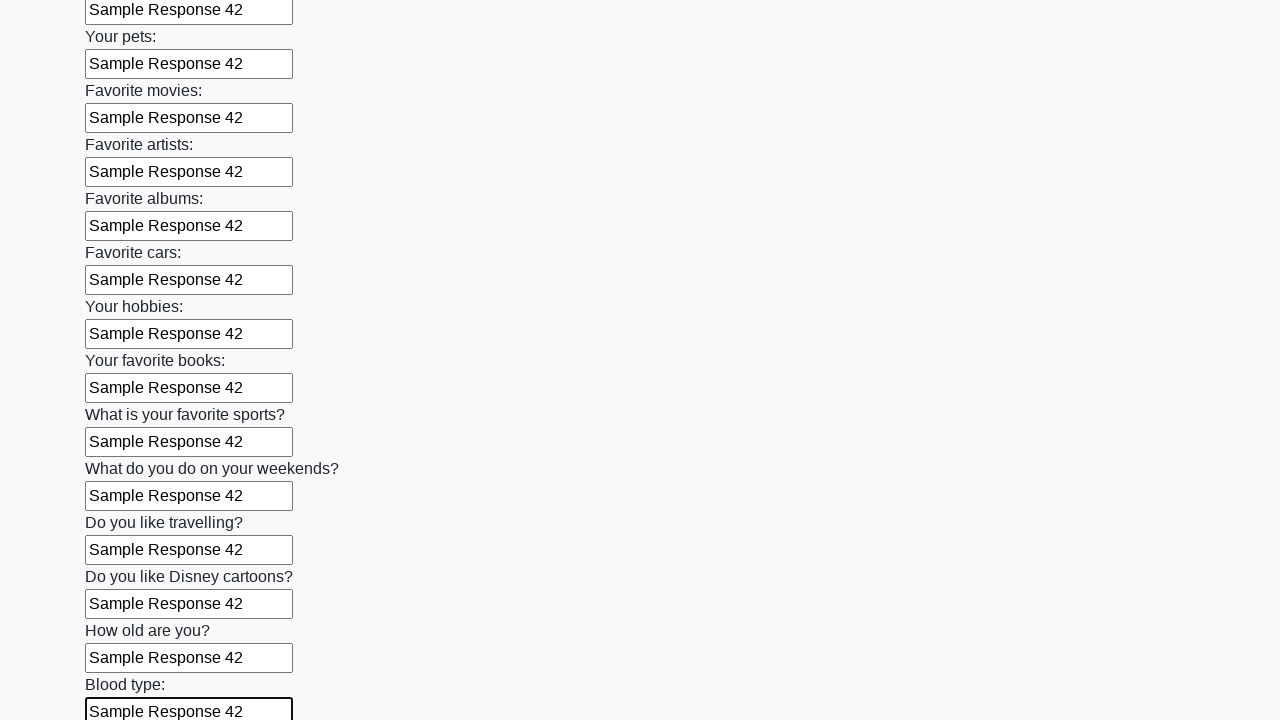

Filled text input field 20 of 100 with 'Sample Response 42' on input[type="text"] >> nth=19
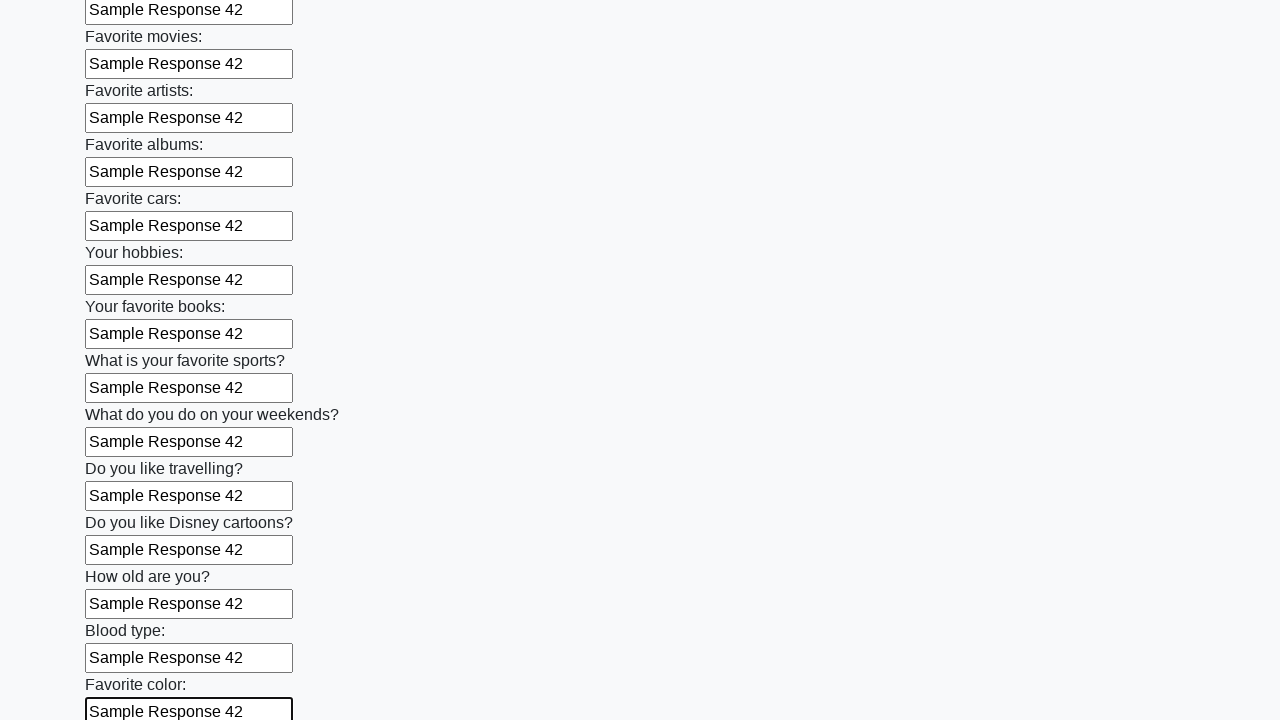

Filled text input field 21 of 100 with 'Sample Response 42' on input[type="text"] >> nth=20
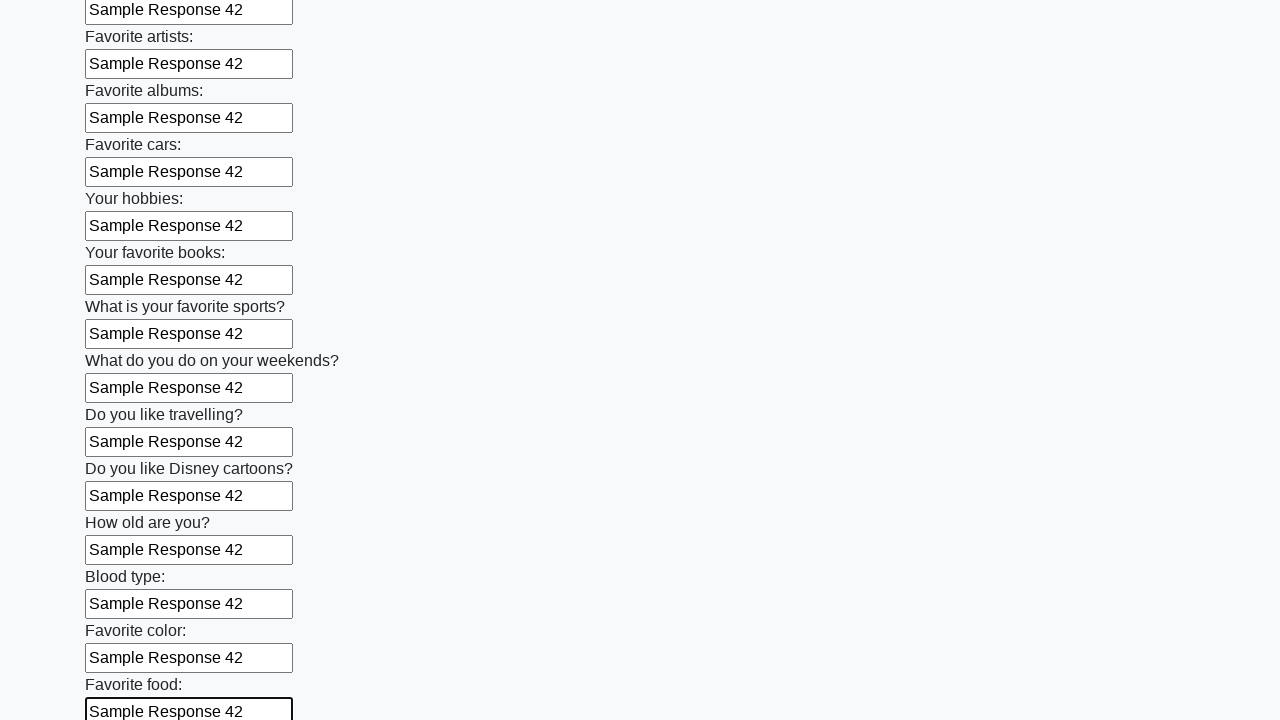

Filled text input field 22 of 100 with 'Sample Response 42' on input[type="text"] >> nth=21
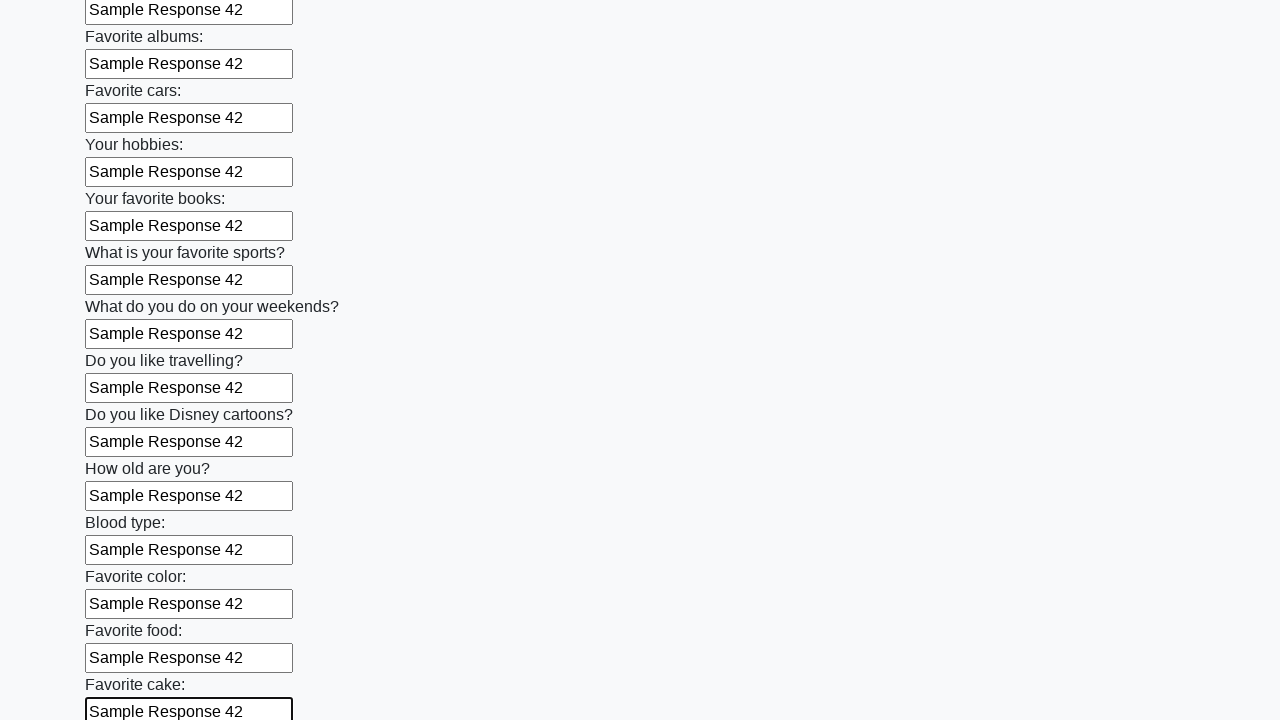

Filled text input field 23 of 100 with 'Sample Response 42' on input[type="text"] >> nth=22
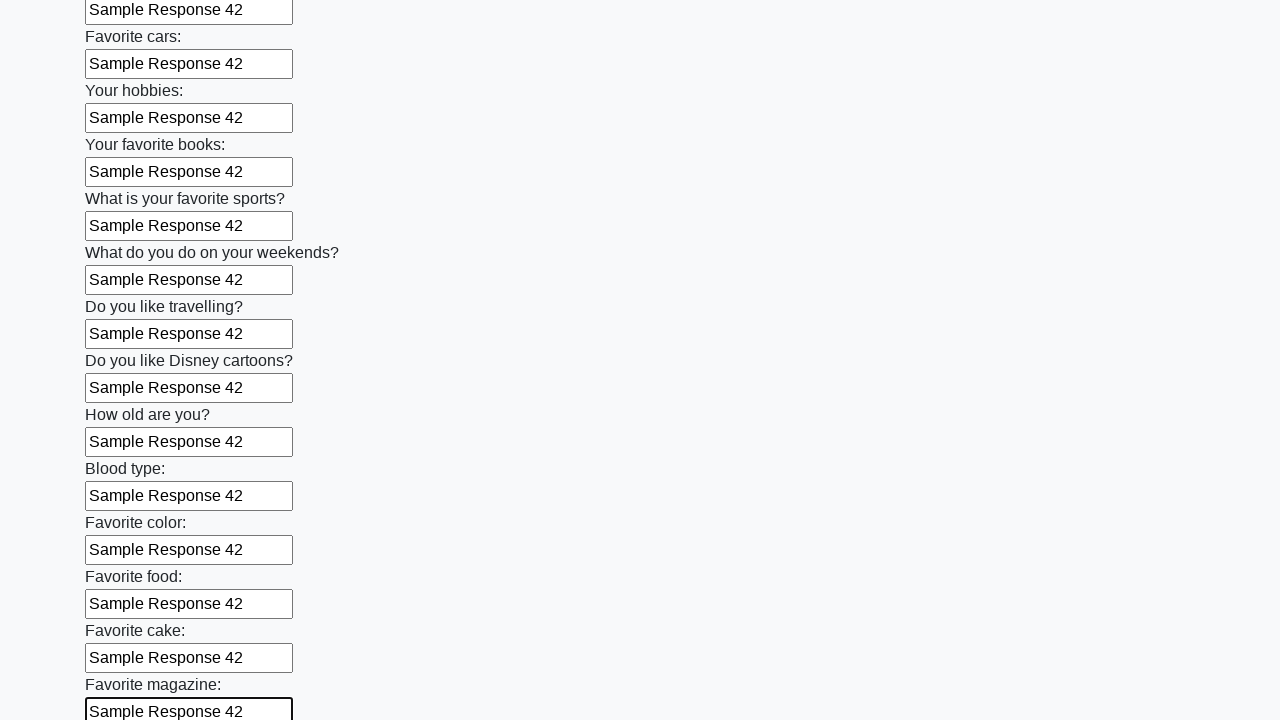

Filled text input field 24 of 100 with 'Sample Response 42' on input[type="text"] >> nth=23
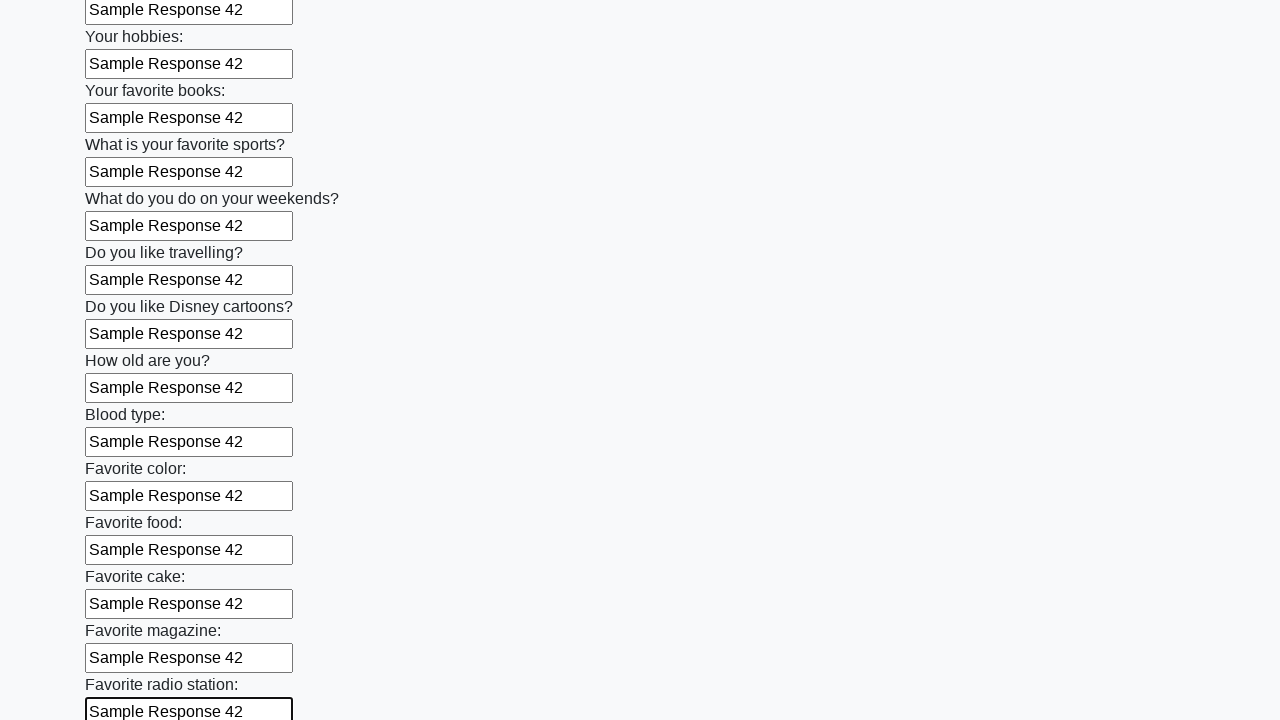

Filled text input field 25 of 100 with 'Sample Response 42' on input[type="text"] >> nth=24
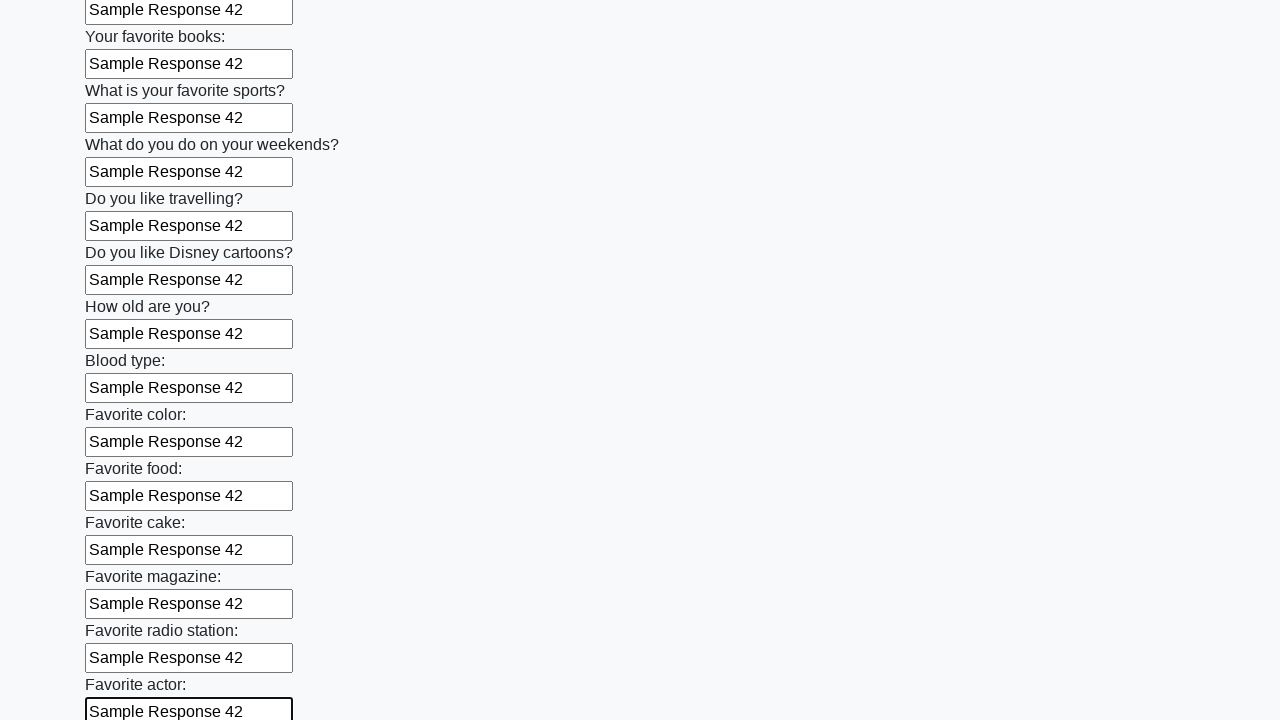

Filled text input field 26 of 100 with 'Sample Response 42' on input[type="text"] >> nth=25
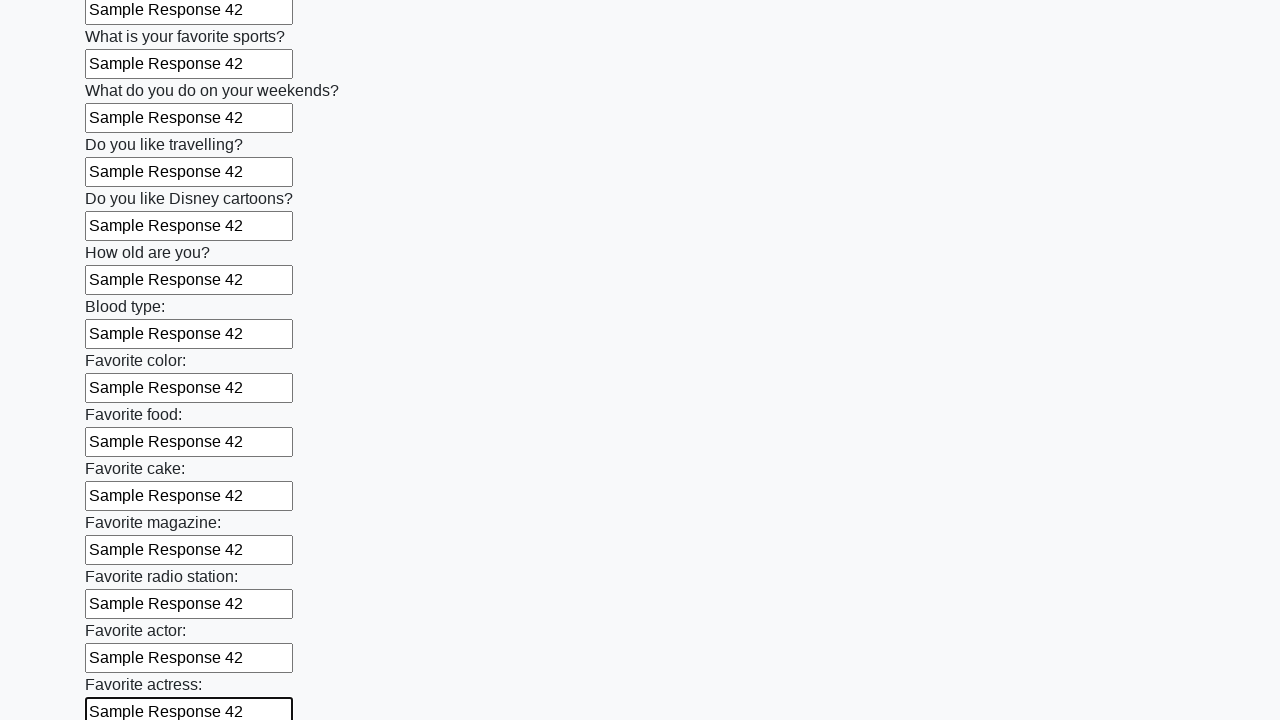

Filled text input field 27 of 100 with 'Sample Response 42' on input[type="text"] >> nth=26
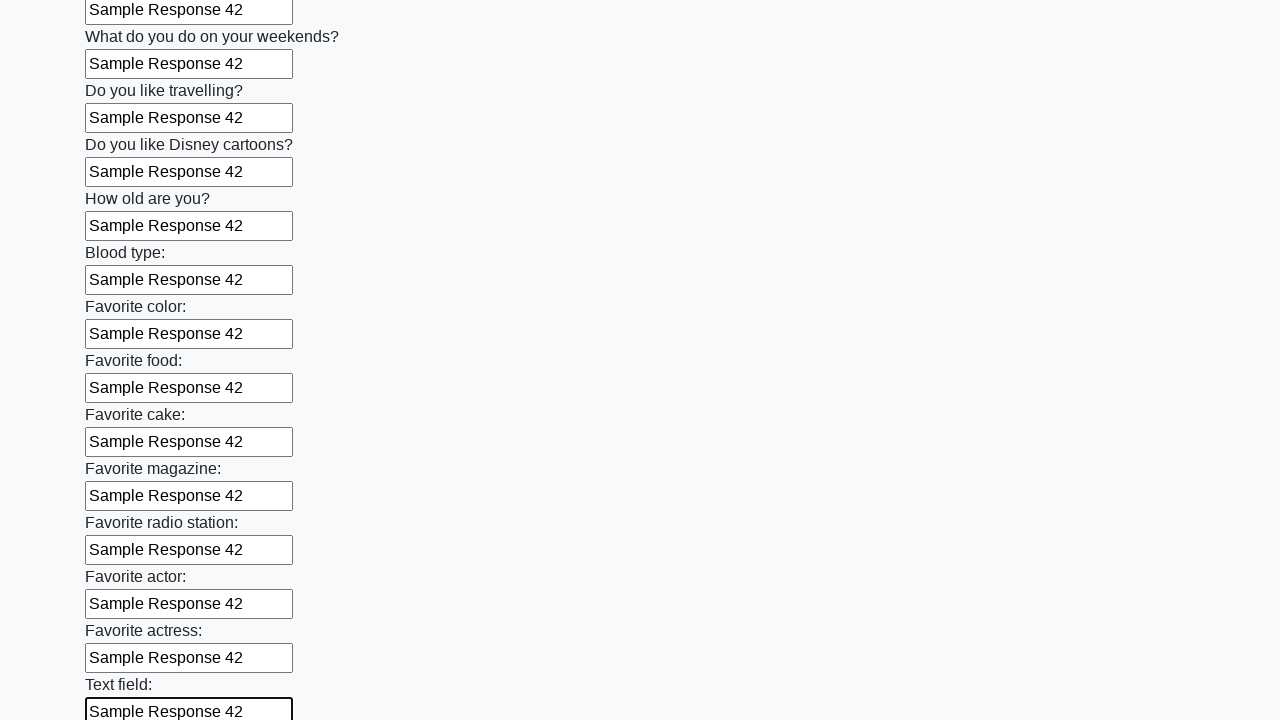

Filled text input field 28 of 100 with 'Sample Response 42' on input[type="text"] >> nth=27
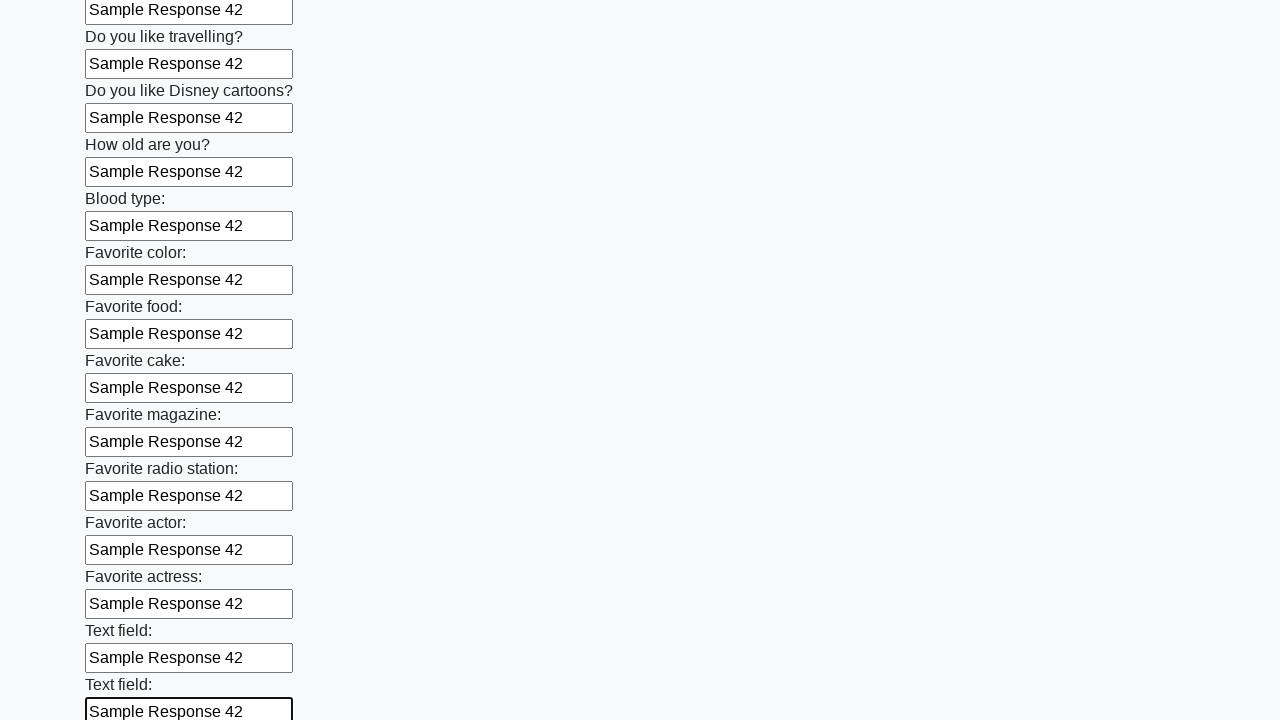

Filled text input field 29 of 100 with 'Sample Response 42' on input[type="text"] >> nth=28
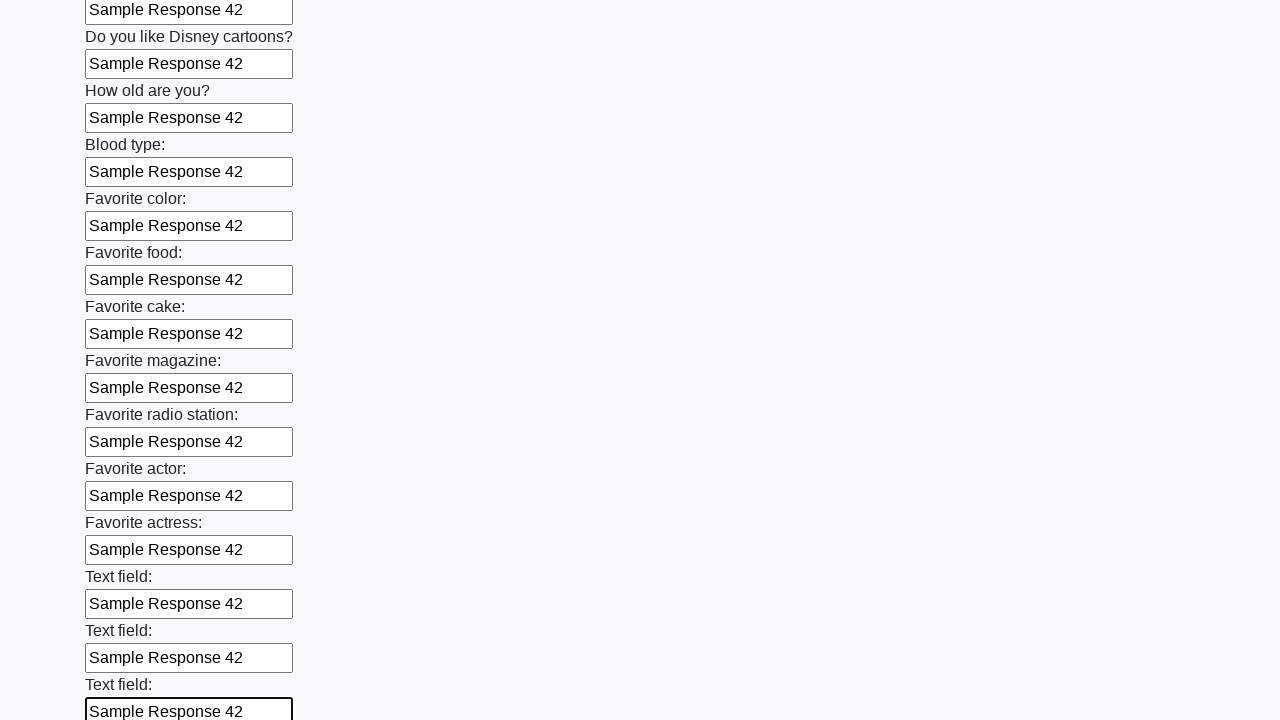

Filled text input field 30 of 100 with 'Sample Response 42' on input[type="text"] >> nth=29
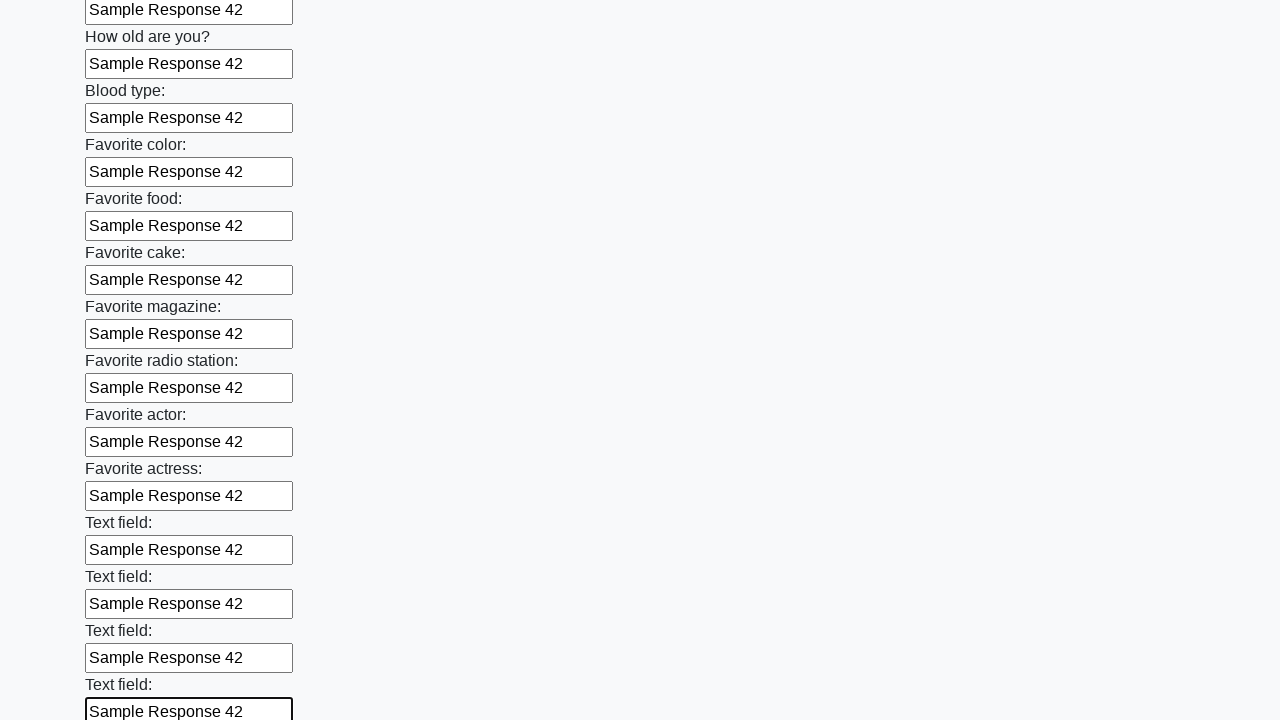

Filled text input field 31 of 100 with 'Sample Response 42' on input[type="text"] >> nth=30
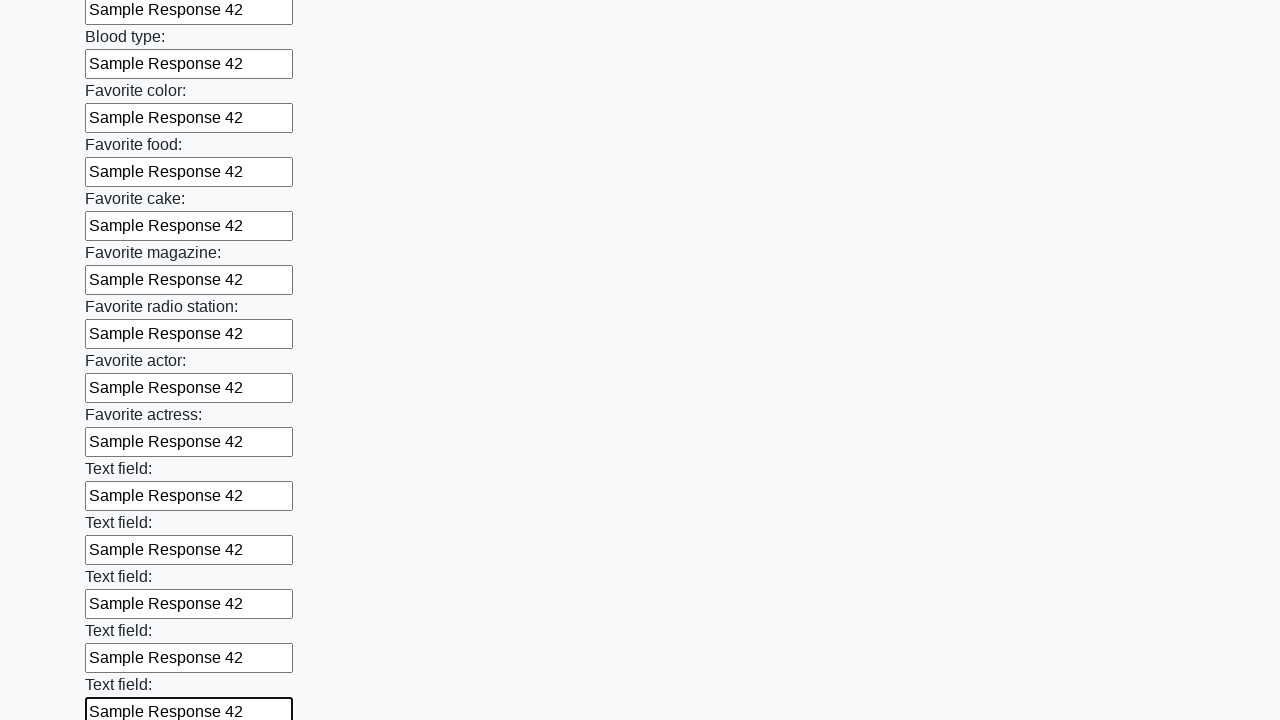

Filled text input field 32 of 100 with 'Sample Response 42' on input[type="text"] >> nth=31
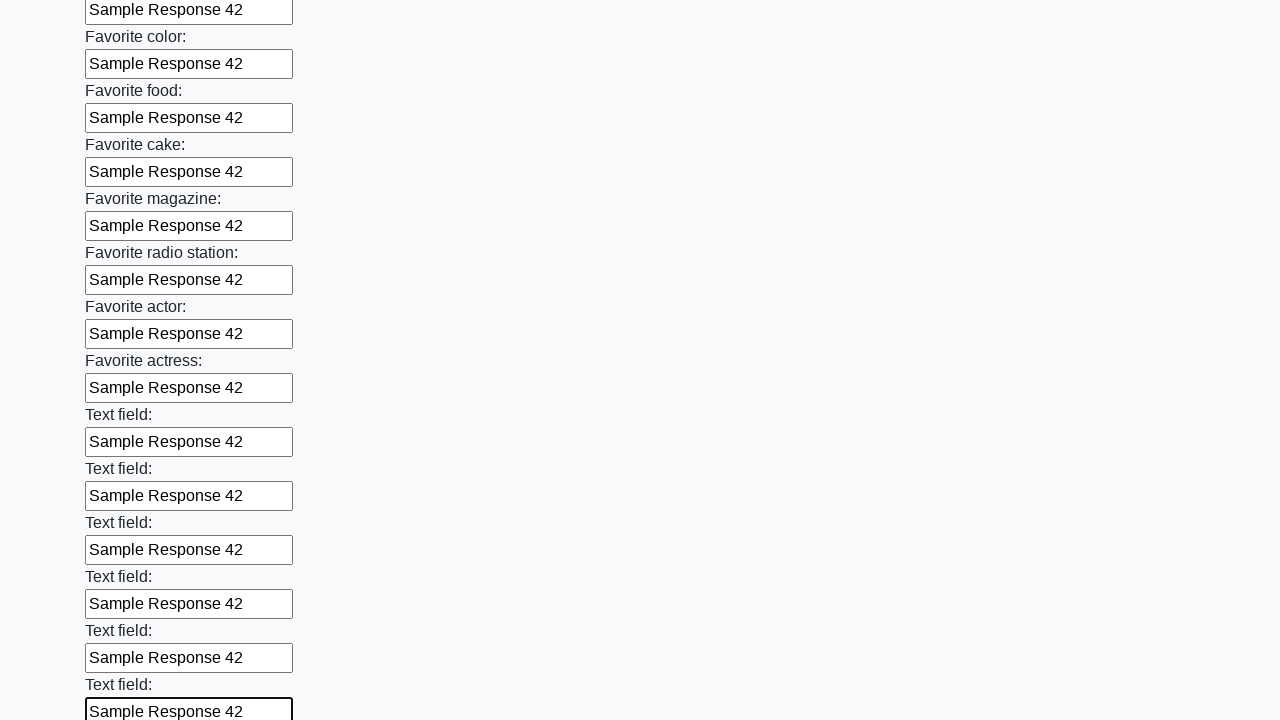

Filled text input field 33 of 100 with 'Sample Response 42' on input[type="text"] >> nth=32
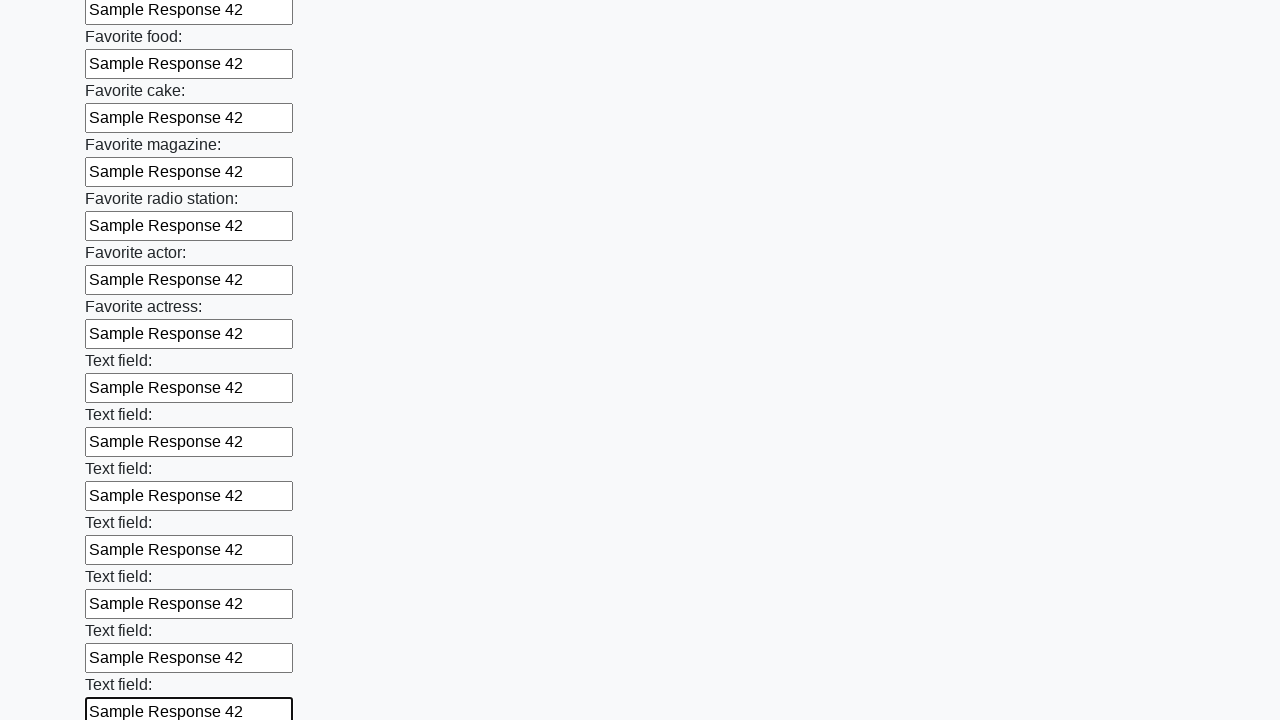

Filled text input field 34 of 100 with 'Sample Response 42' on input[type="text"] >> nth=33
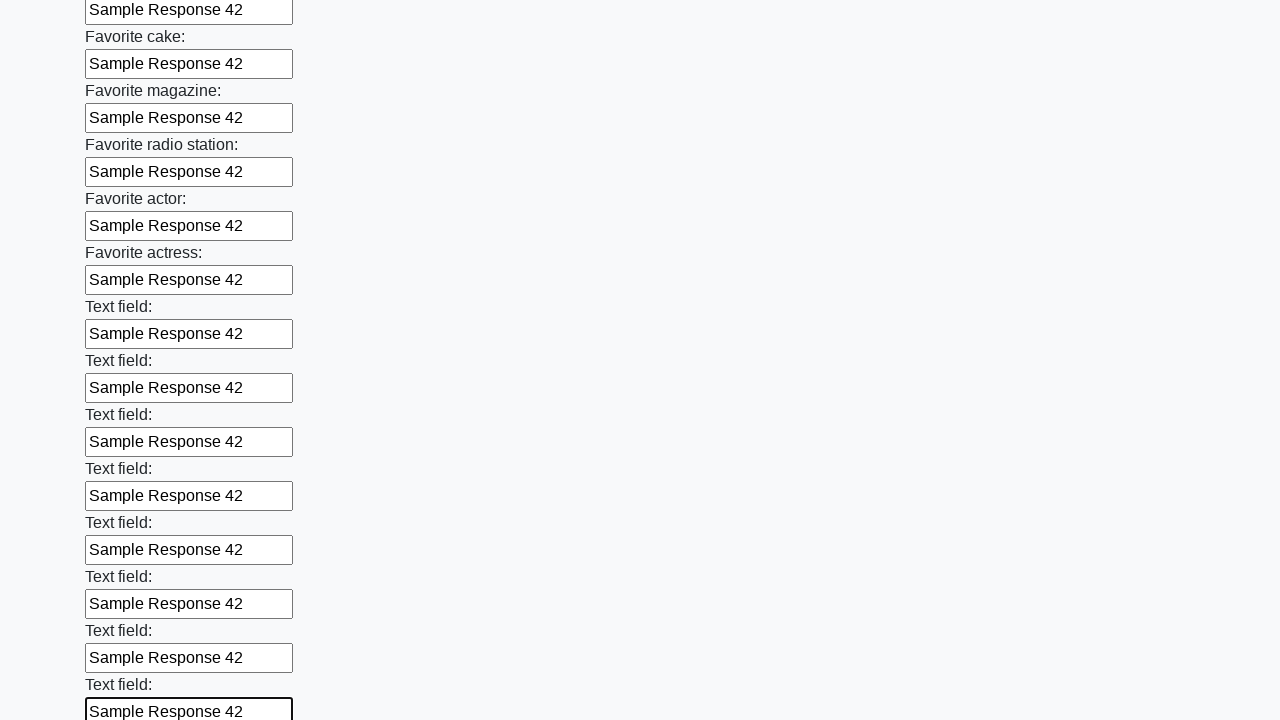

Filled text input field 35 of 100 with 'Sample Response 42' on input[type="text"] >> nth=34
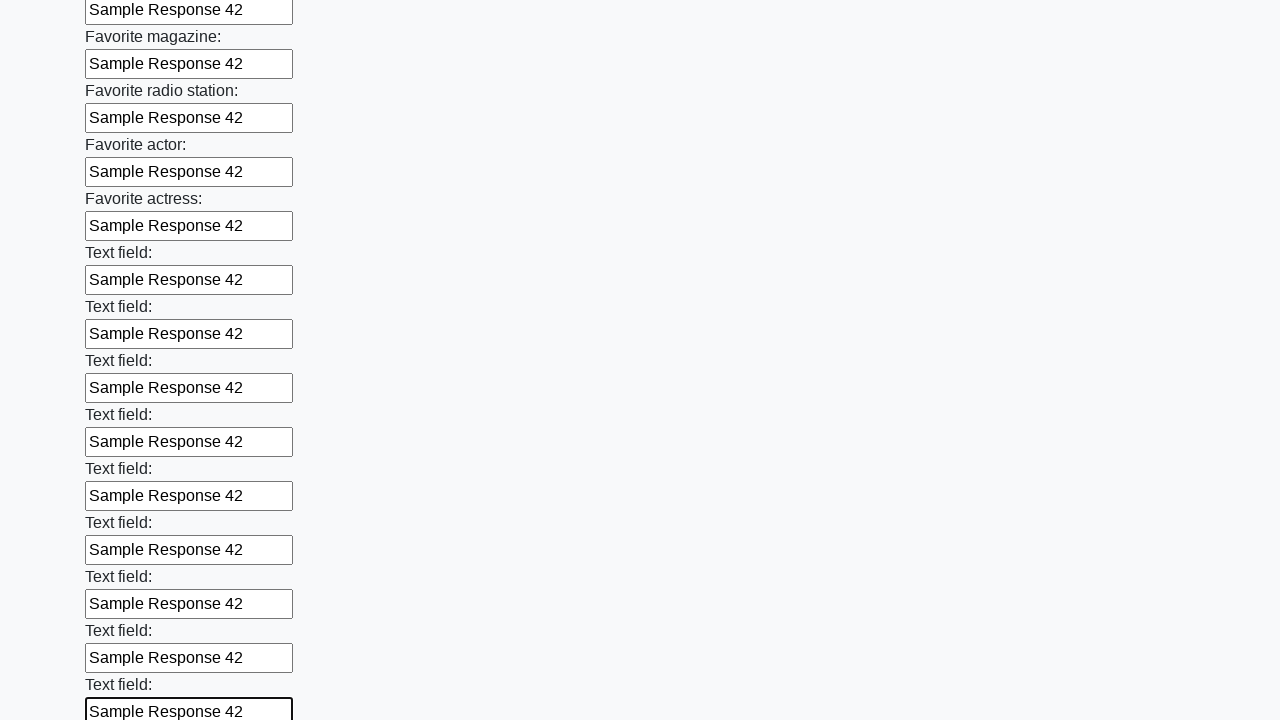

Filled text input field 36 of 100 with 'Sample Response 42' on input[type="text"] >> nth=35
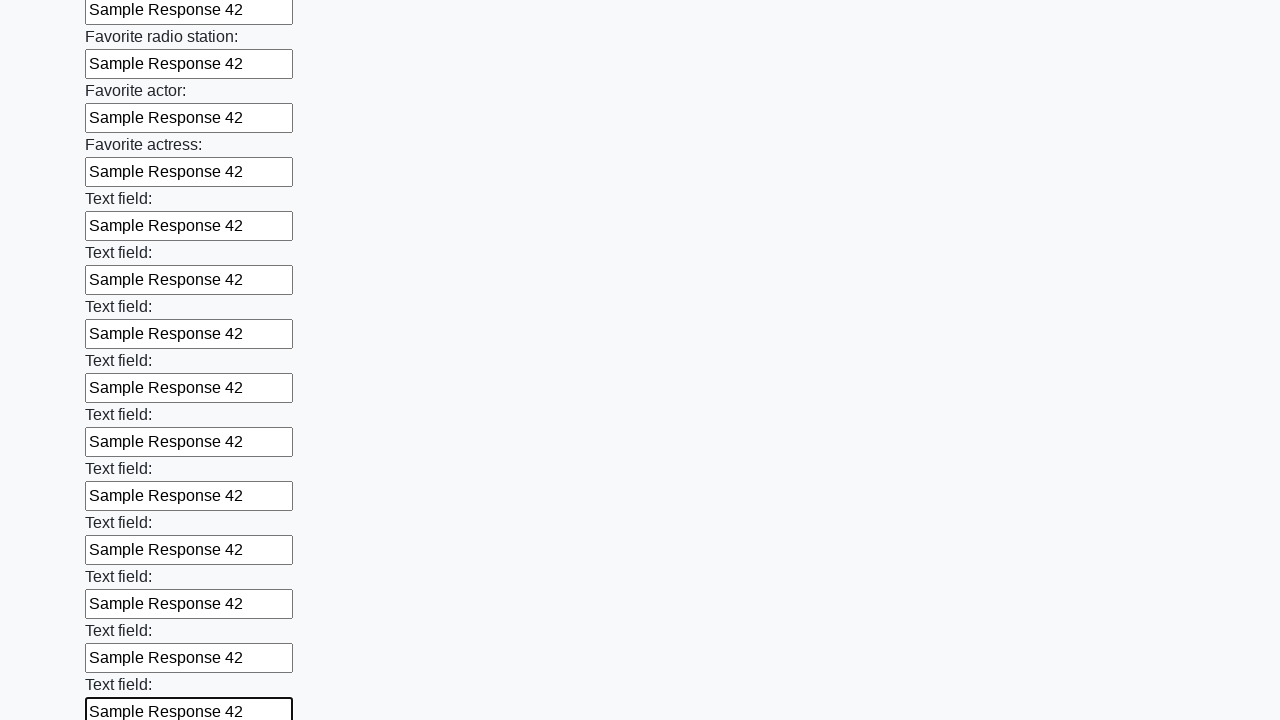

Filled text input field 37 of 100 with 'Sample Response 42' on input[type="text"] >> nth=36
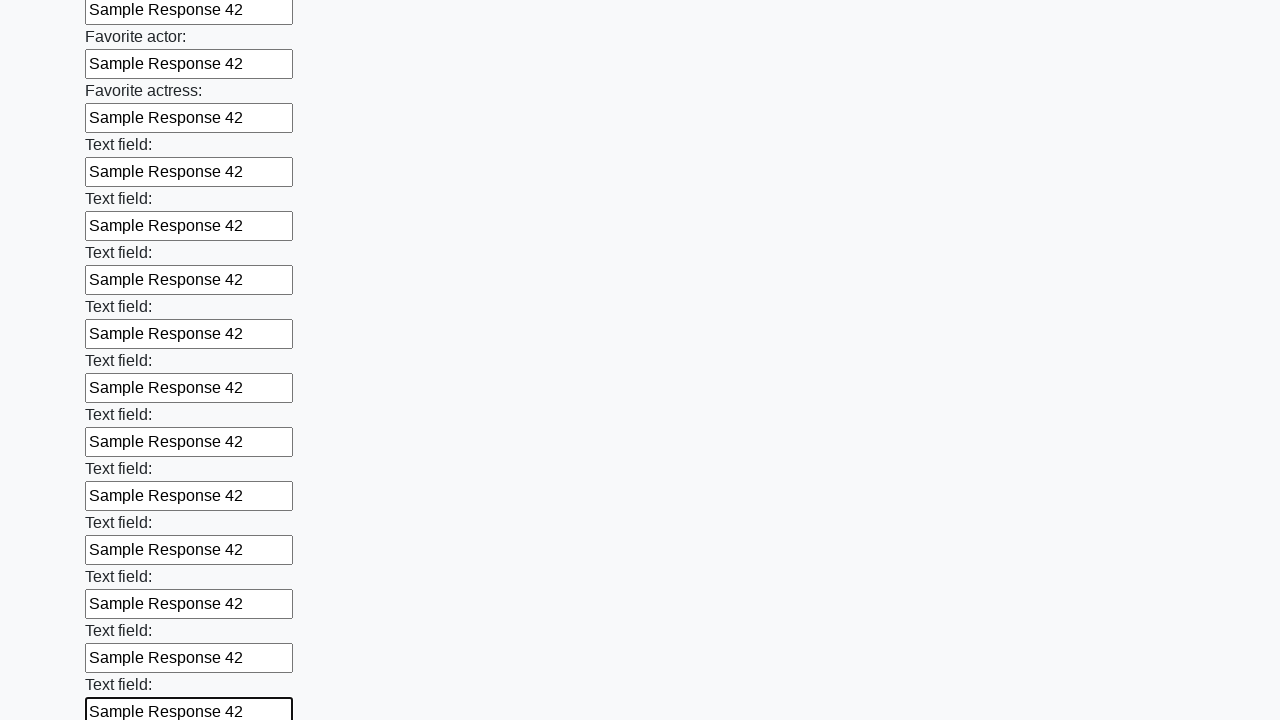

Filled text input field 38 of 100 with 'Sample Response 42' on input[type="text"] >> nth=37
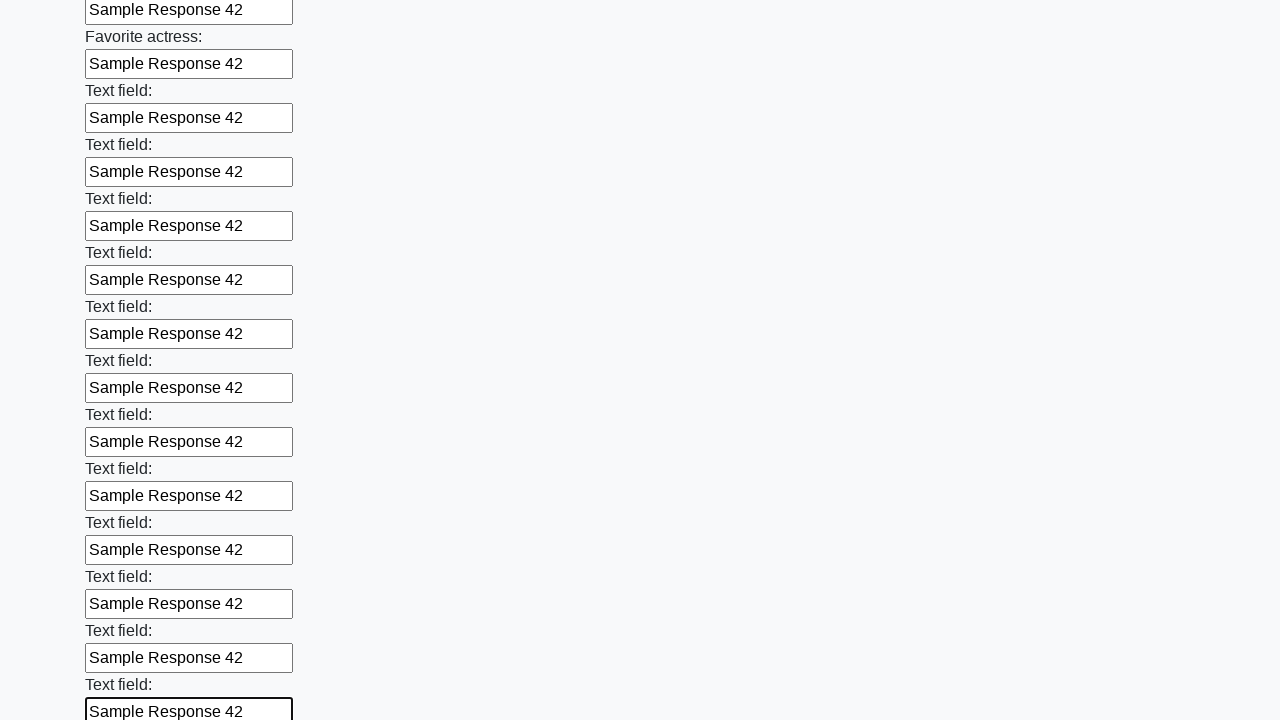

Filled text input field 39 of 100 with 'Sample Response 42' on input[type="text"] >> nth=38
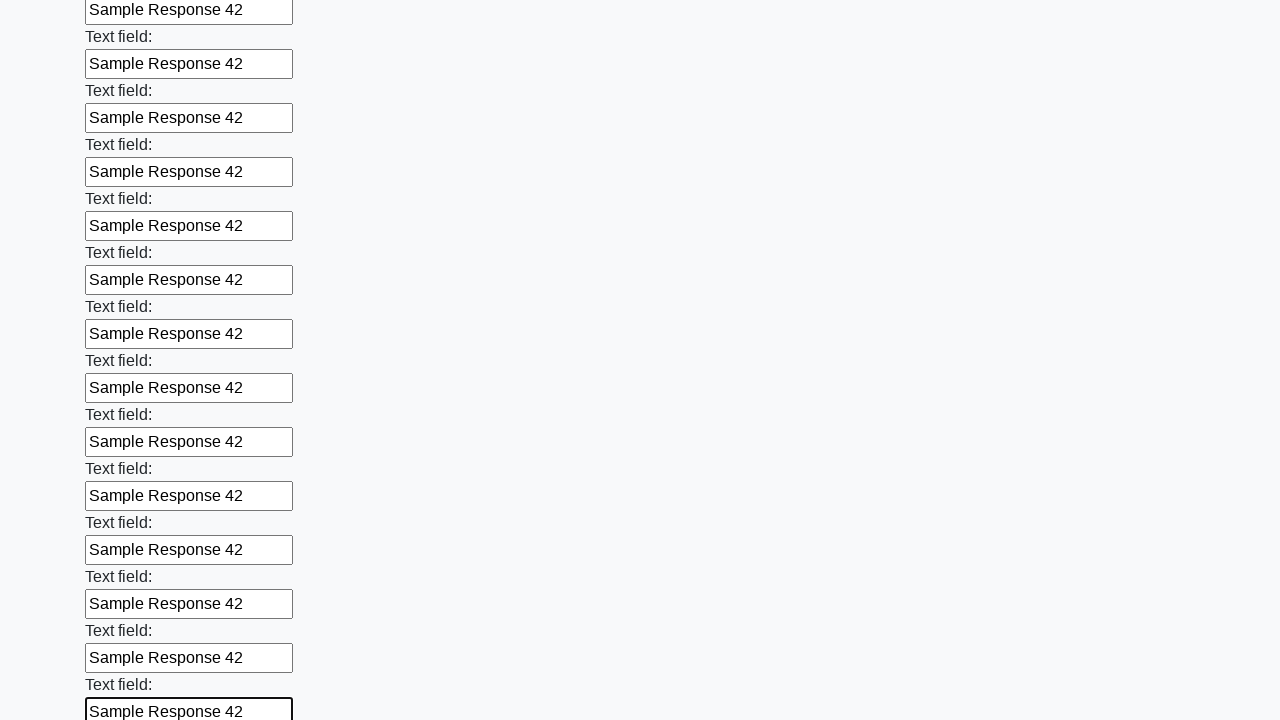

Filled text input field 40 of 100 with 'Sample Response 42' on input[type="text"] >> nth=39
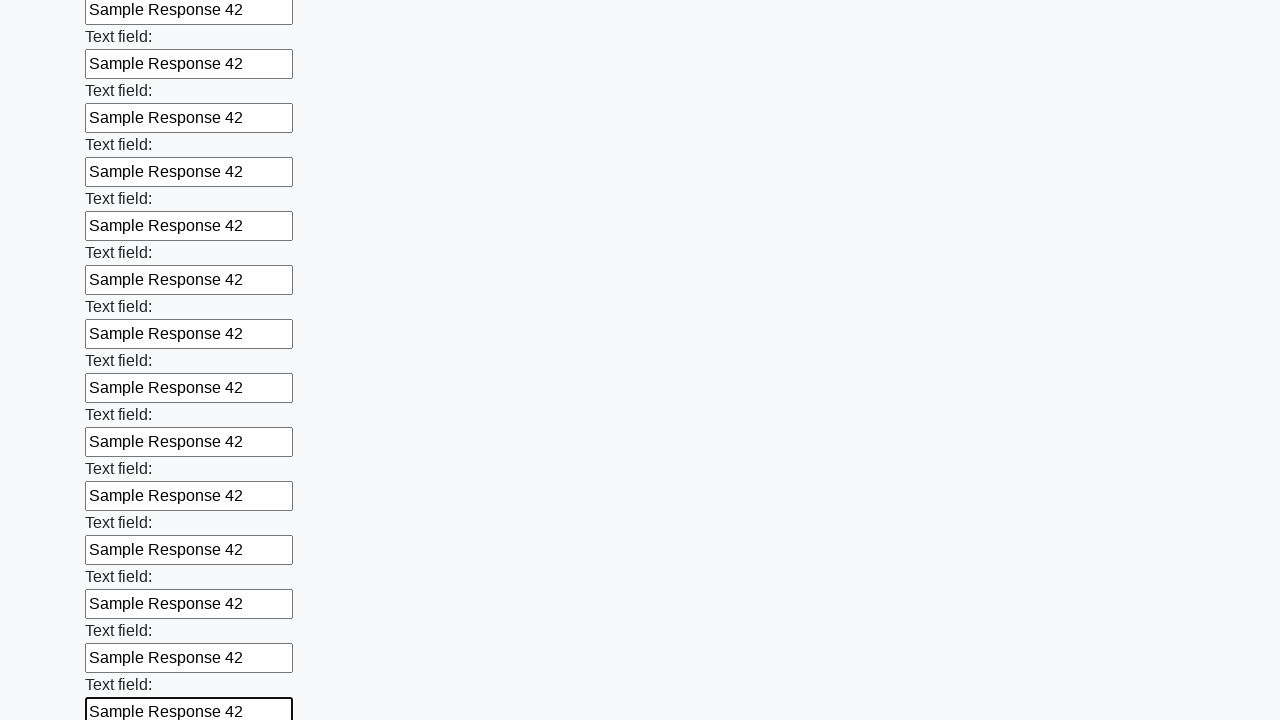

Filled text input field 41 of 100 with 'Sample Response 42' on input[type="text"] >> nth=40
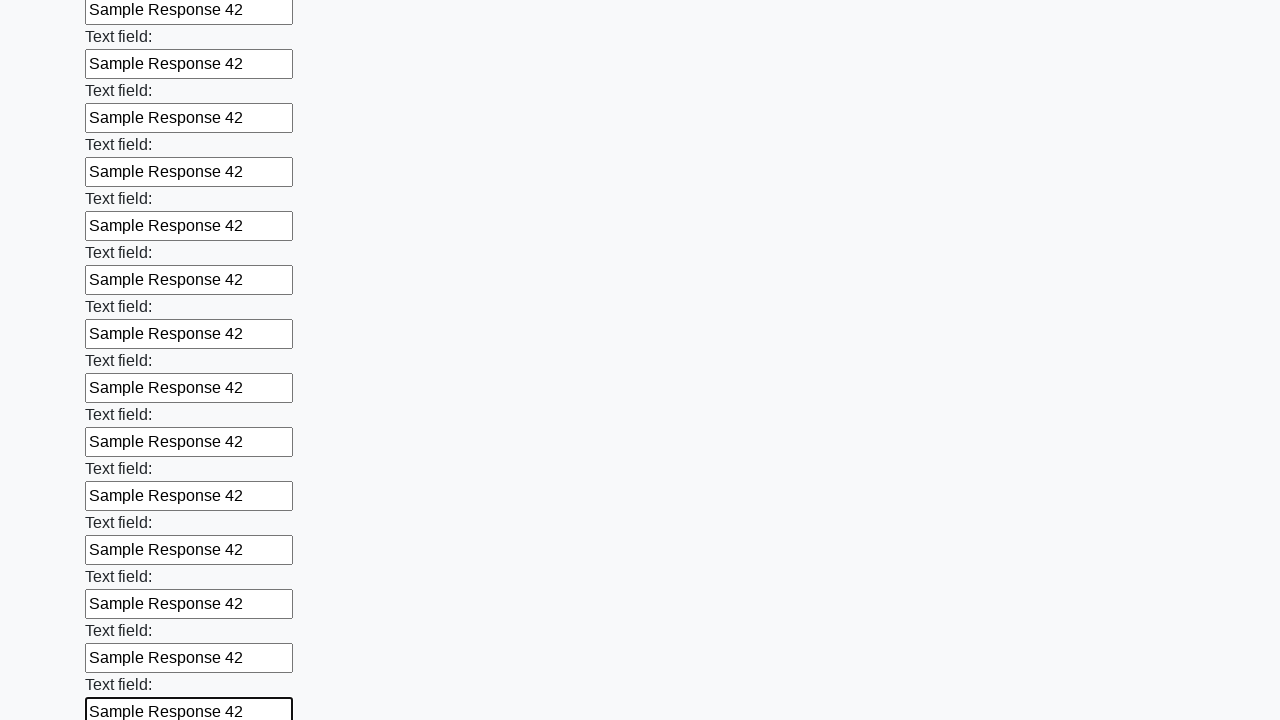

Filled text input field 42 of 100 with 'Sample Response 42' on input[type="text"] >> nth=41
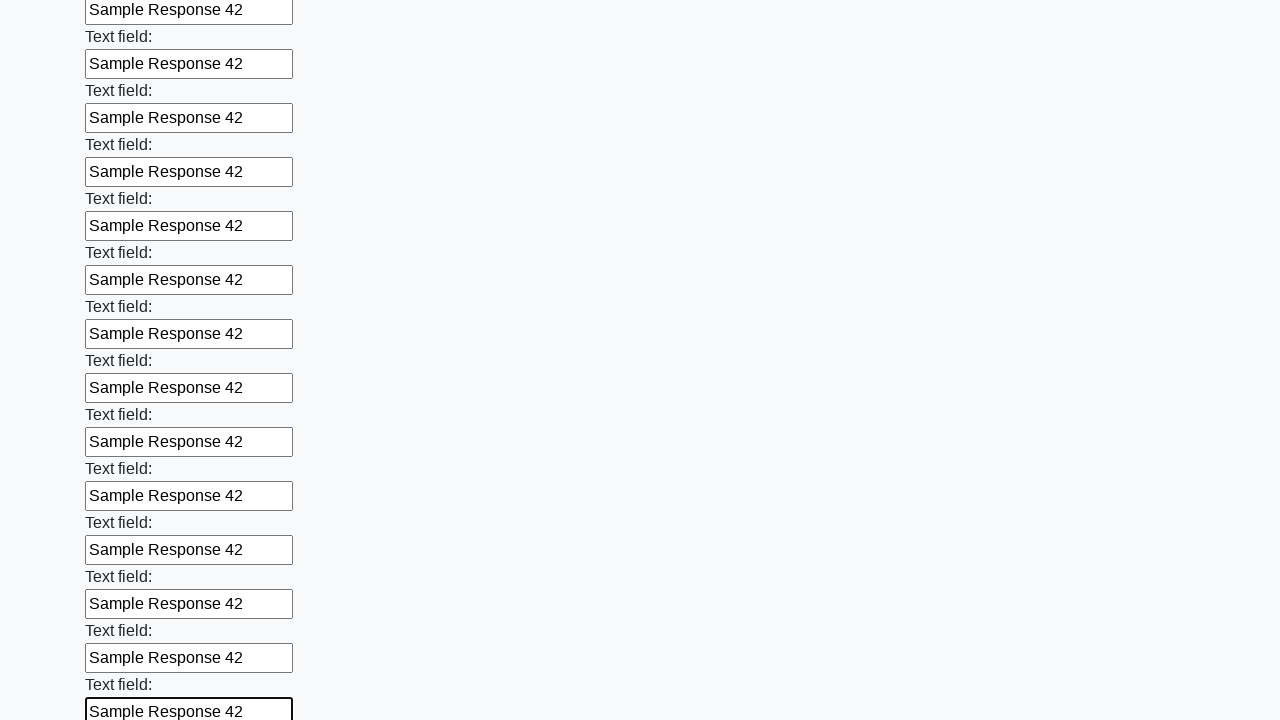

Filled text input field 43 of 100 with 'Sample Response 42' on input[type="text"] >> nth=42
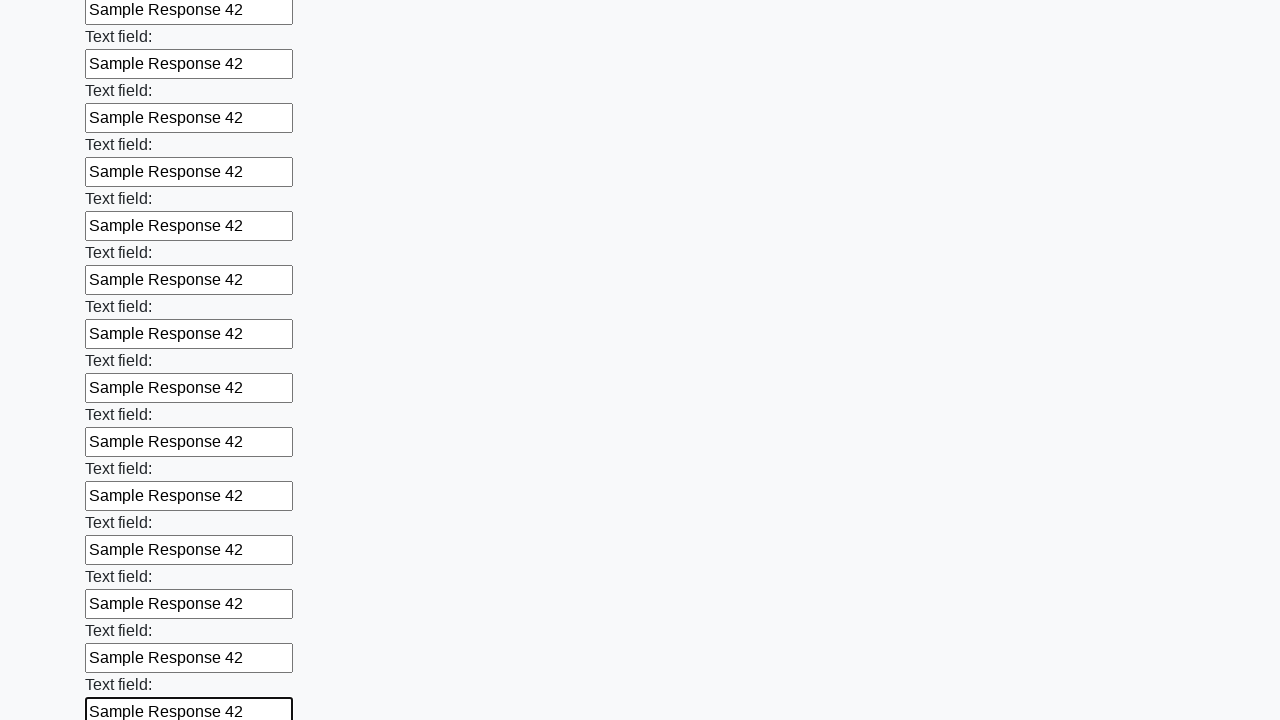

Filled text input field 44 of 100 with 'Sample Response 42' on input[type="text"] >> nth=43
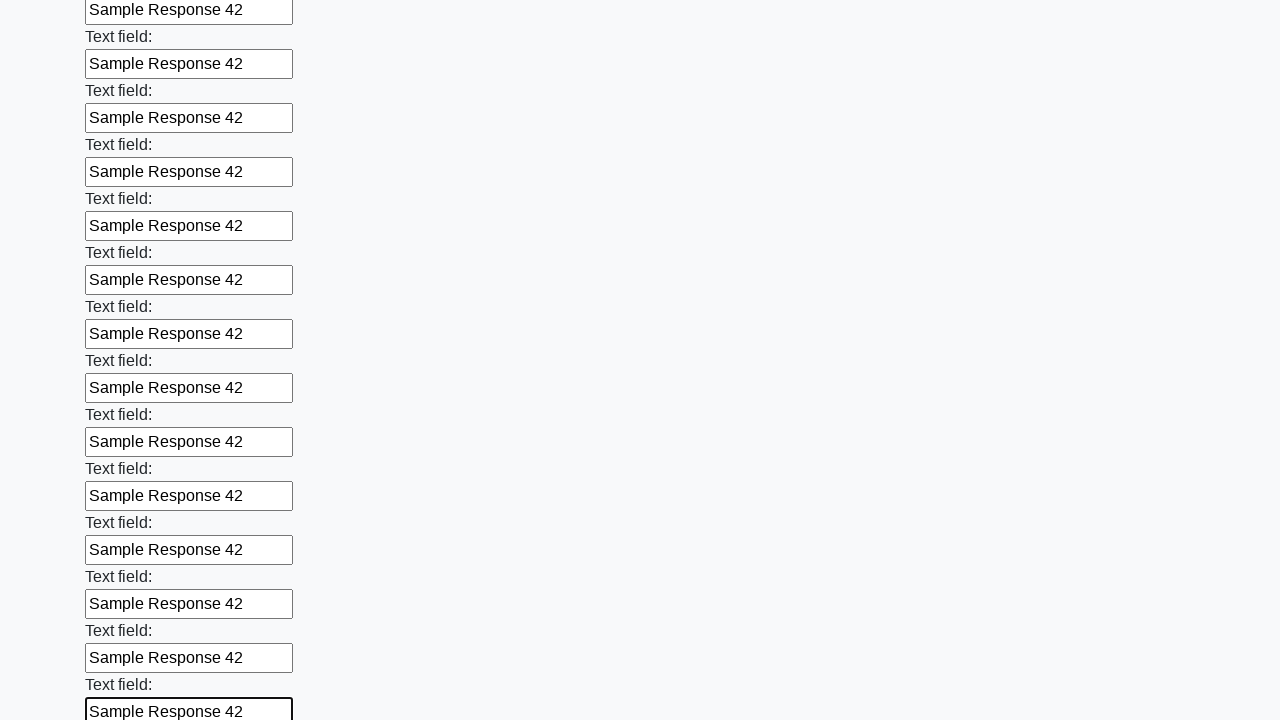

Filled text input field 45 of 100 with 'Sample Response 42' on input[type="text"] >> nth=44
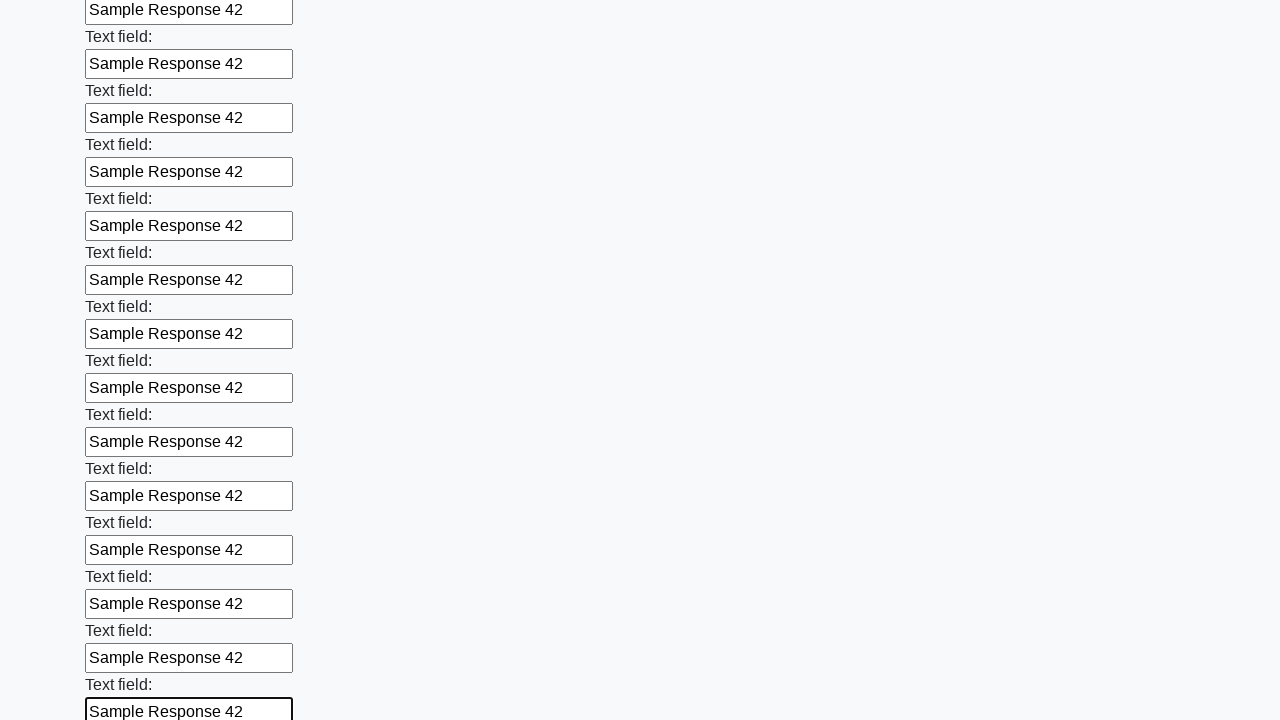

Filled text input field 46 of 100 with 'Sample Response 42' on input[type="text"] >> nth=45
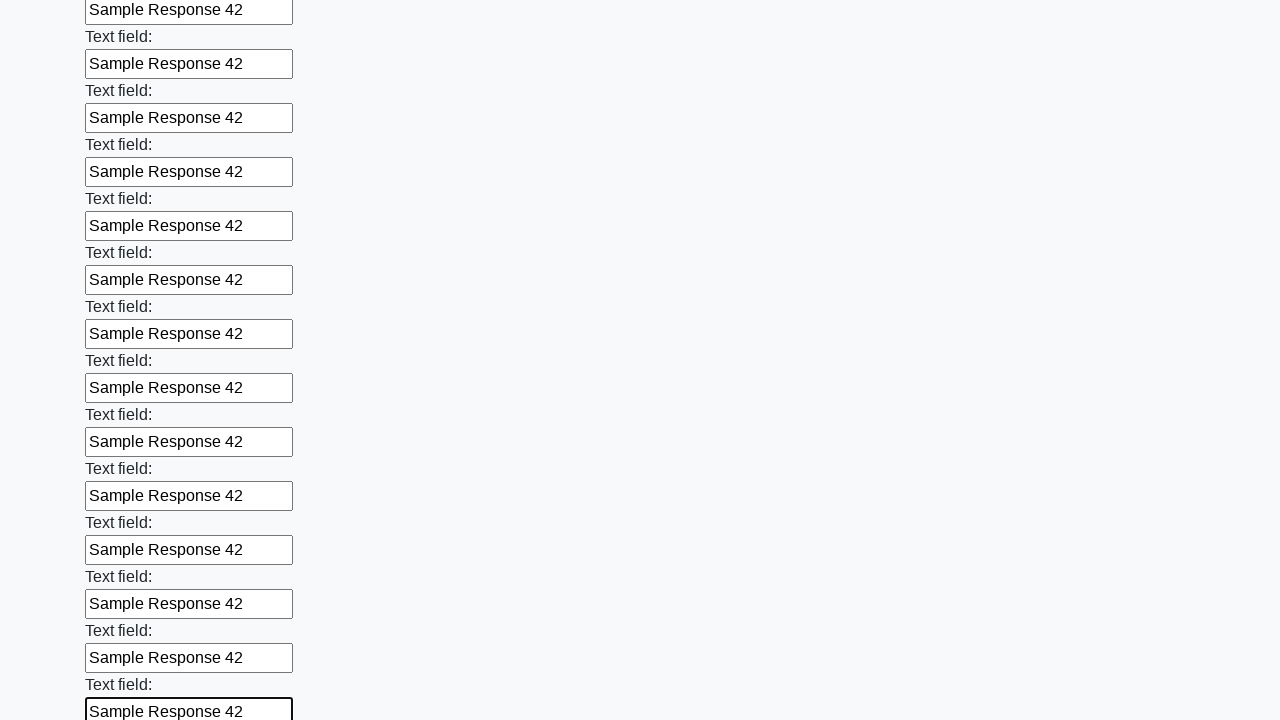

Filled text input field 47 of 100 with 'Sample Response 42' on input[type="text"] >> nth=46
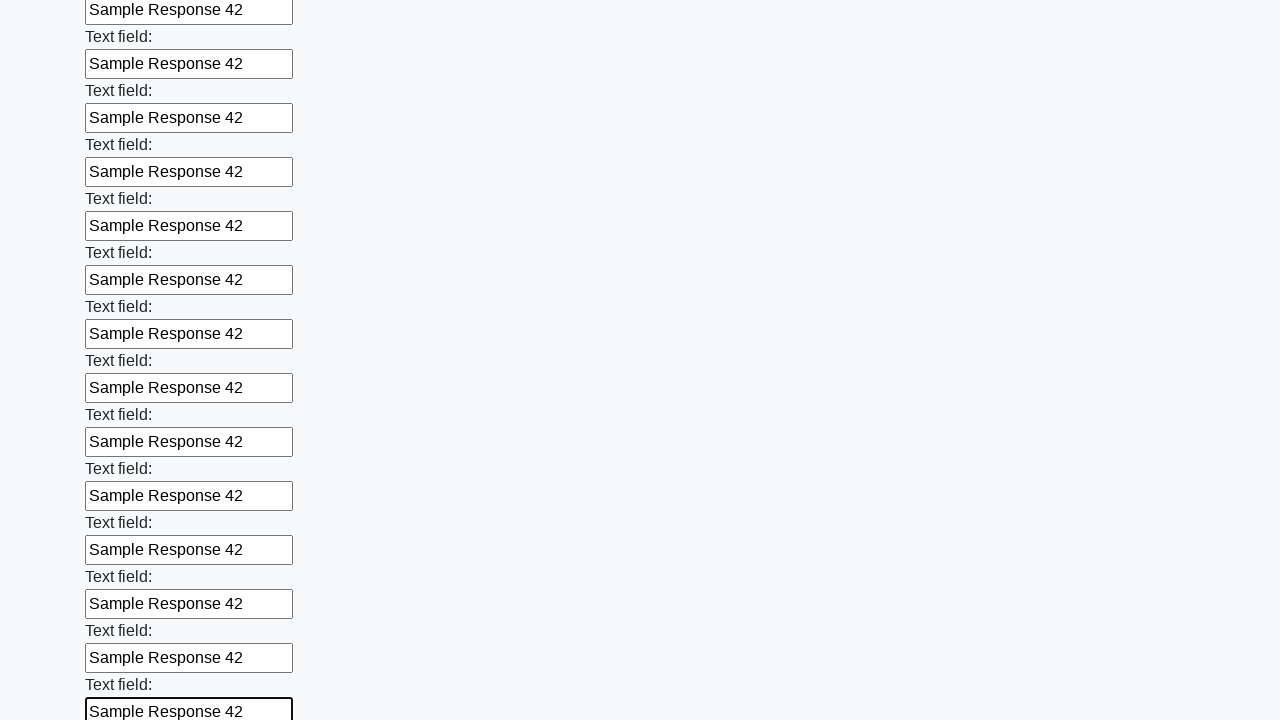

Filled text input field 48 of 100 with 'Sample Response 42' on input[type="text"] >> nth=47
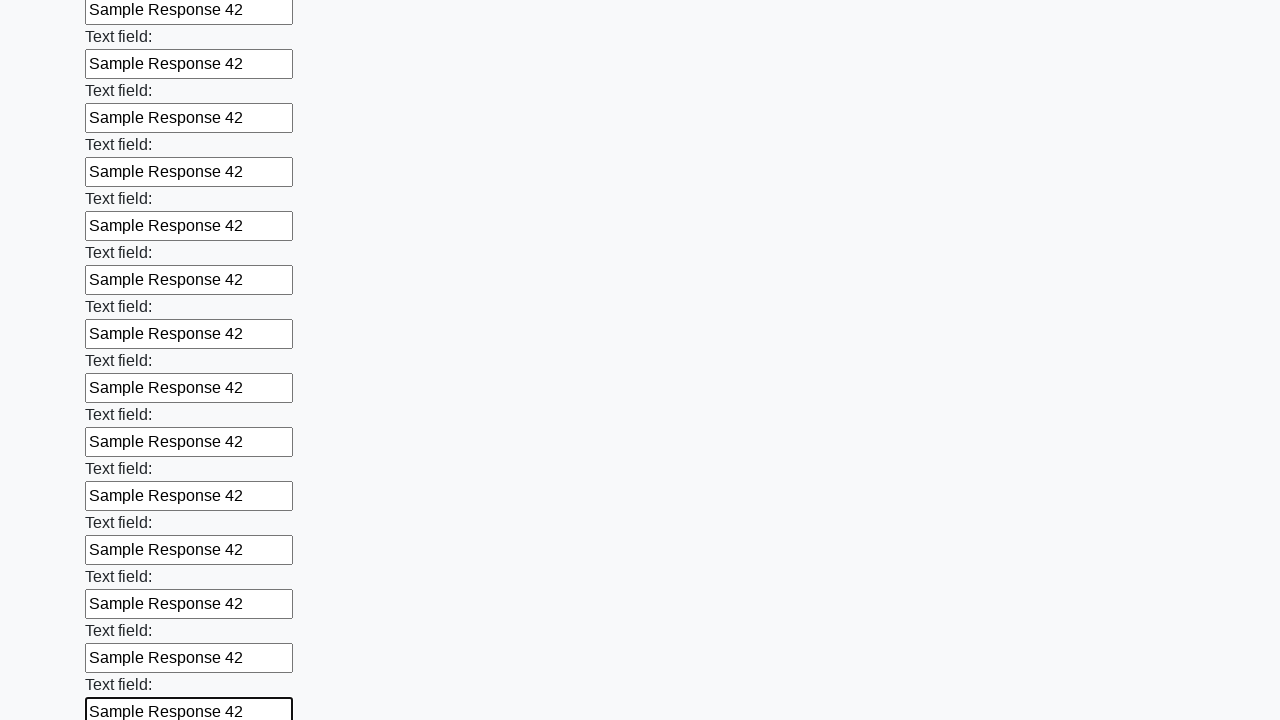

Filled text input field 49 of 100 with 'Sample Response 42' on input[type="text"] >> nth=48
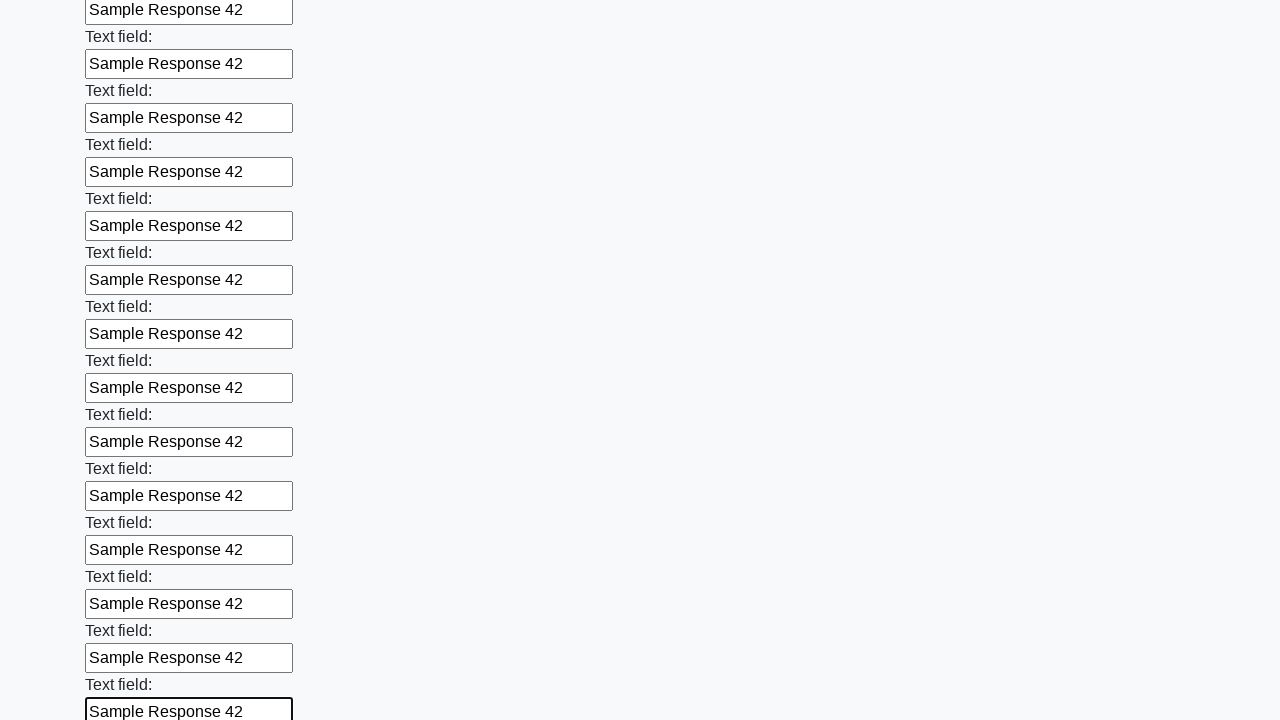

Filled text input field 50 of 100 with 'Sample Response 42' on input[type="text"] >> nth=49
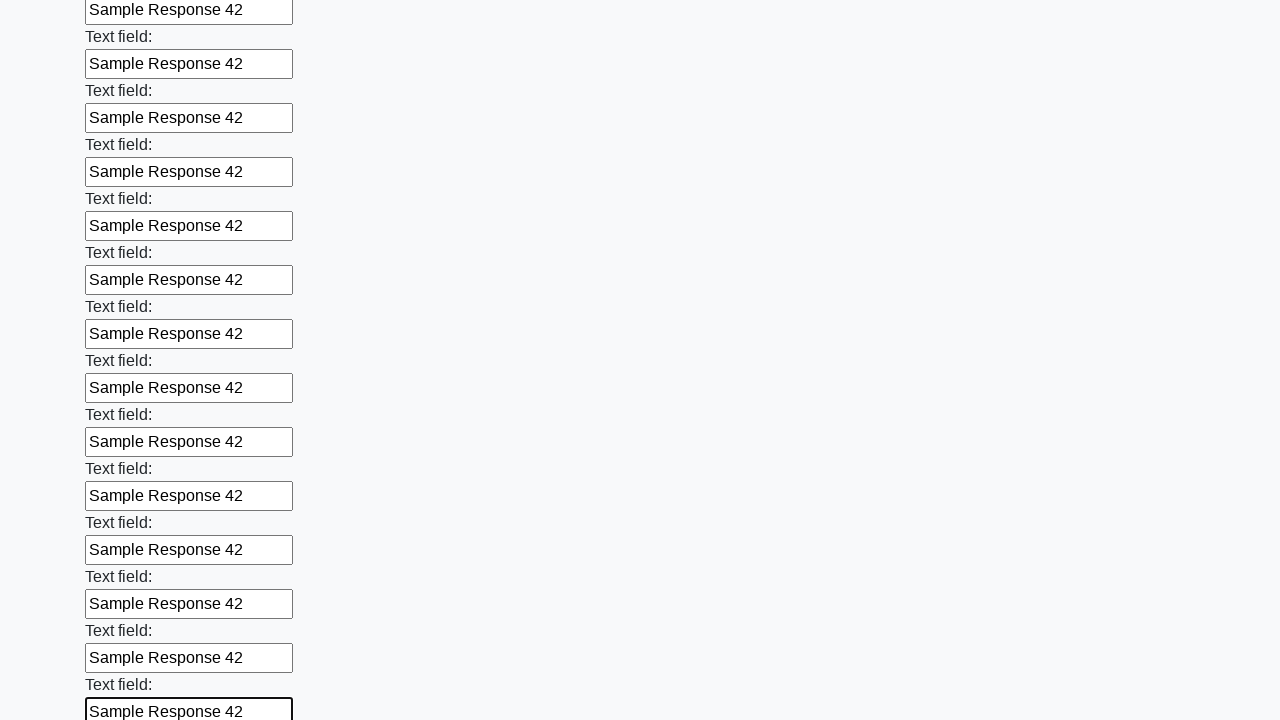

Filled text input field 51 of 100 with 'Sample Response 42' on input[type="text"] >> nth=50
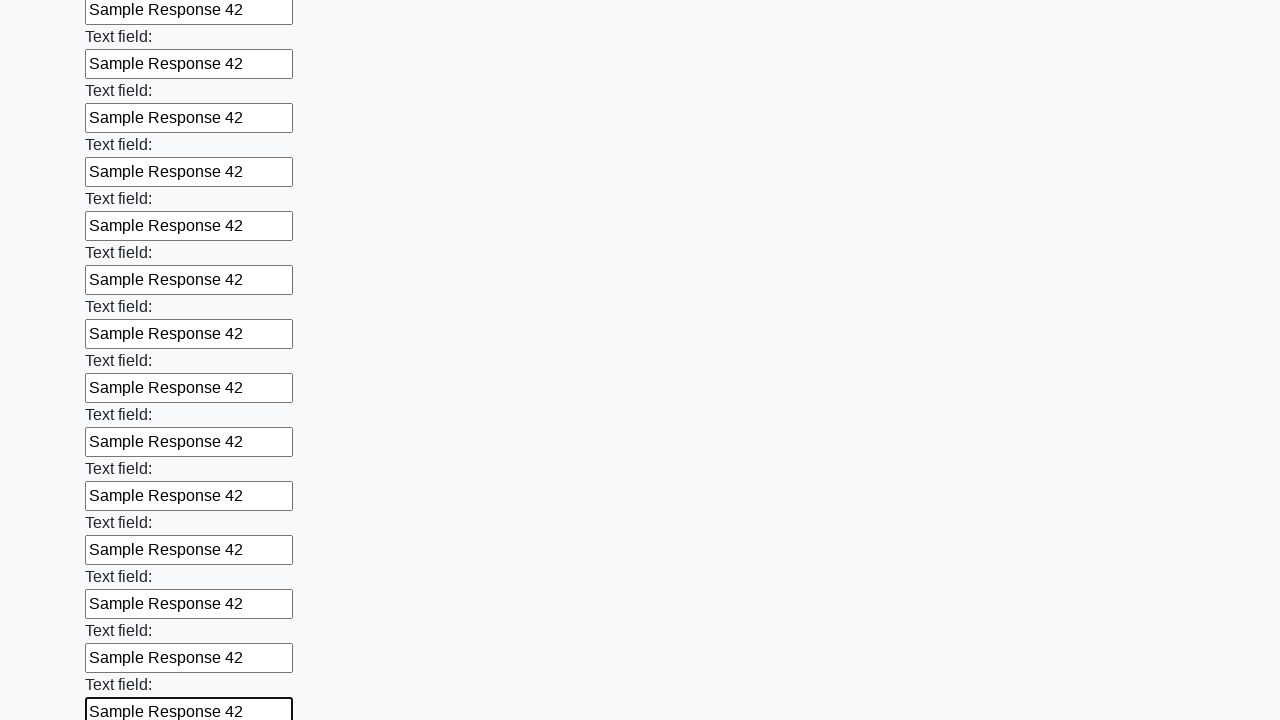

Filled text input field 52 of 100 with 'Sample Response 42' on input[type="text"] >> nth=51
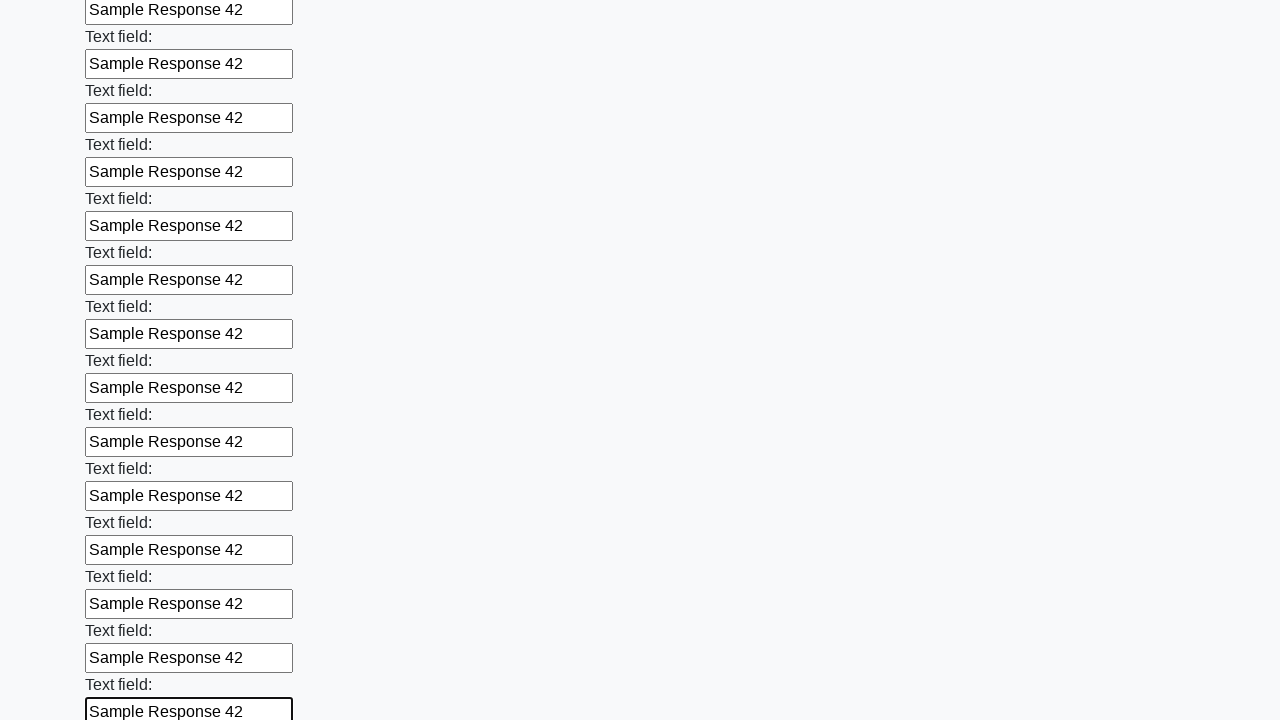

Filled text input field 53 of 100 with 'Sample Response 42' on input[type="text"] >> nth=52
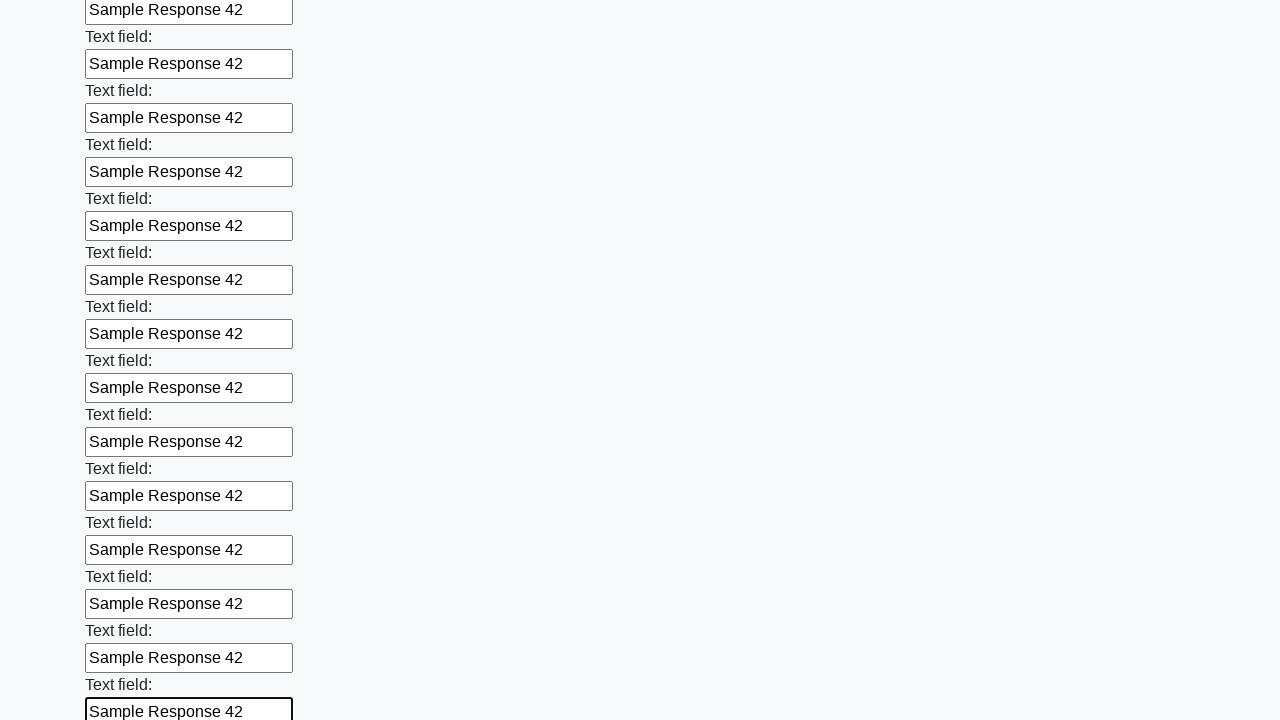

Filled text input field 54 of 100 with 'Sample Response 42' on input[type="text"] >> nth=53
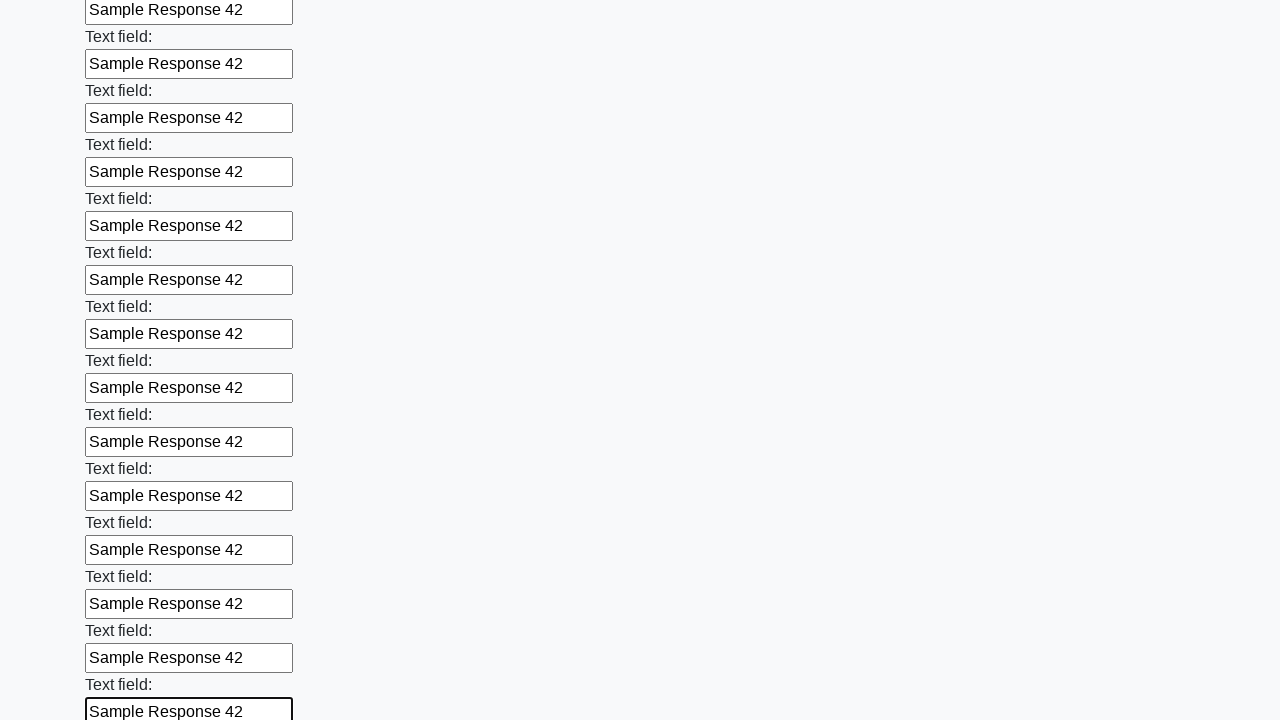

Filled text input field 55 of 100 with 'Sample Response 42' on input[type="text"] >> nth=54
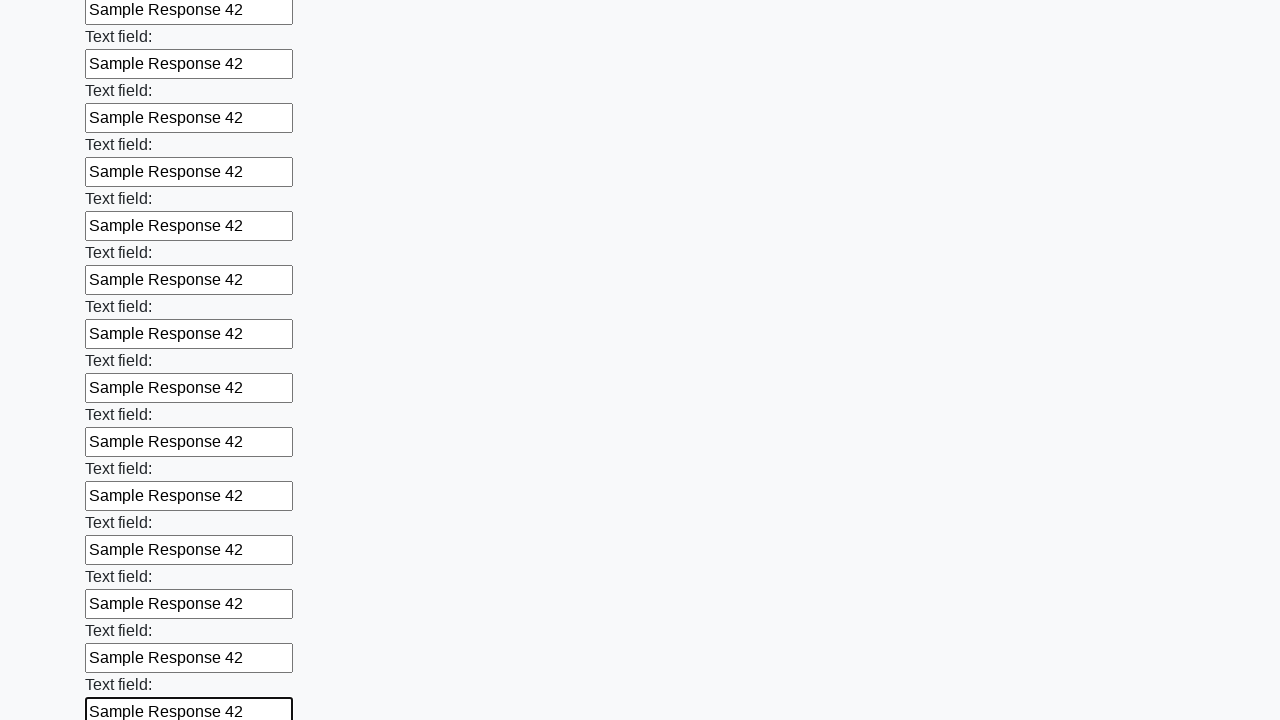

Filled text input field 56 of 100 with 'Sample Response 42' on input[type="text"] >> nth=55
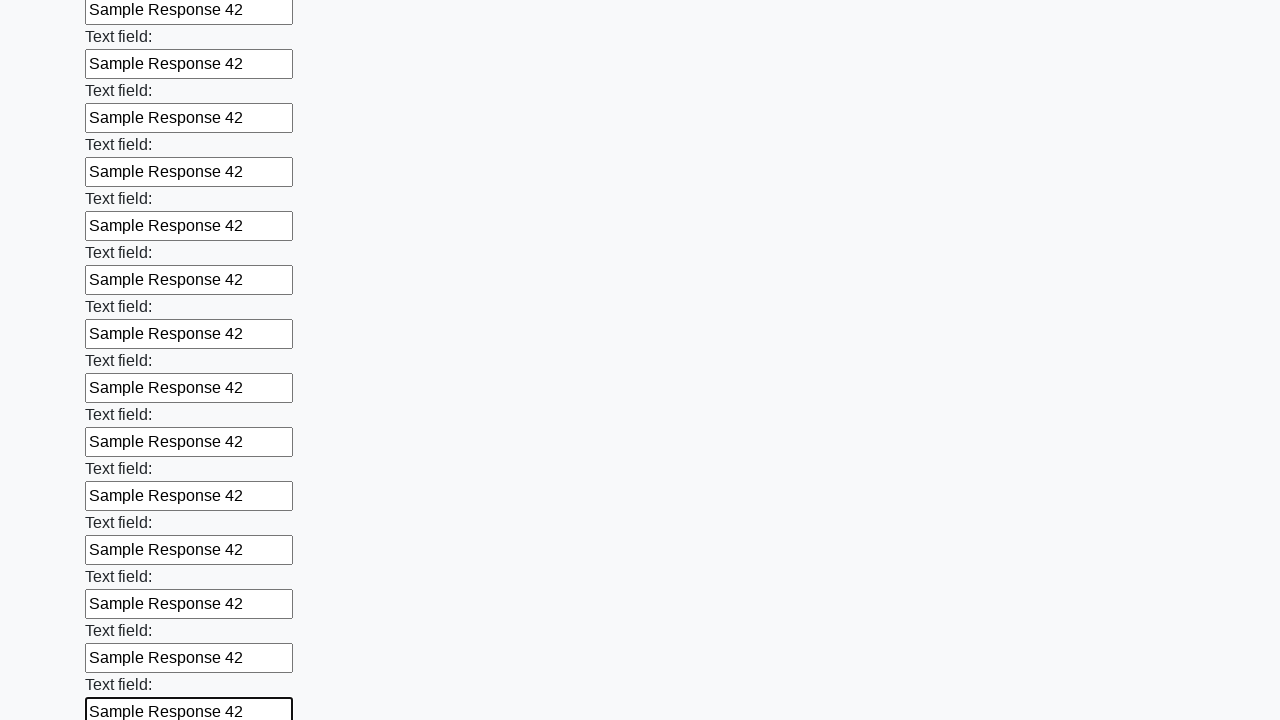

Filled text input field 57 of 100 with 'Sample Response 42' on input[type="text"] >> nth=56
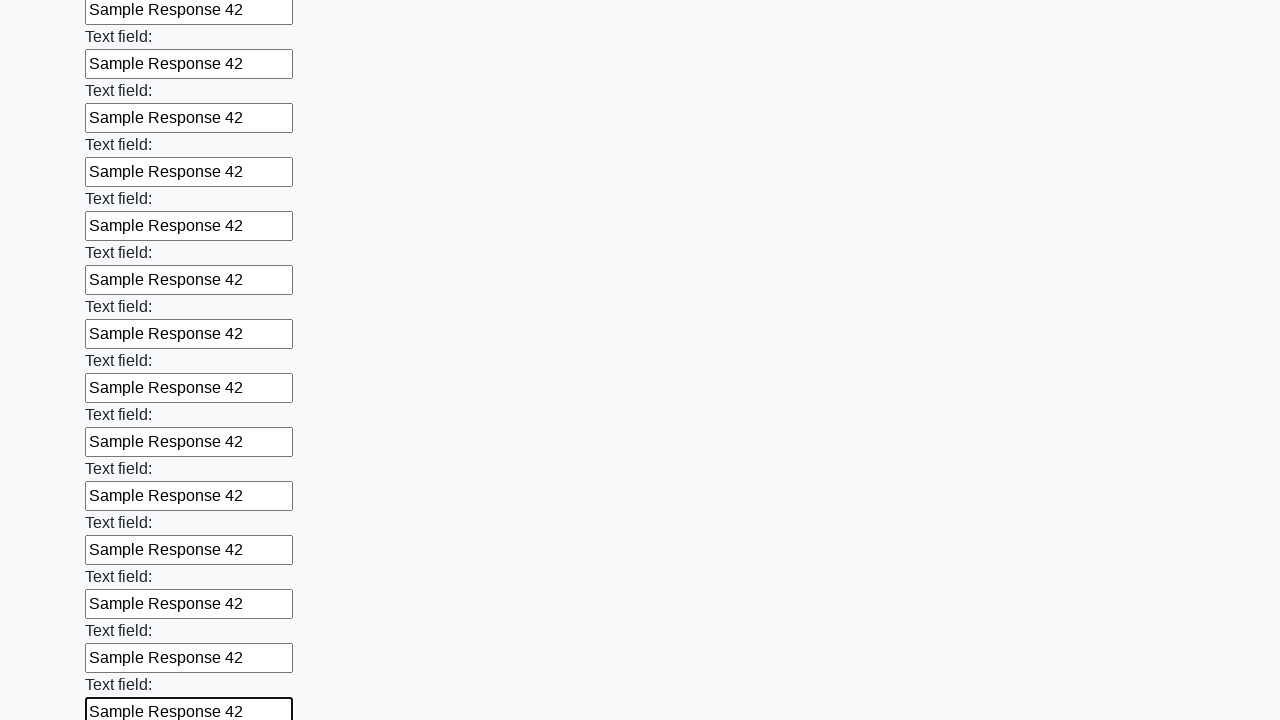

Filled text input field 58 of 100 with 'Sample Response 42' on input[type="text"] >> nth=57
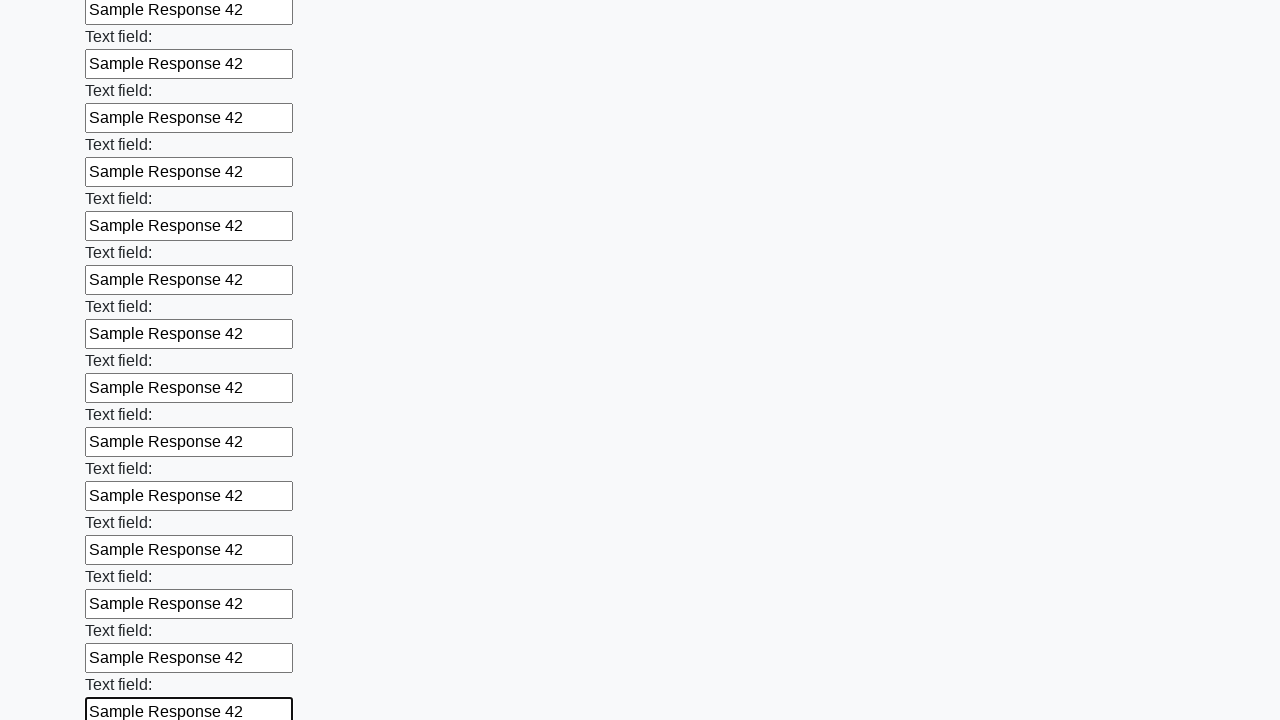

Filled text input field 59 of 100 with 'Sample Response 42' on input[type="text"] >> nth=58
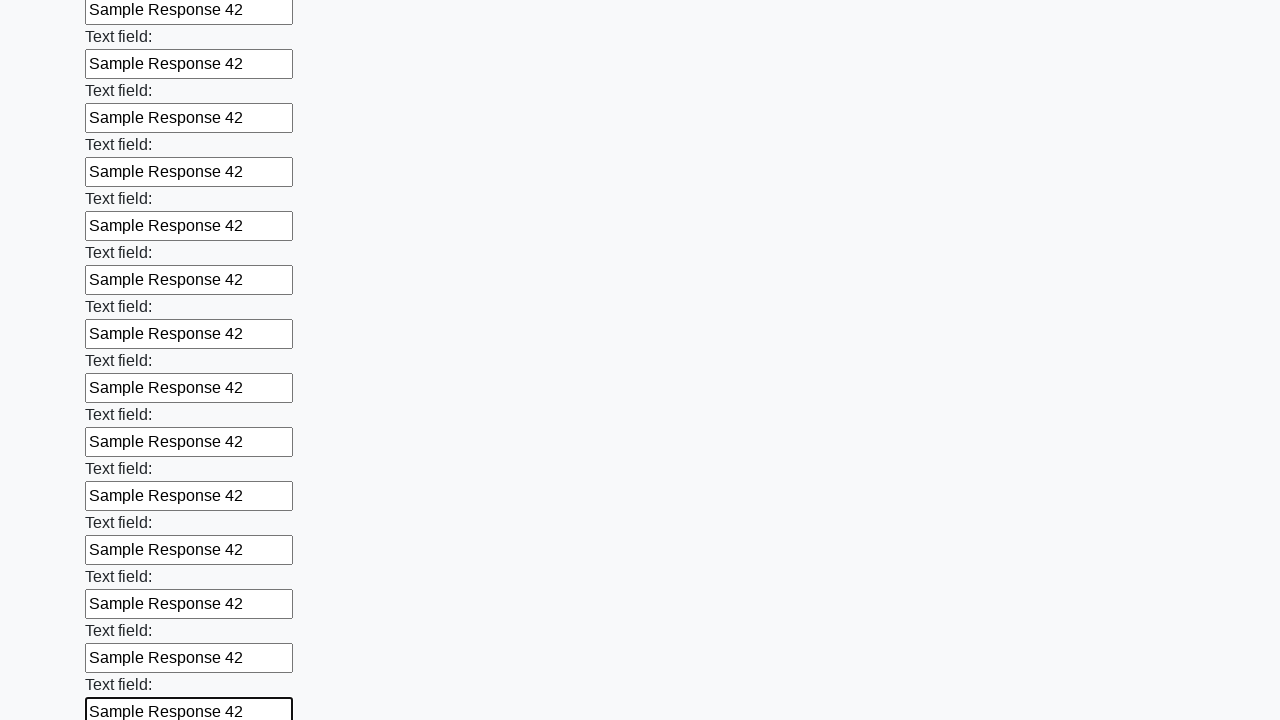

Filled text input field 60 of 100 with 'Sample Response 42' on input[type="text"] >> nth=59
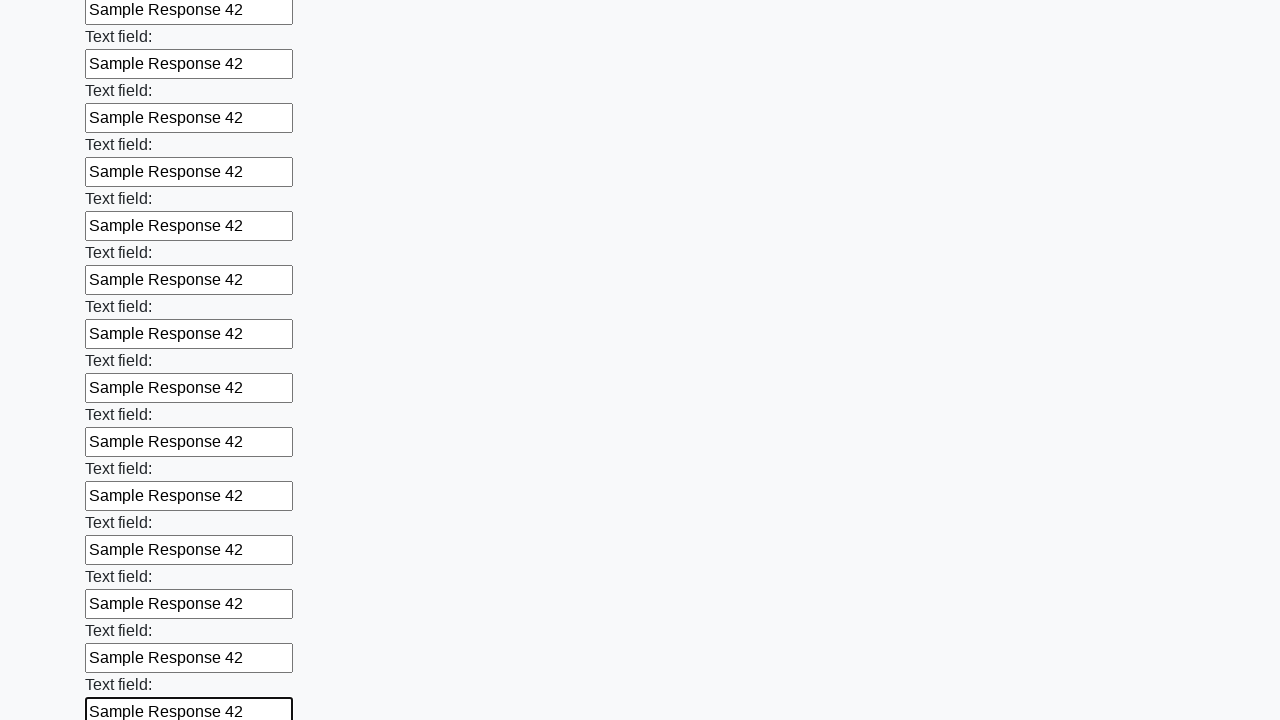

Filled text input field 61 of 100 with 'Sample Response 42' on input[type="text"] >> nth=60
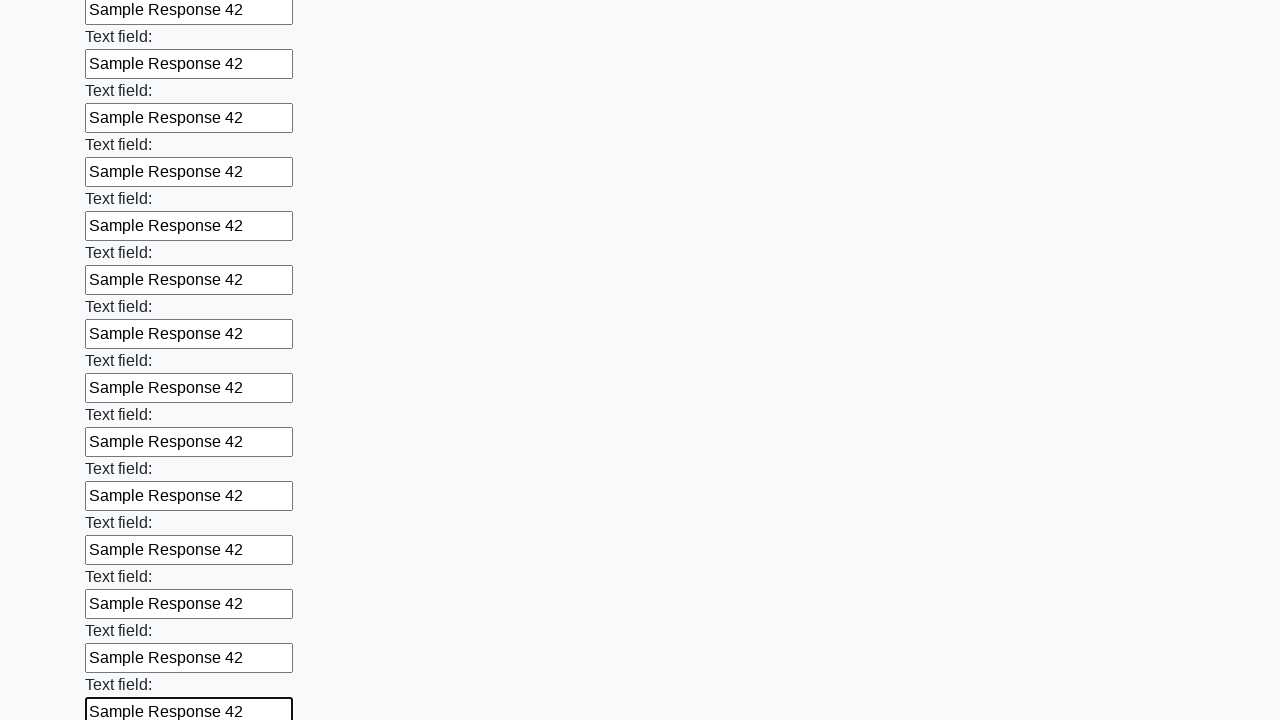

Filled text input field 62 of 100 with 'Sample Response 42' on input[type="text"] >> nth=61
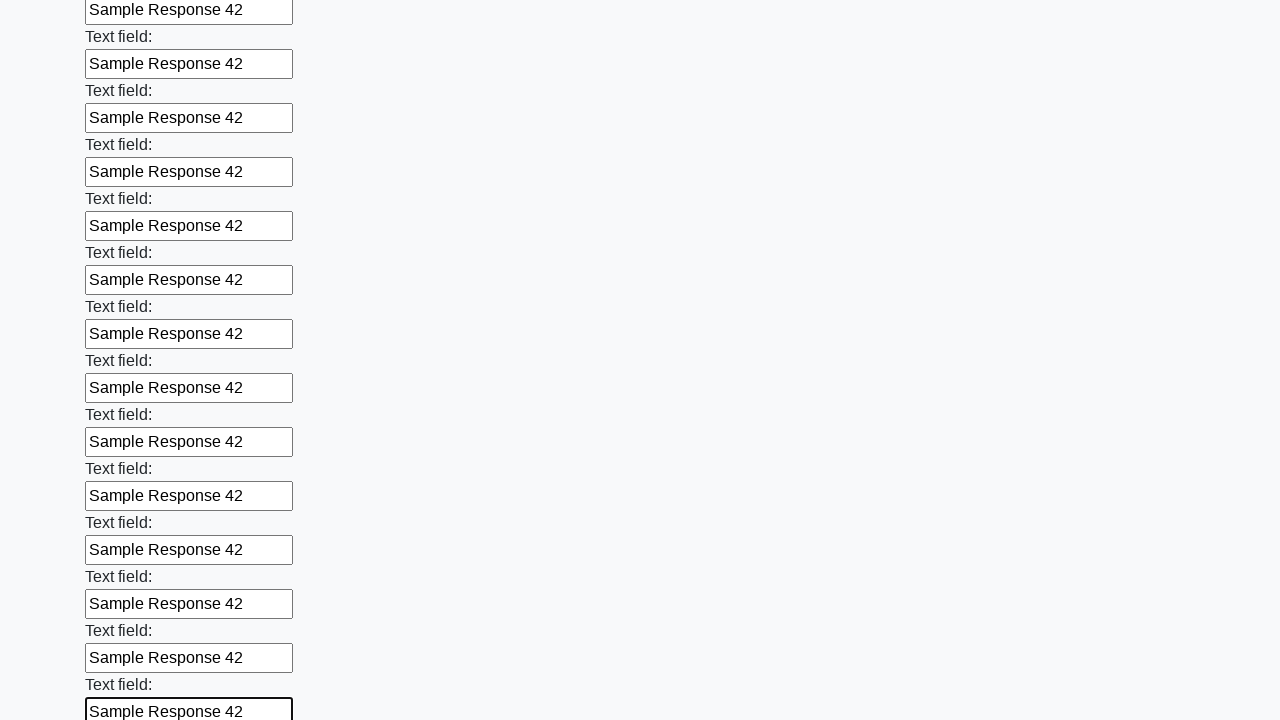

Filled text input field 63 of 100 with 'Sample Response 42' on input[type="text"] >> nth=62
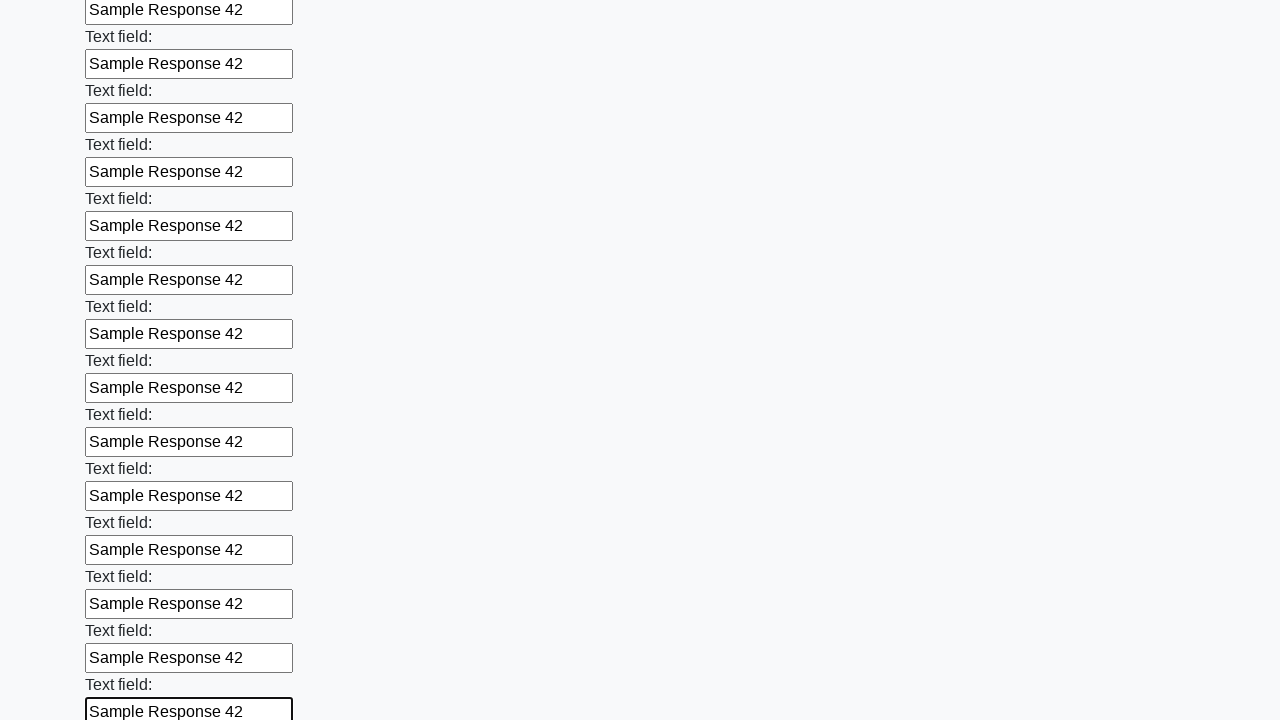

Filled text input field 64 of 100 with 'Sample Response 42' on input[type="text"] >> nth=63
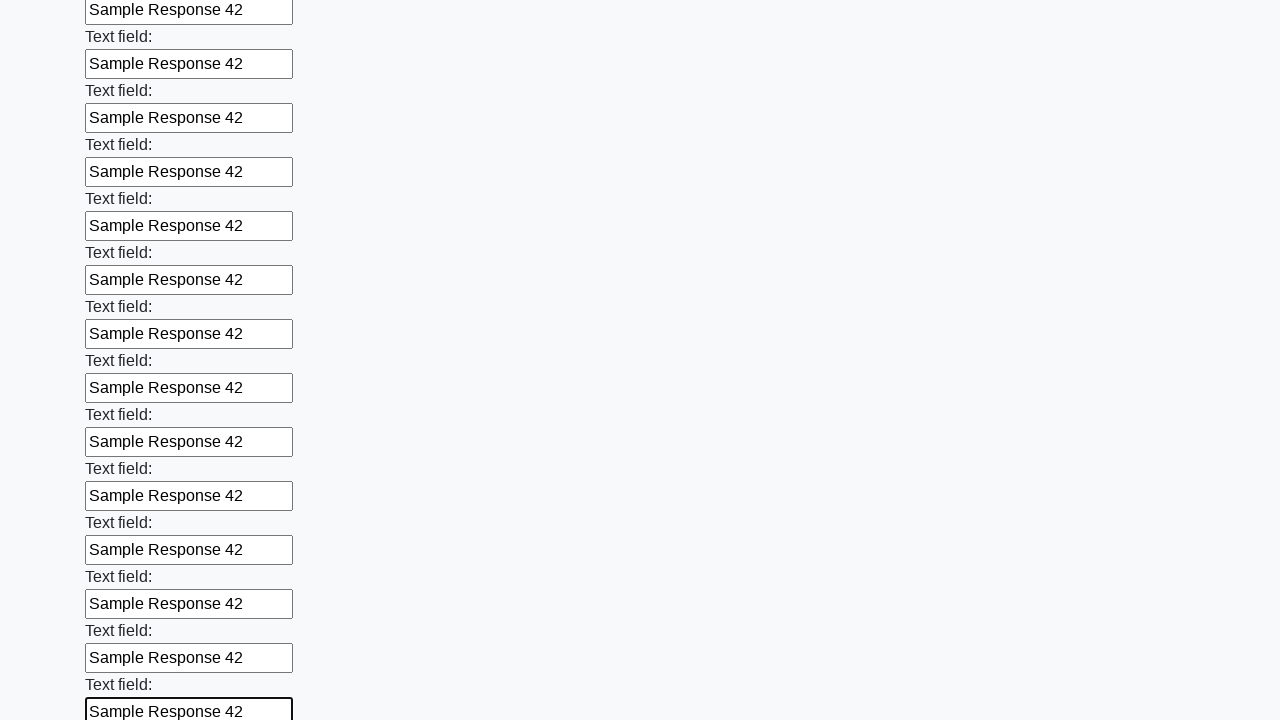

Filled text input field 65 of 100 with 'Sample Response 42' on input[type="text"] >> nth=64
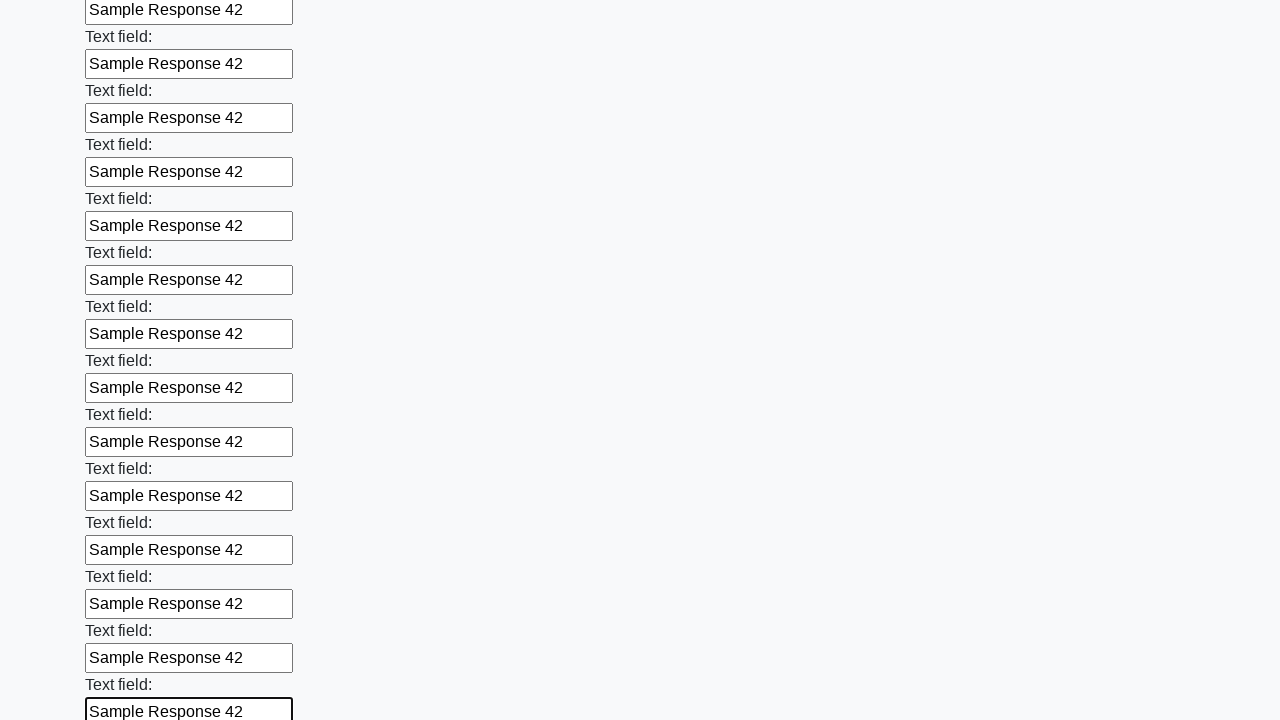

Filled text input field 66 of 100 with 'Sample Response 42' on input[type="text"] >> nth=65
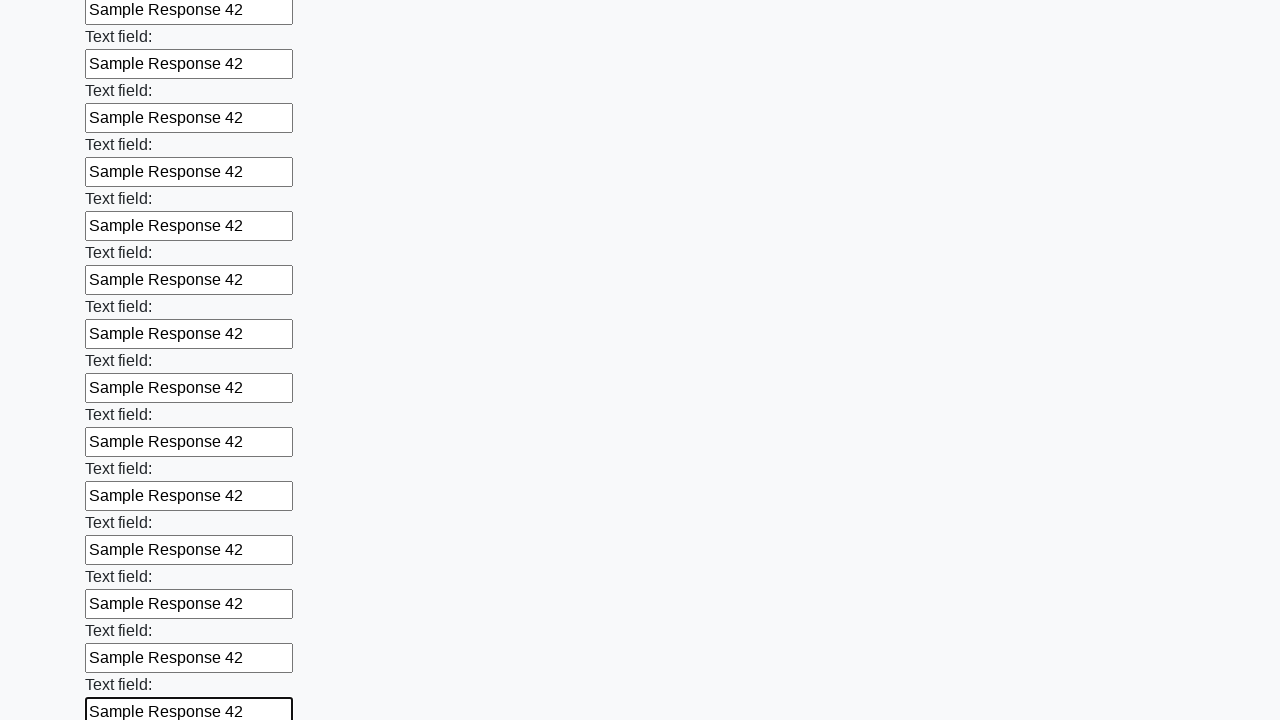

Filled text input field 67 of 100 with 'Sample Response 42' on input[type="text"] >> nth=66
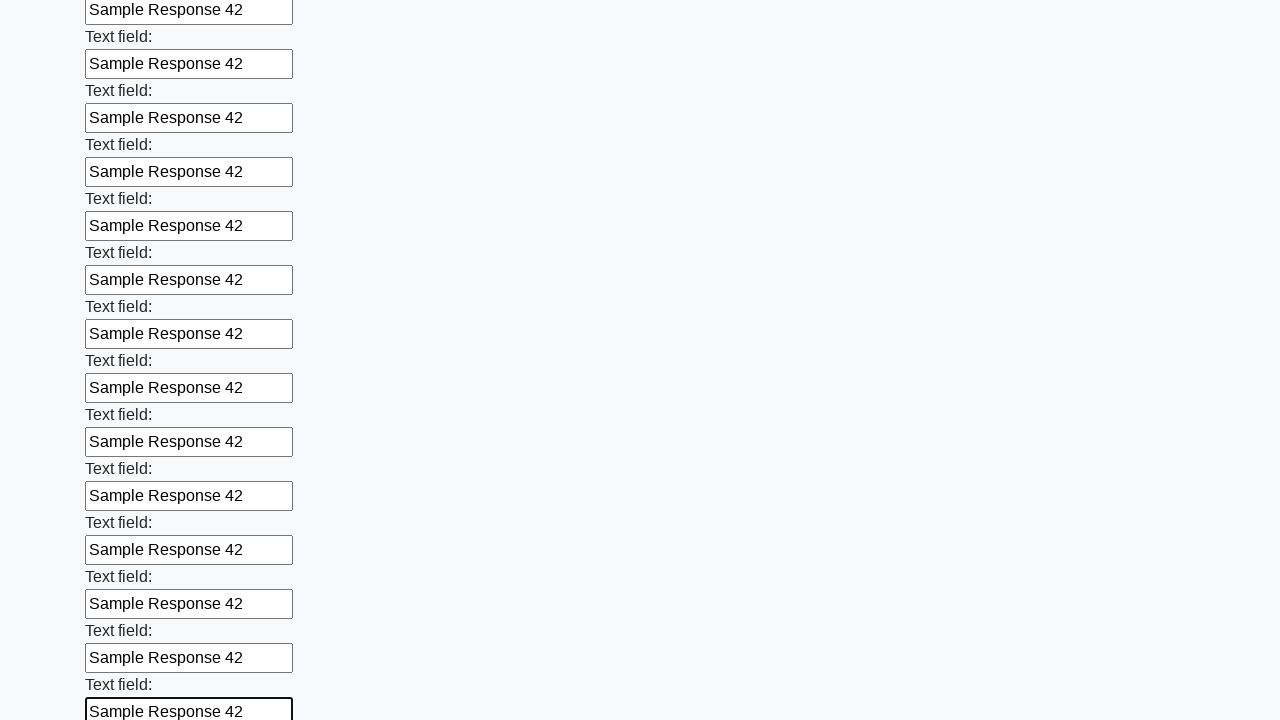

Filled text input field 68 of 100 with 'Sample Response 42' on input[type="text"] >> nth=67
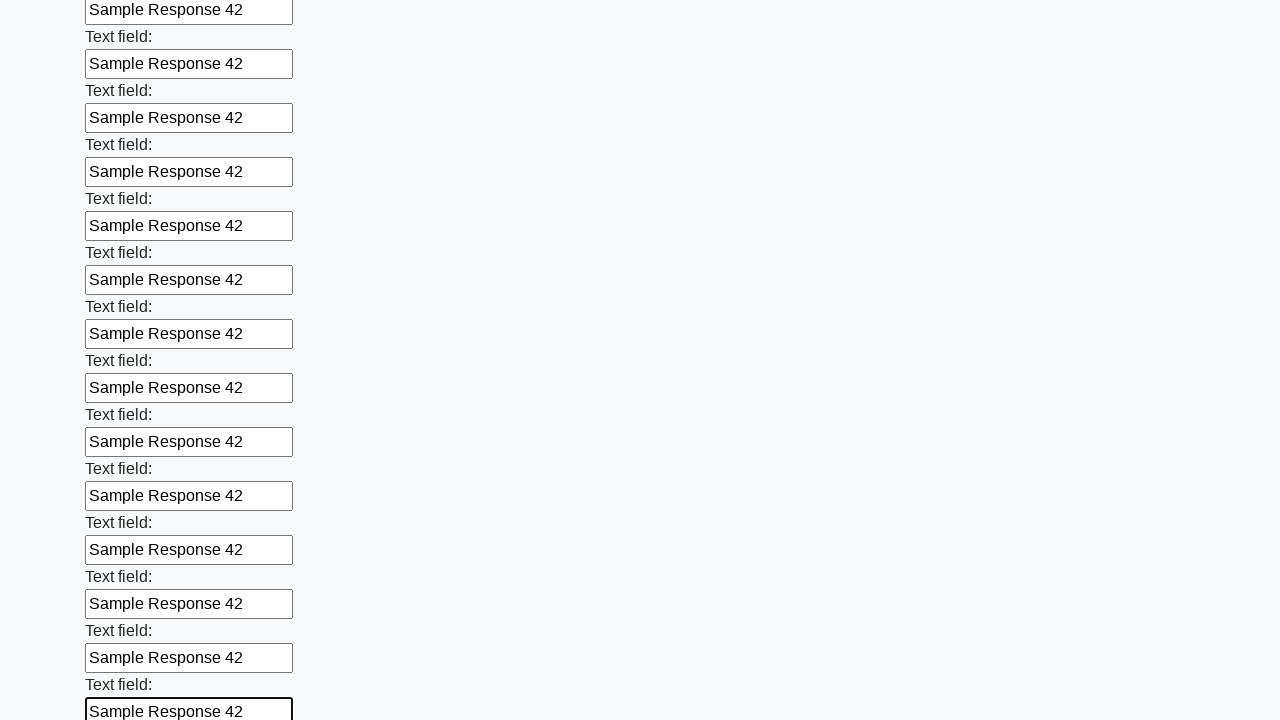

Filled text input field 69 of 100 with 'Sample Response 42' on input[type="text"] >> nth=68
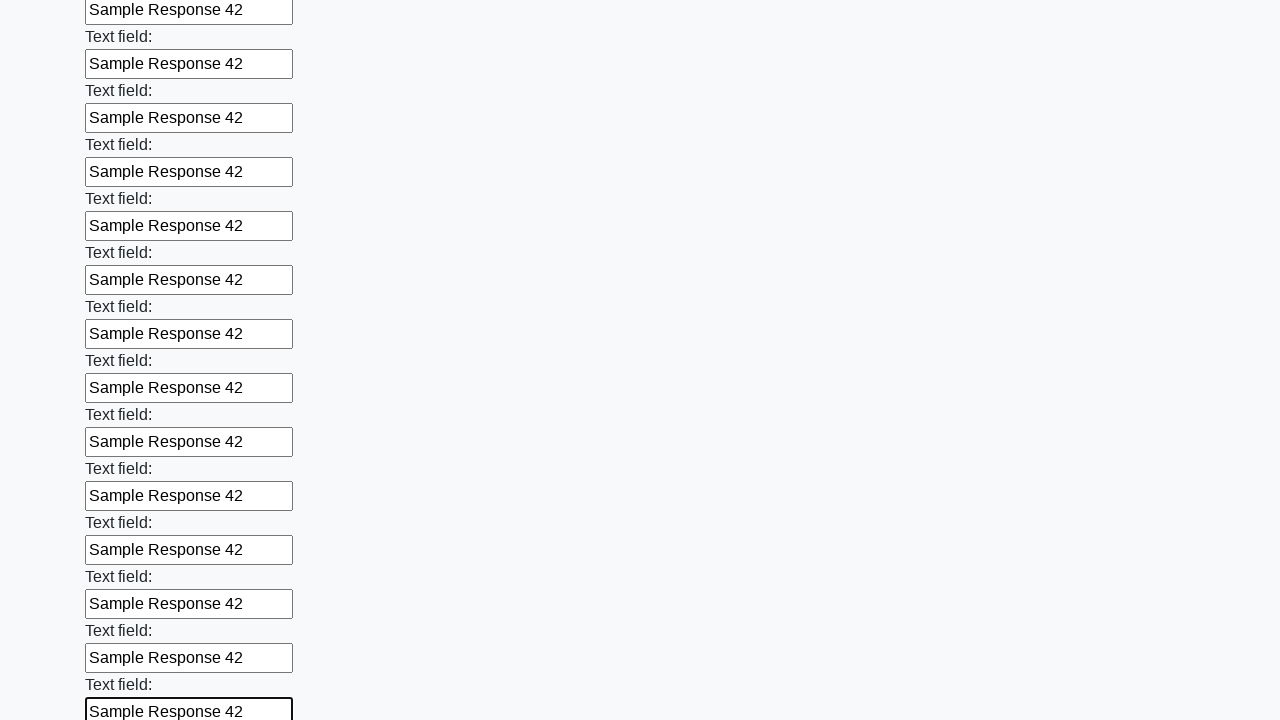

Filled text input field 70 of 100 with 'Sample Response 42' on input[type="text"] >> nth=69
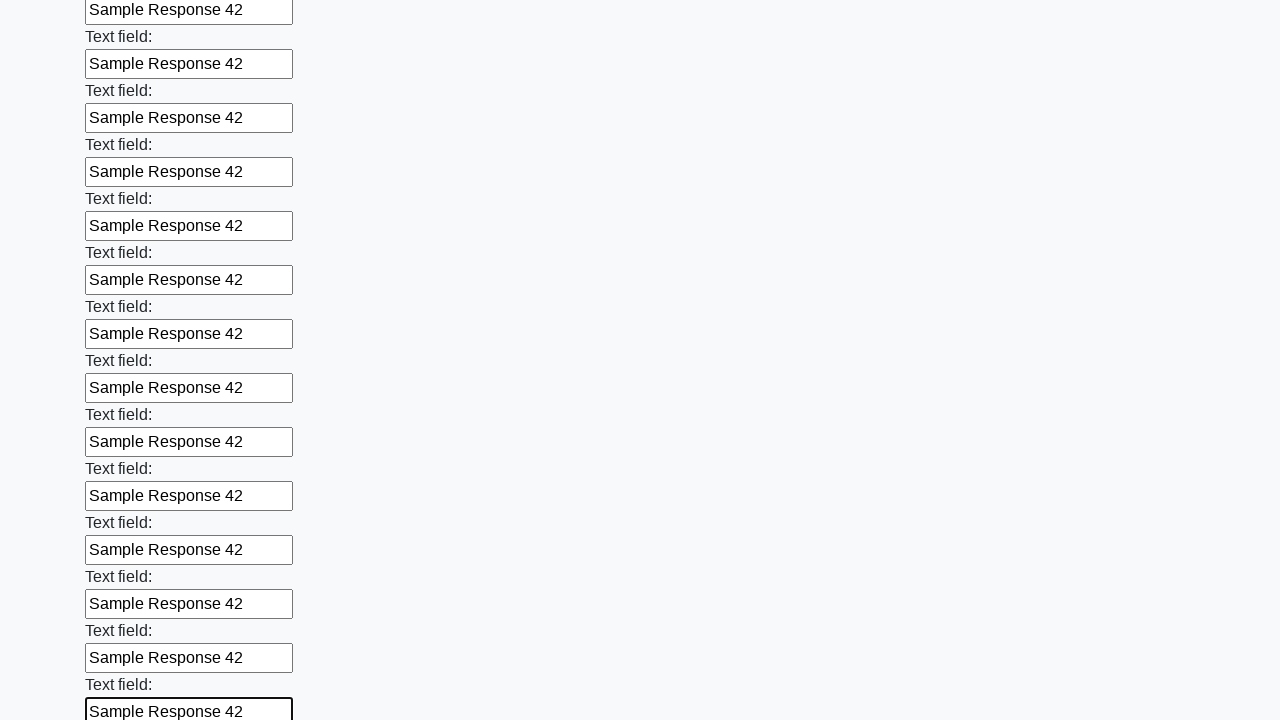

Filled text input field 71 of 100 with 'Sample Response 42' on input[type="text"] >> nth=70
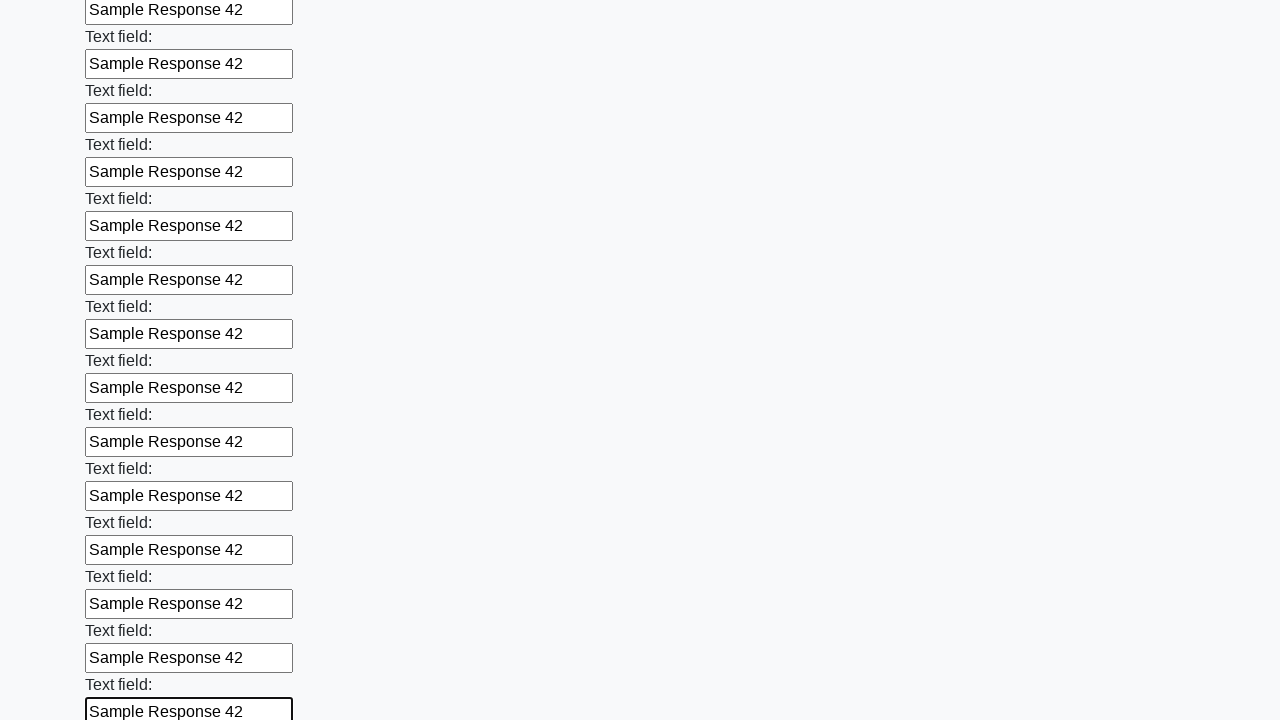

Filled text input field 72 of 100 with 'Sample Response 42' on input[type="text"] >> nth=71
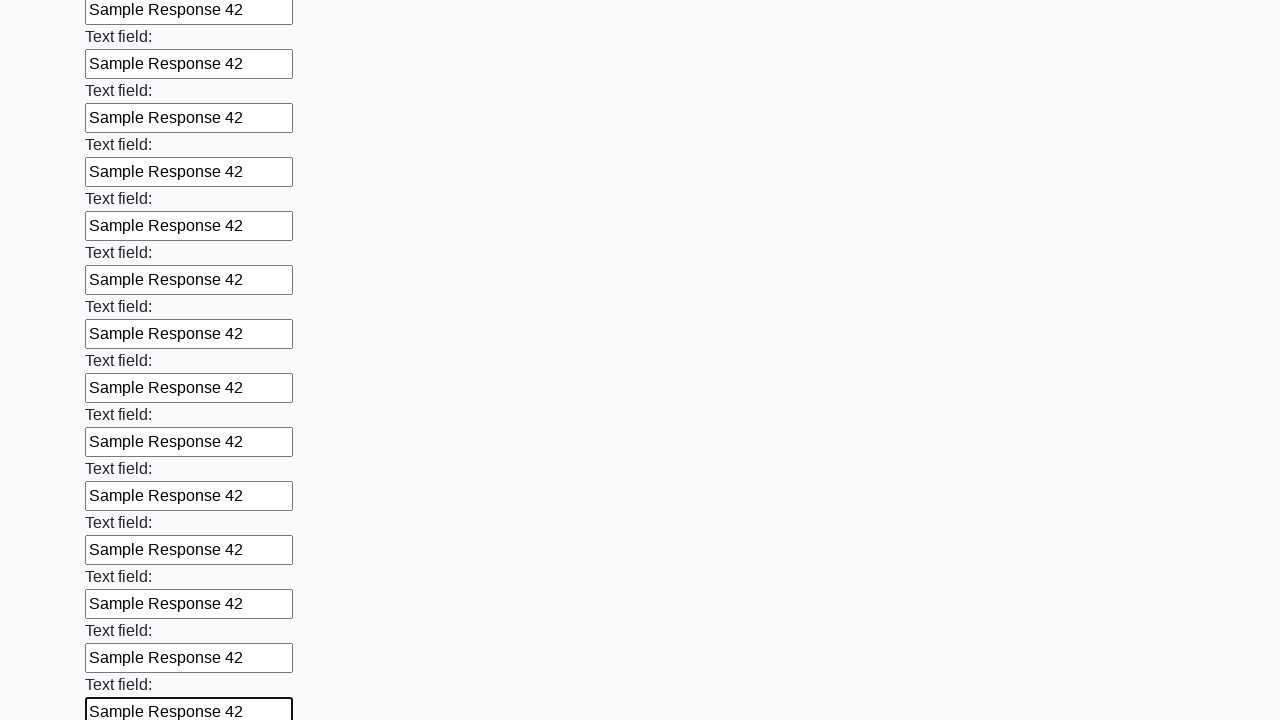

Filled text input field 73 of 100 with 'Sample Response 42' on input[type="text"] >> nth=72
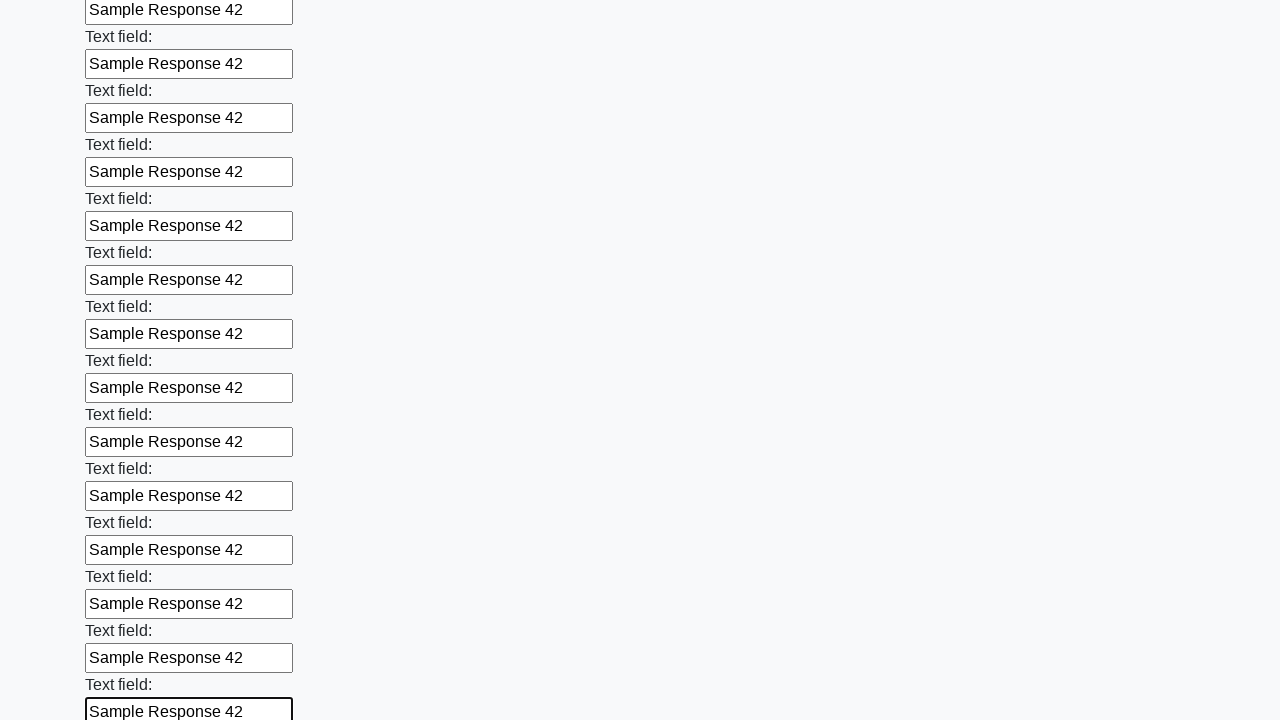

Filled text input field 74 of 100 with 'Sample Response 42' on input[type="text"] >> nth=73
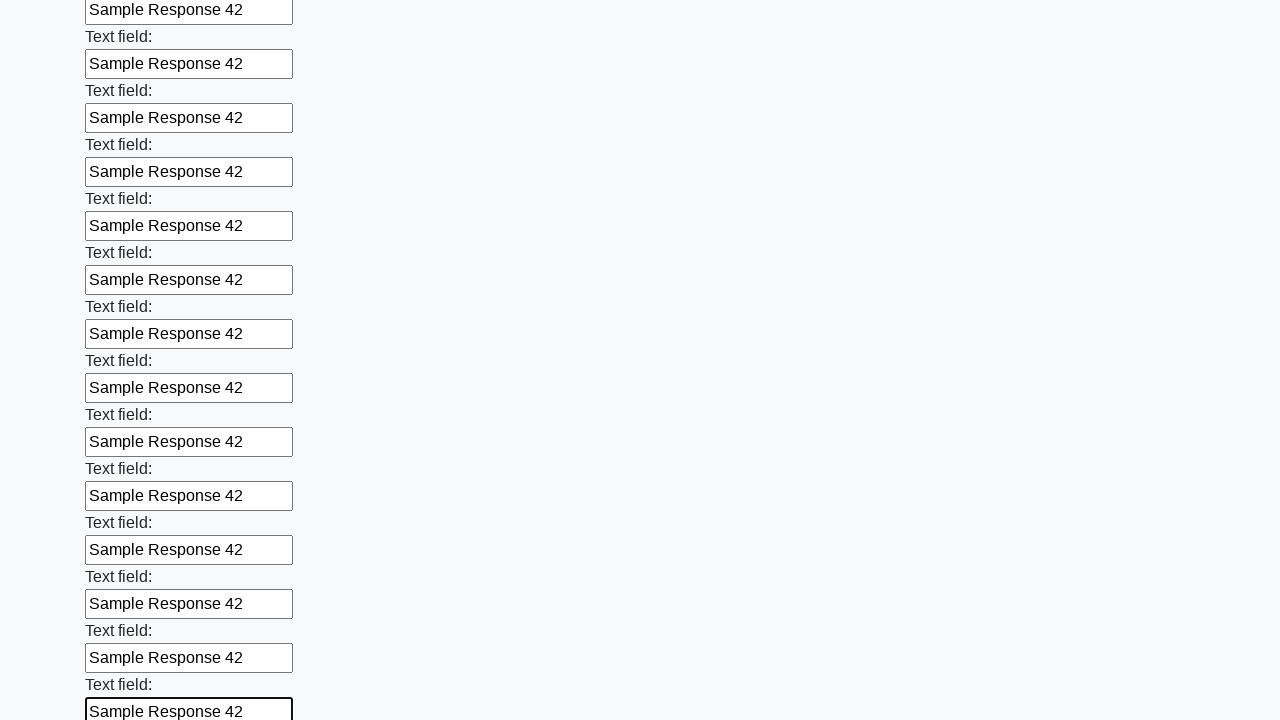

Filled text input field 75 of 100 with 'Sample Response 42' on input[type="text"] >> nth=74
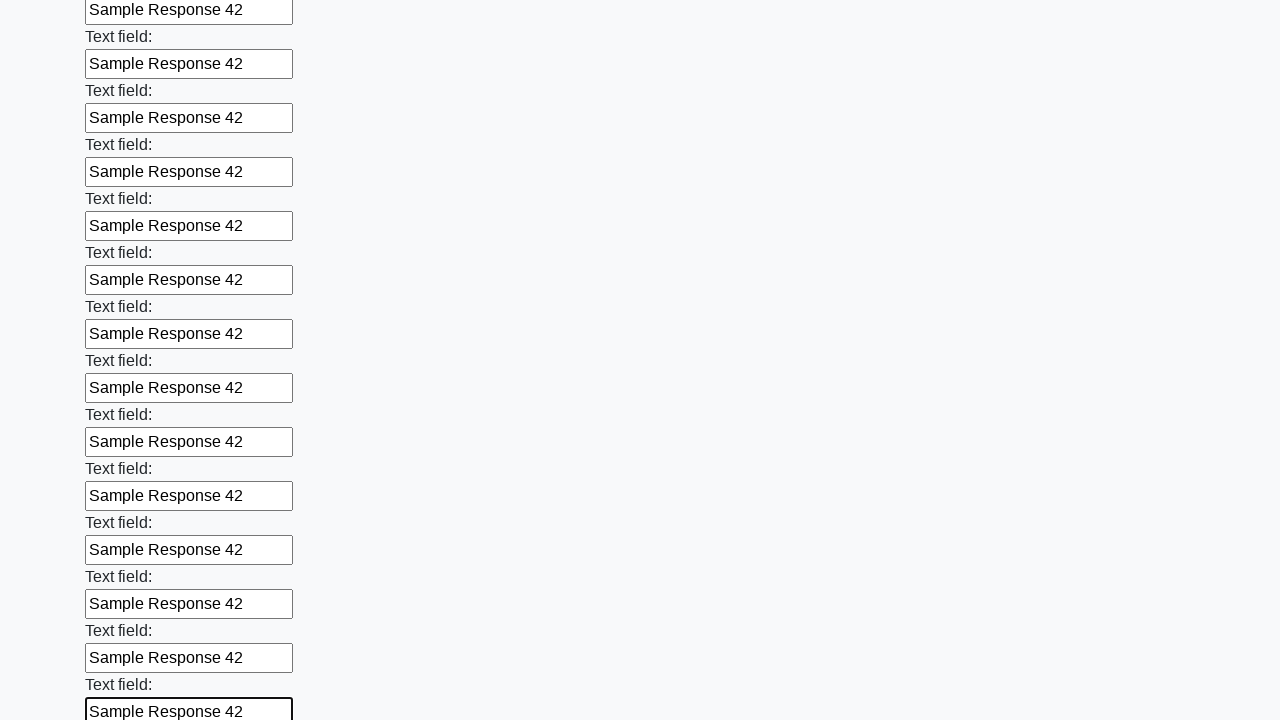

Filled text input field 76 of 100 with 'Sample Response 42' on input[type="text"] >> nth=75
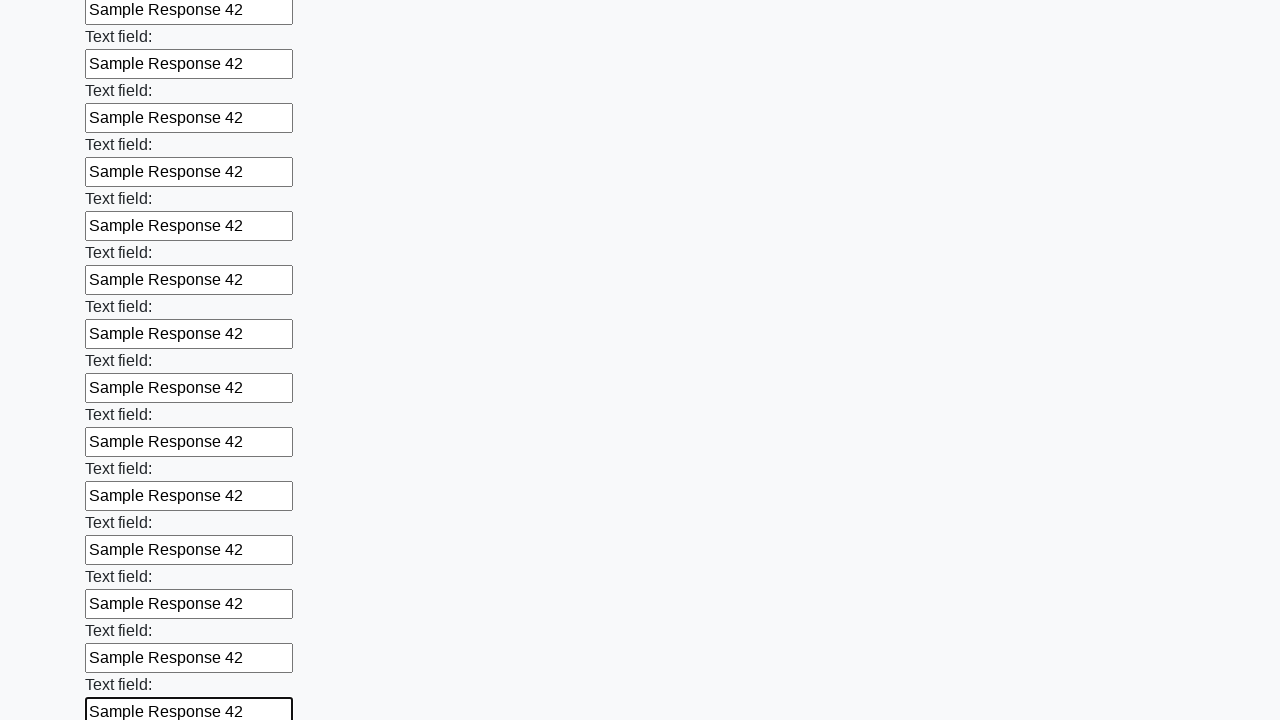

Filled text input field 77 of 100 with 'Sample Response 42' on input[type="text"] >> nth=76
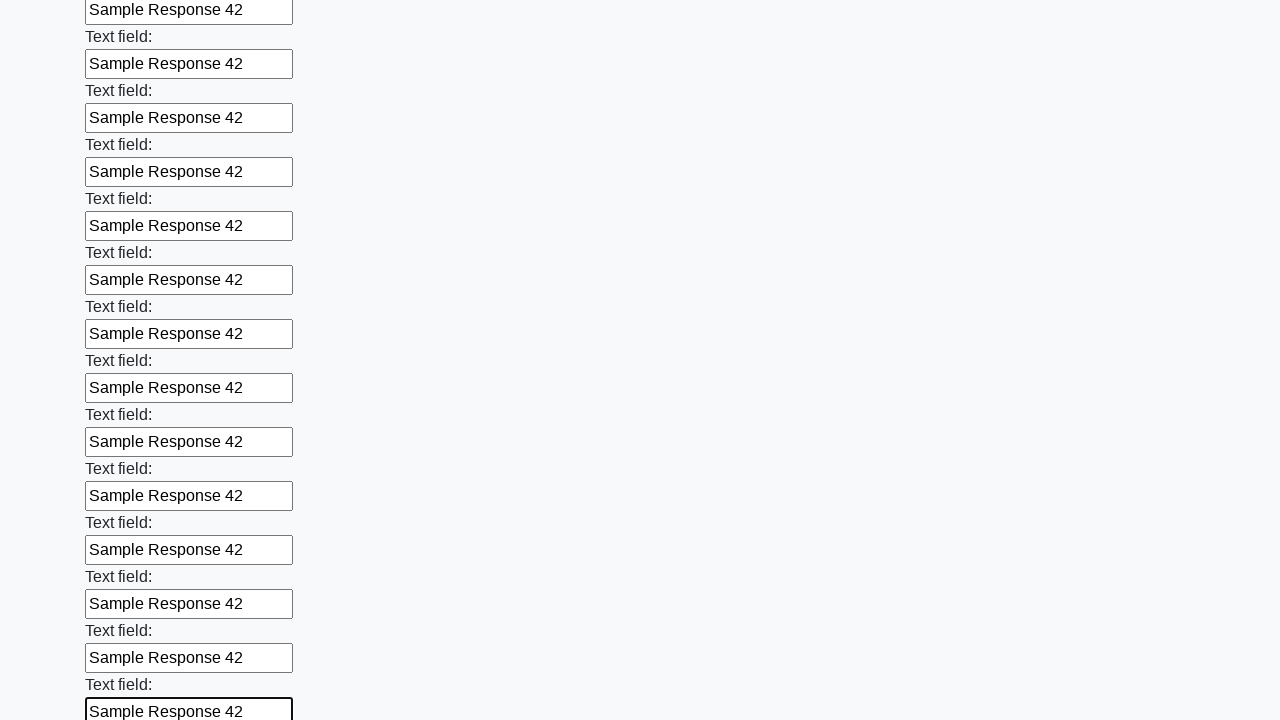

Filled text input field 78 of 100 with 'Sample Response 42' on input[type="text"] >> nth=77
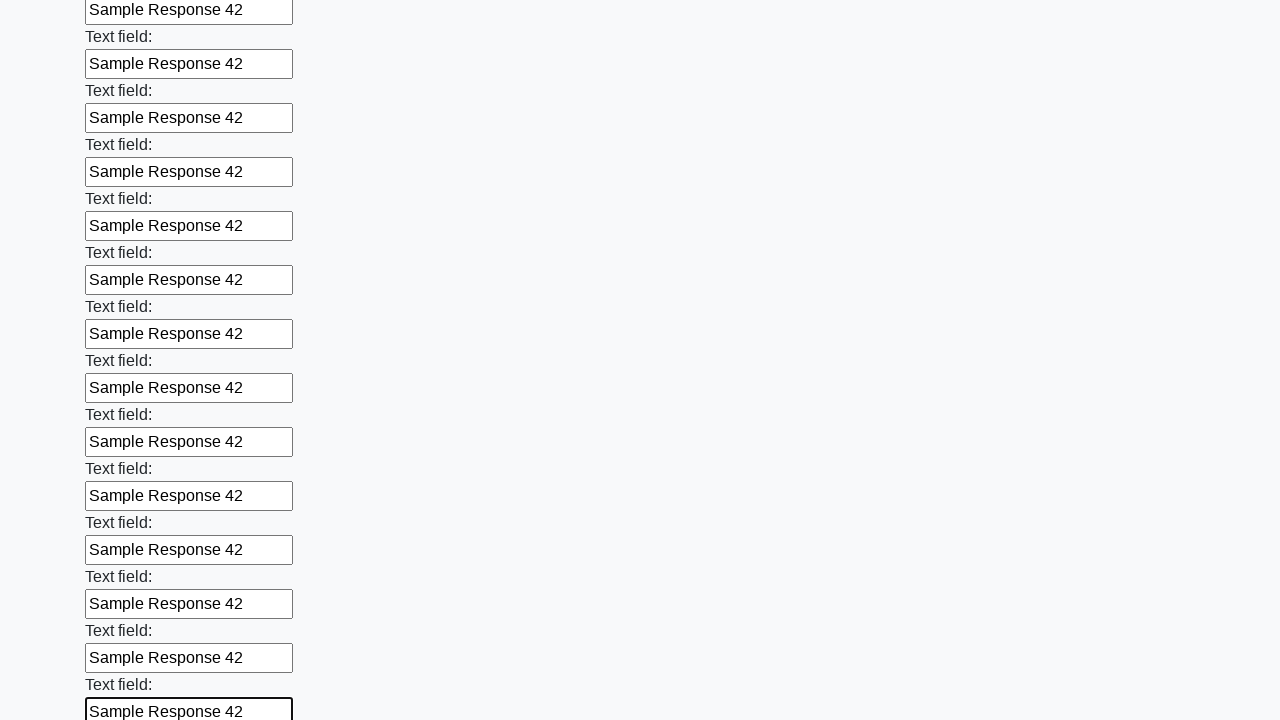

Filled text input field 79 of 100 with 'Sample Response 42' on input[type="text"] >> nth=78
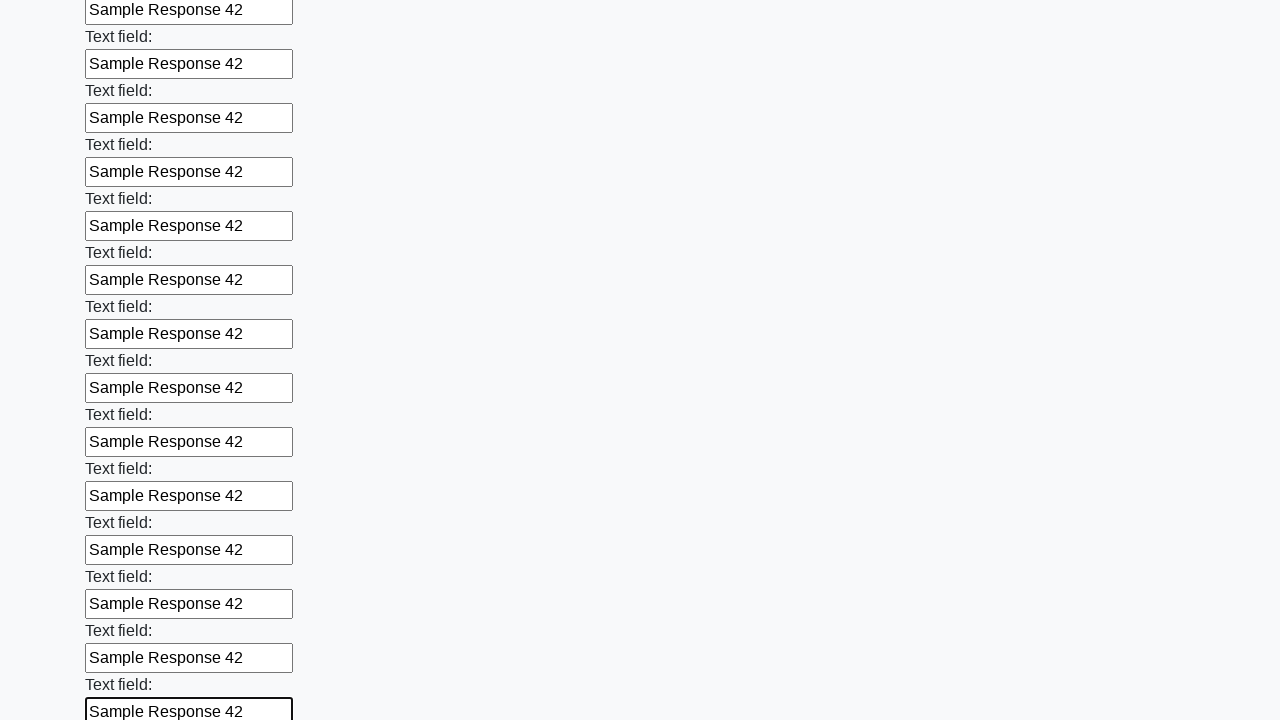

Filled text input field 80 of 100 with 'Sample Response 42' on input[type="text"] >> nth=79
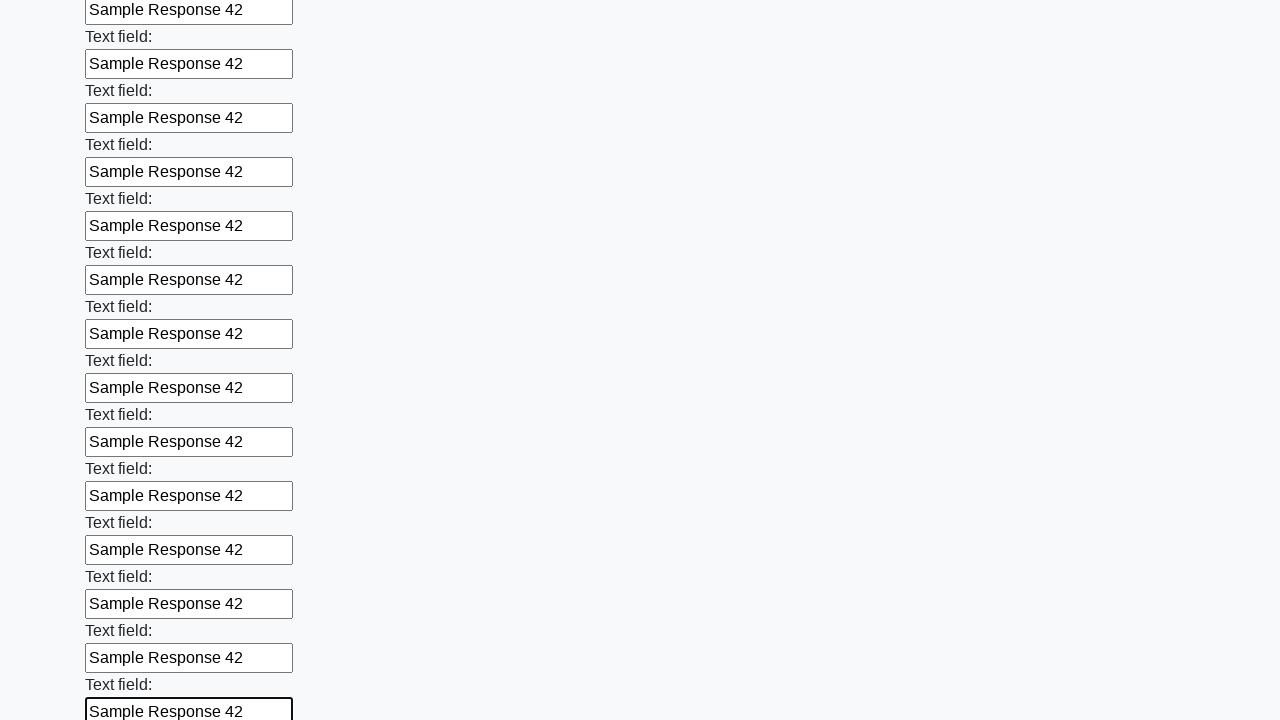

Filled text input field 81 of 100 with 'Sample Response 42' on input[type="text"] >> nth=80
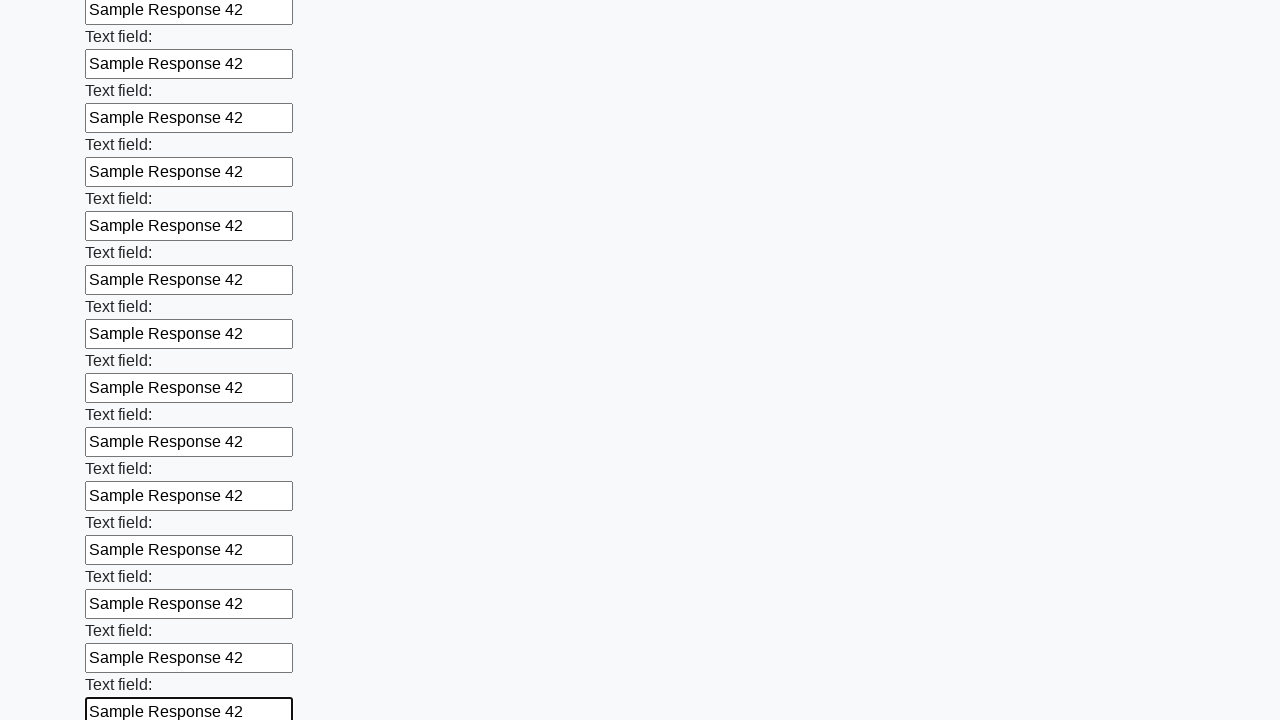

Filled text input field 82 of 100 with 'Sample Response 42' on input[type="text"] >> nth=81
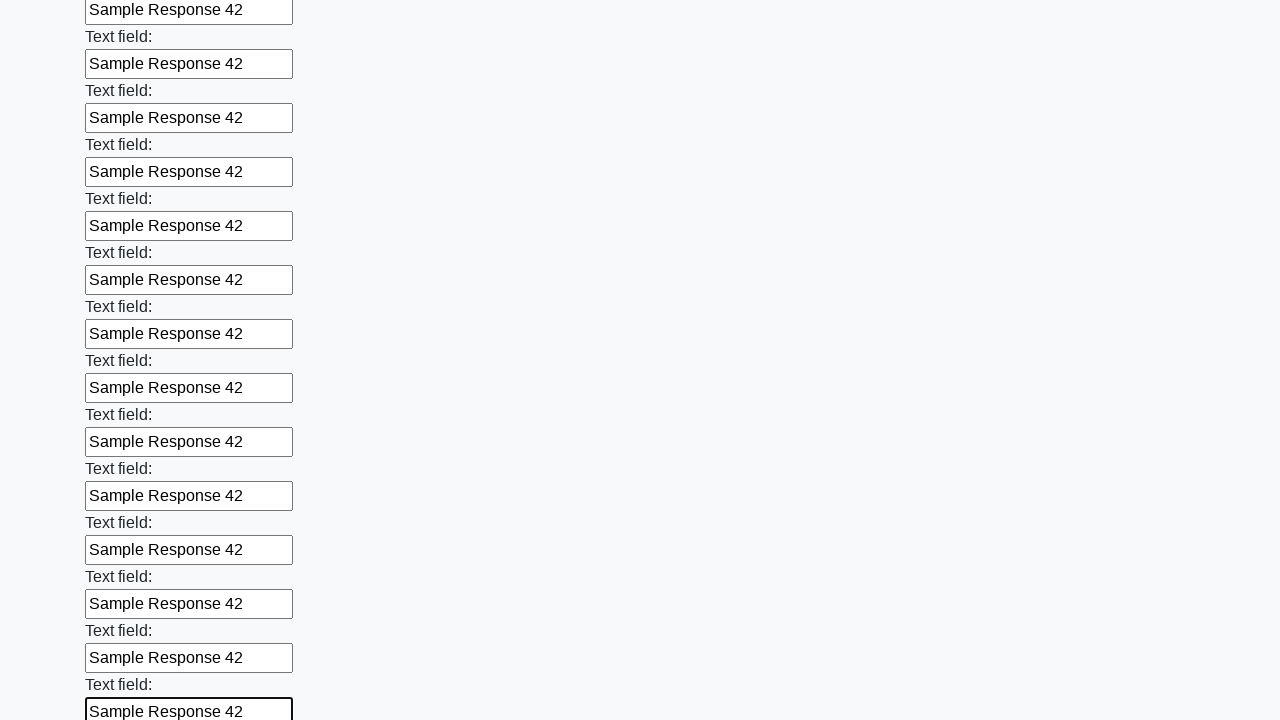

Filled text input field 83 of 100 with 'Sample Response 42' on input[type="text"] >> nth=82
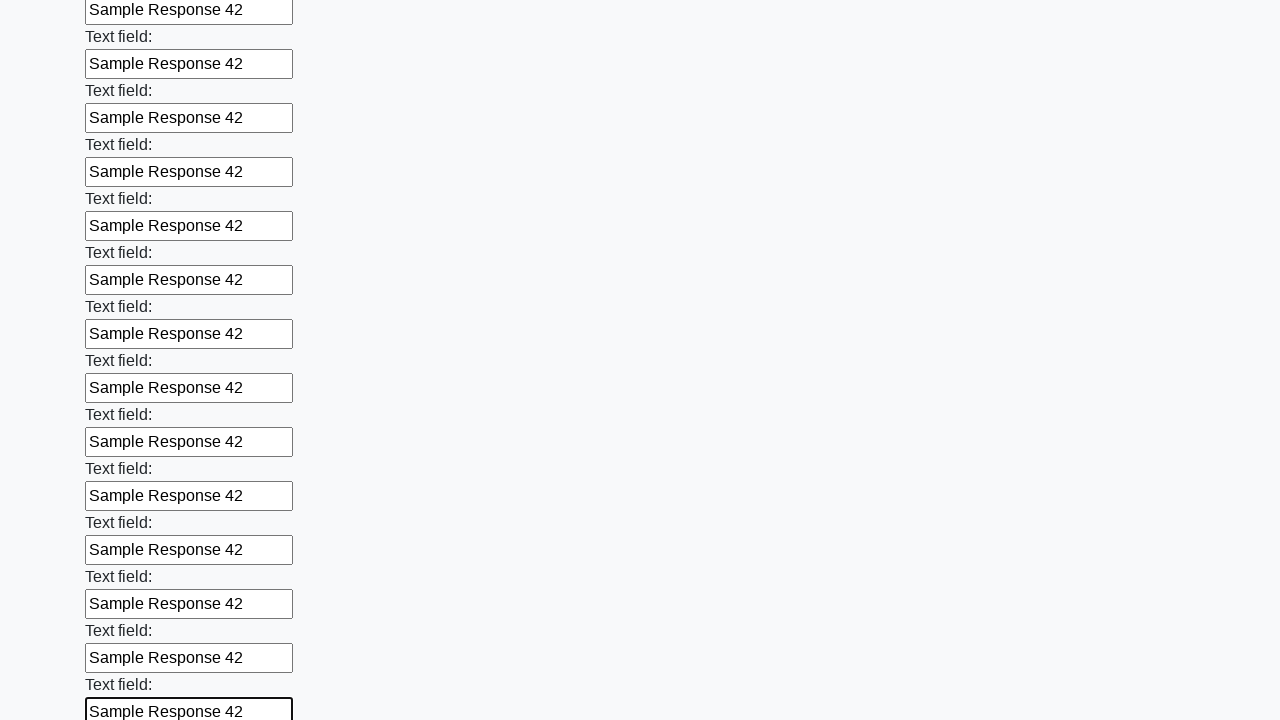

Filled text input field 84 of 100 with 'Sample Response 42' on input[type="text"] >> nth=83
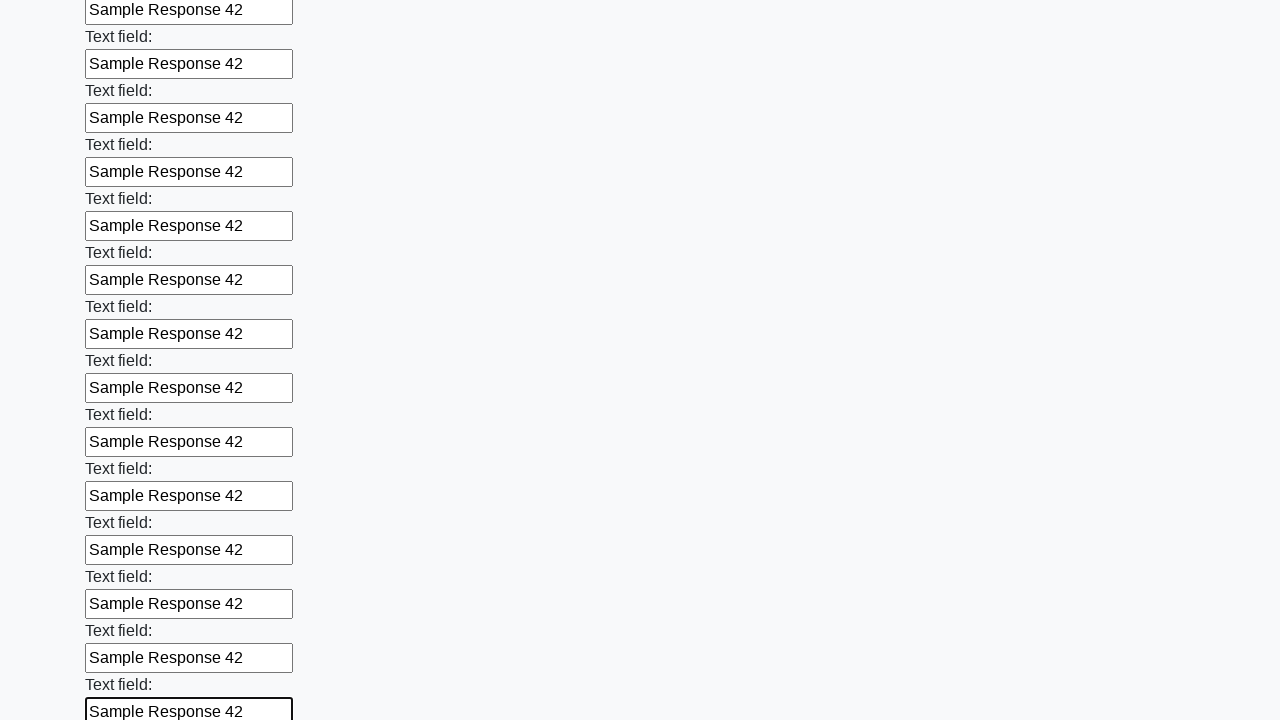

Filled text input field 85 of 100 with 'Sample Response 42' on input[type="text"] >> nth=84
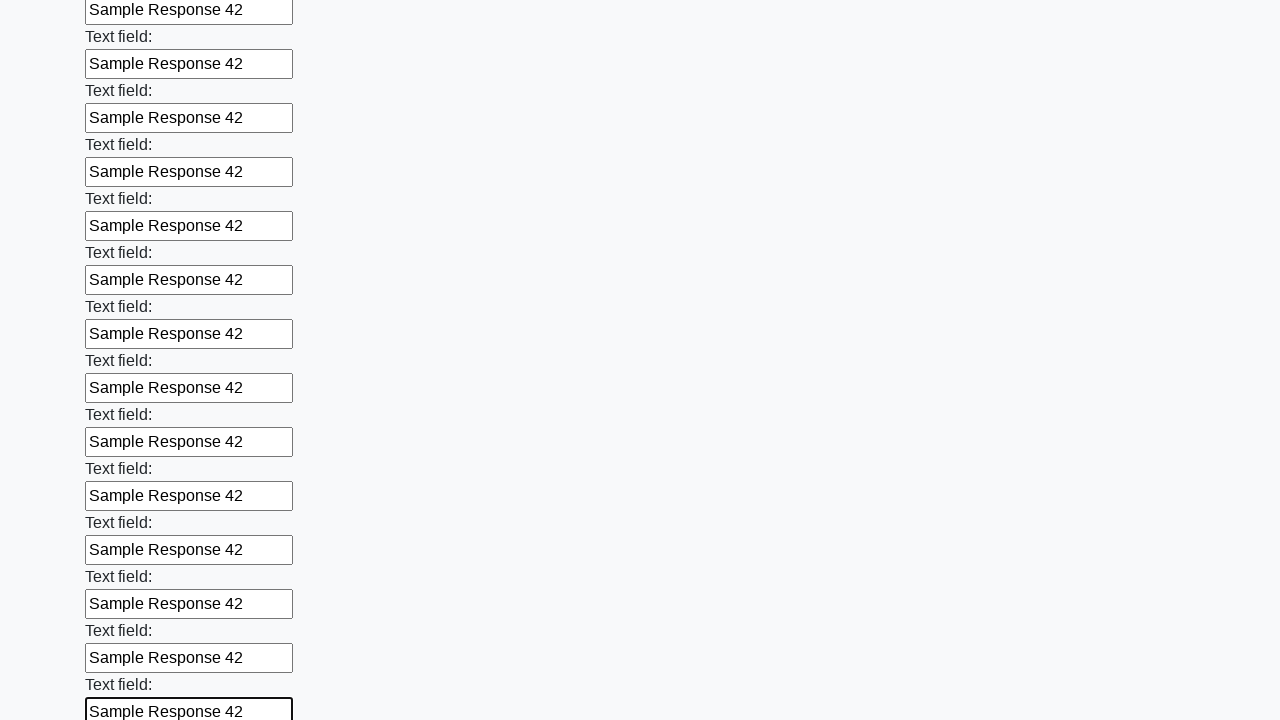

Filled text input field 86 of 100 with 'Sample Response 42' on input[type="text"] >> nth=85
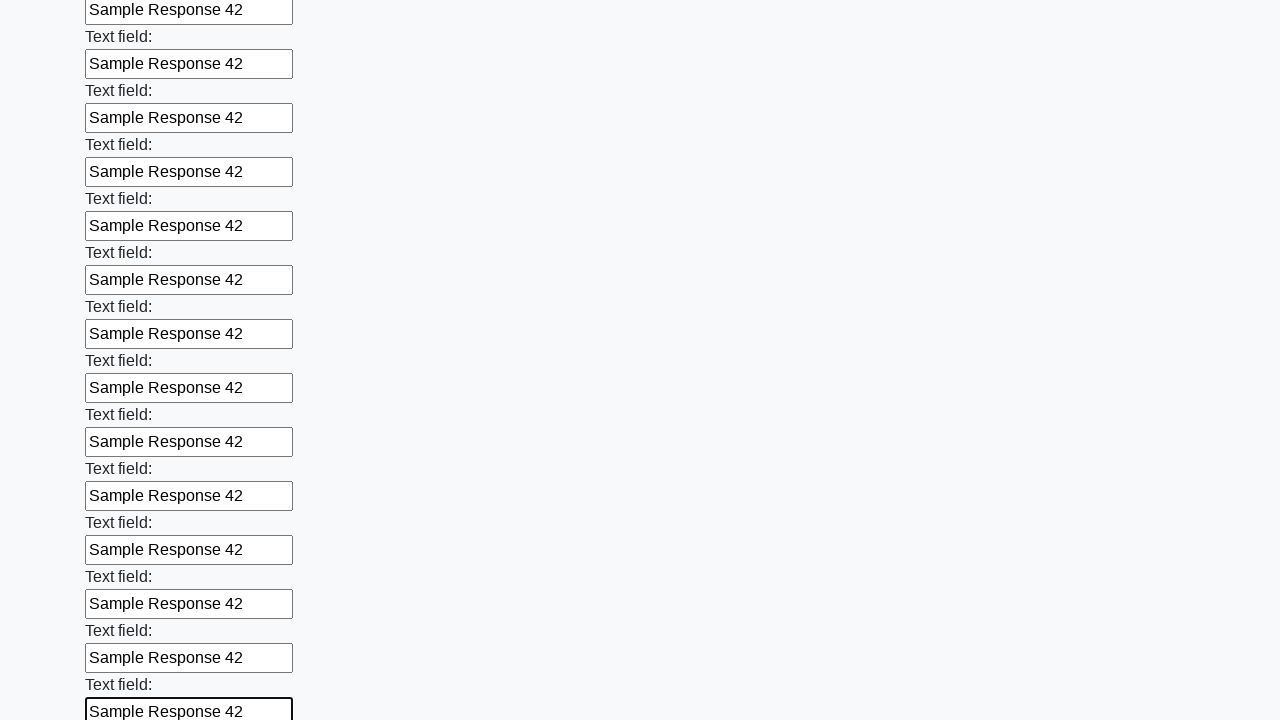

Filled text input field 87 of 100 with 'Sample Response 42' on input[type="text"] >> nth=86
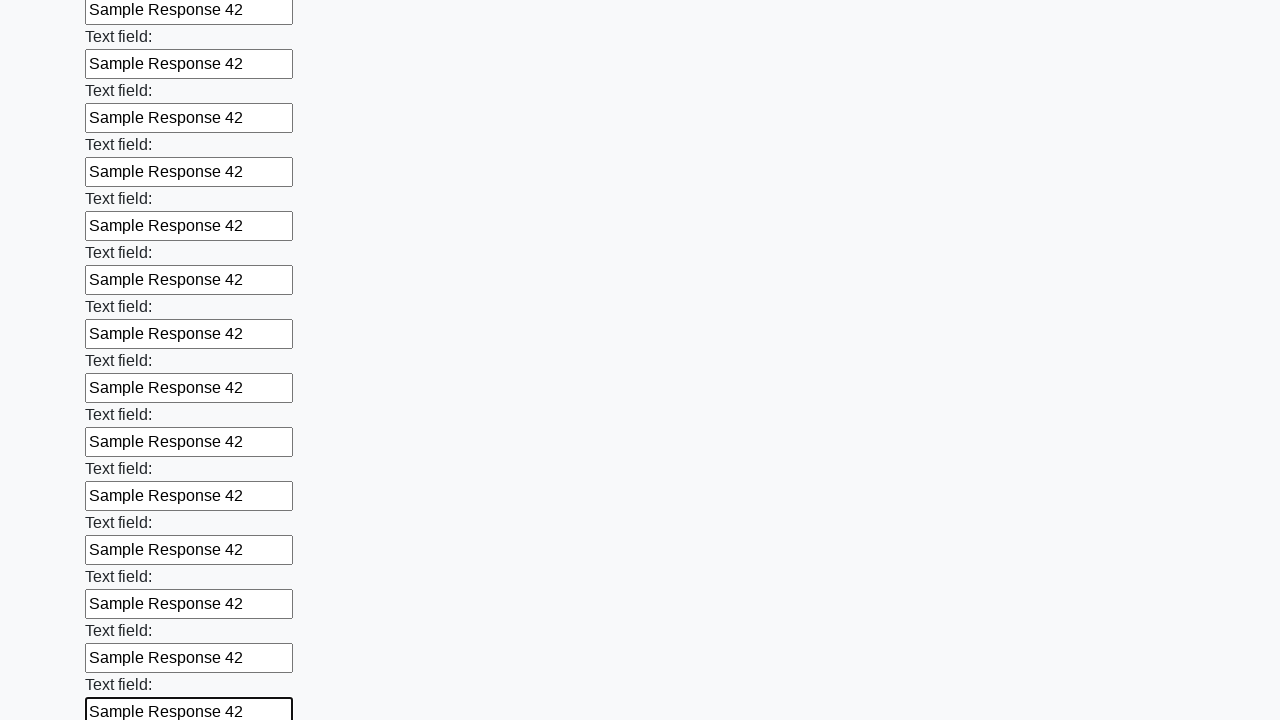

Filled text input field 88 of 100 with 'Sample Response 42' on input[type="text"] >> nth=87
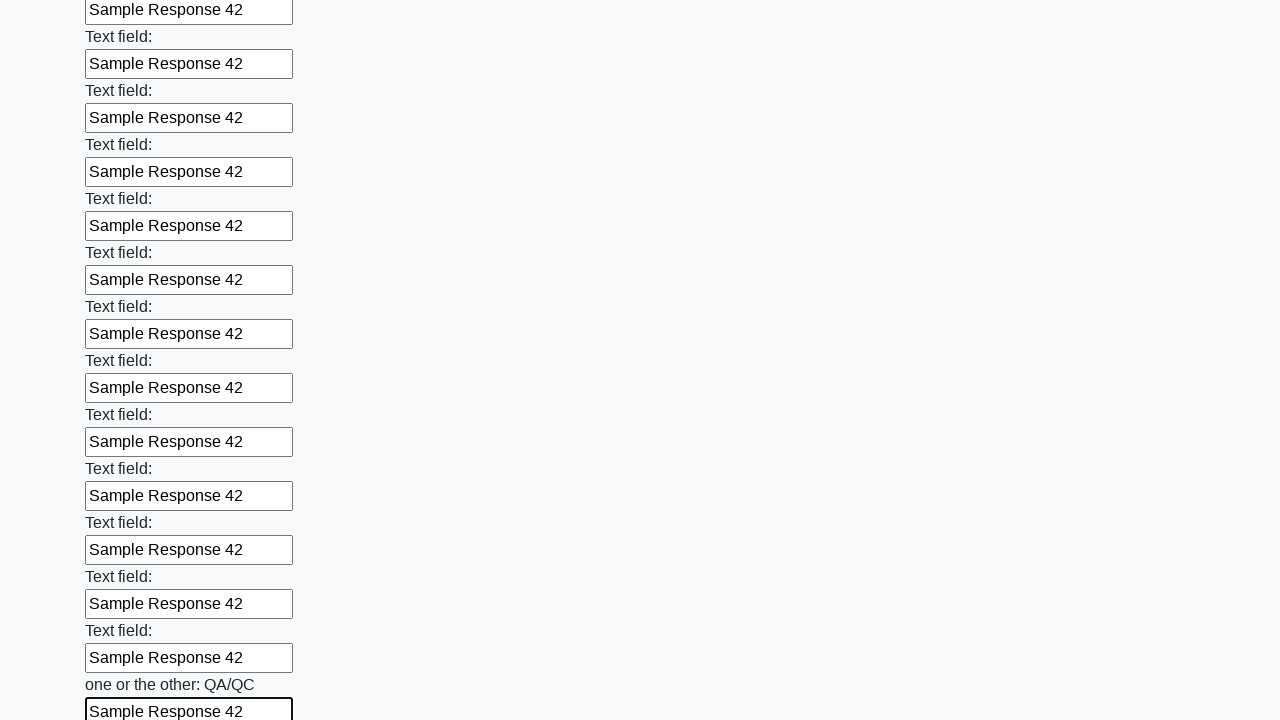

Filled text input field 89 of 100 with 'Sample Response 42' on input[type="text"] >> nth=88
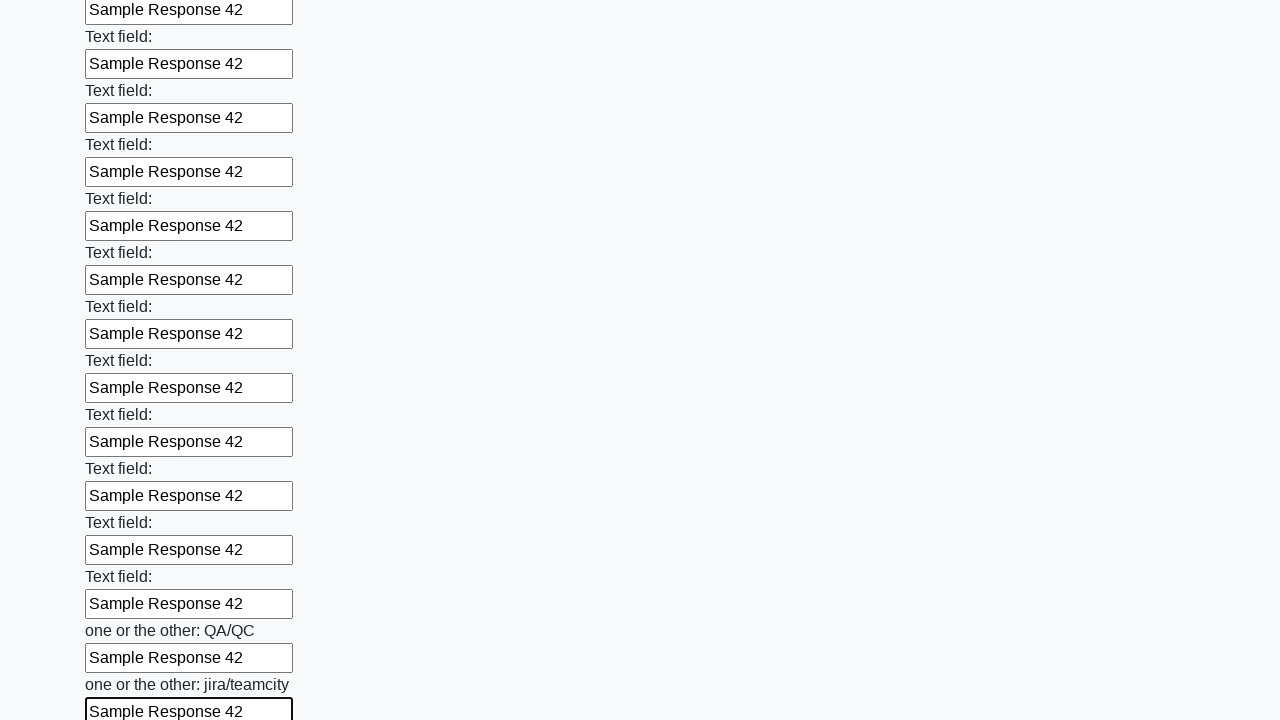

Filled text input field 90 of 100 with 'Sample Response 42' on input[type="text"] >> nth=89
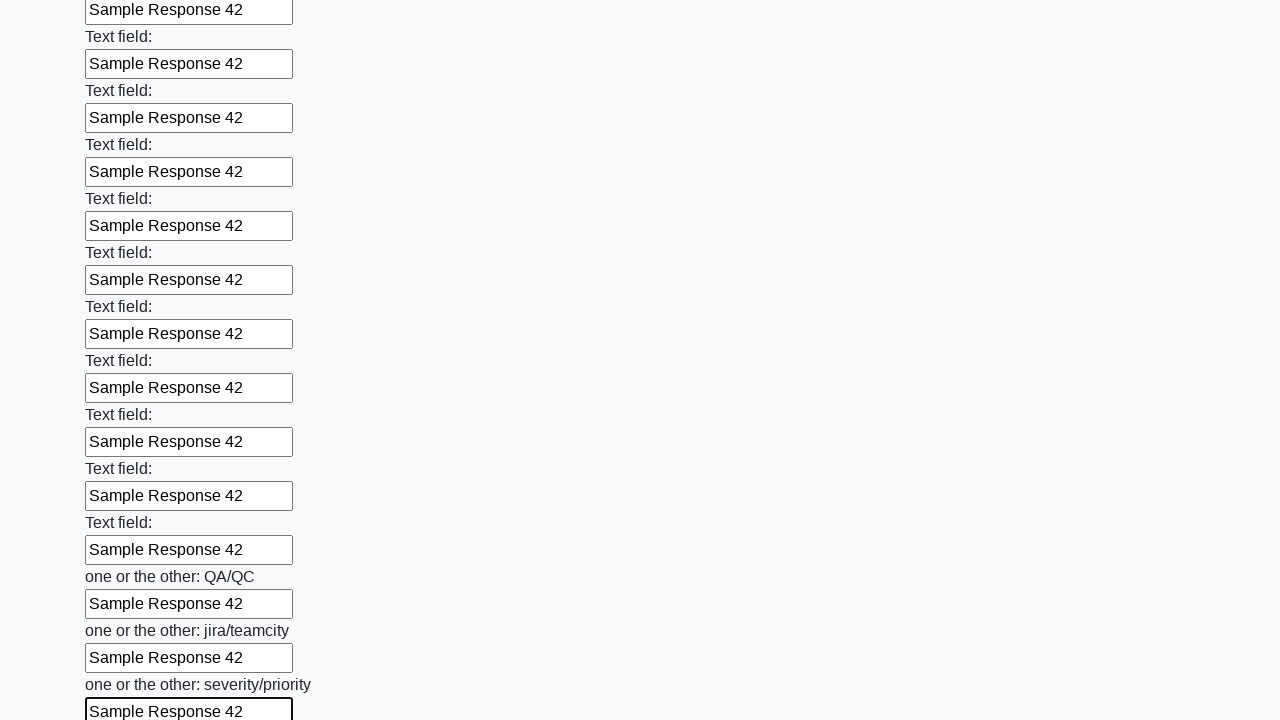

Filled text input field 91 of 100 with 'Sample Response 42' on input[type="text"] >> nth=90
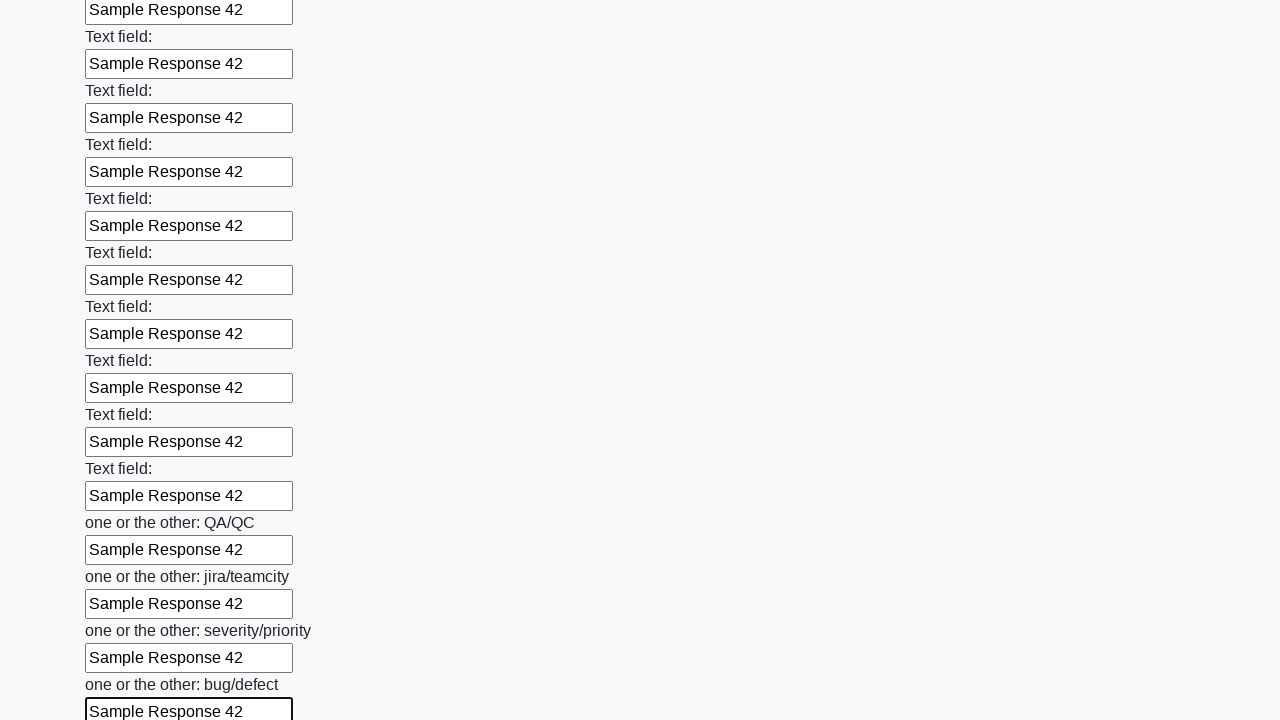

Filled text input field 92 of 100 with 'Sample Response 42' on input[type="text"] >> nth=91
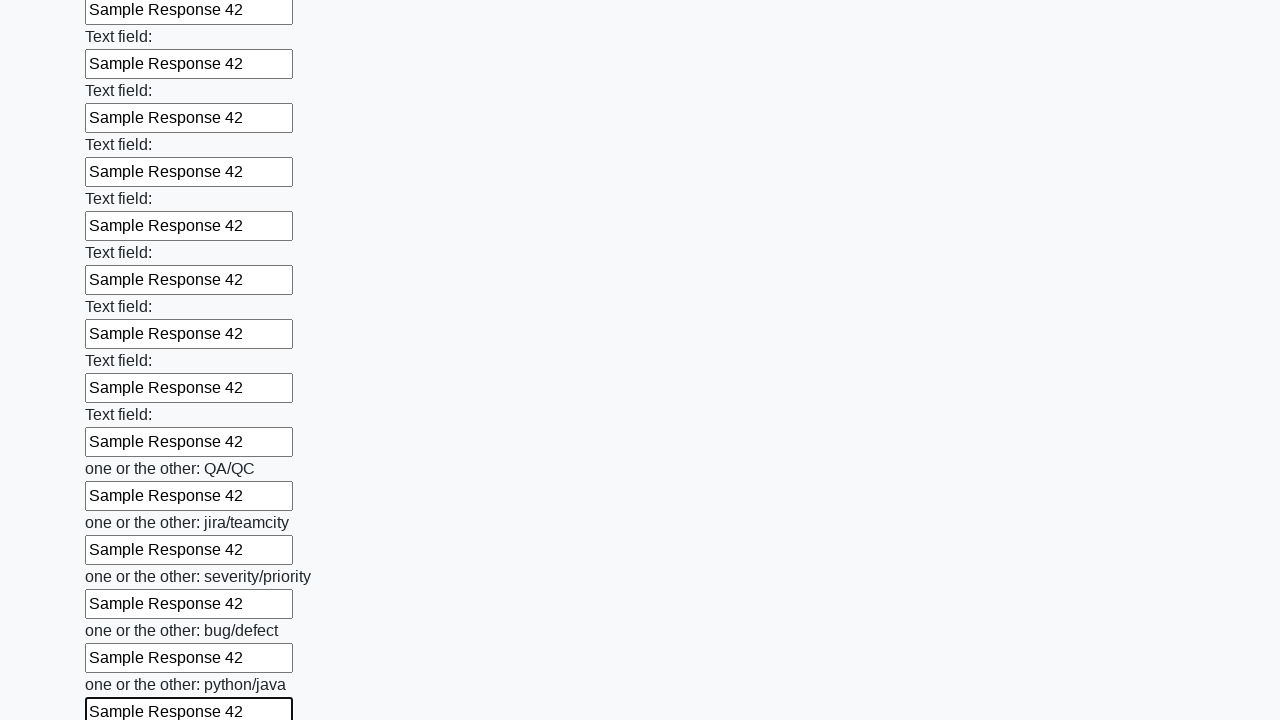

Filled text input field 93 of 100 with 'Sample Response 42' on input[type="text"] >> nth=92
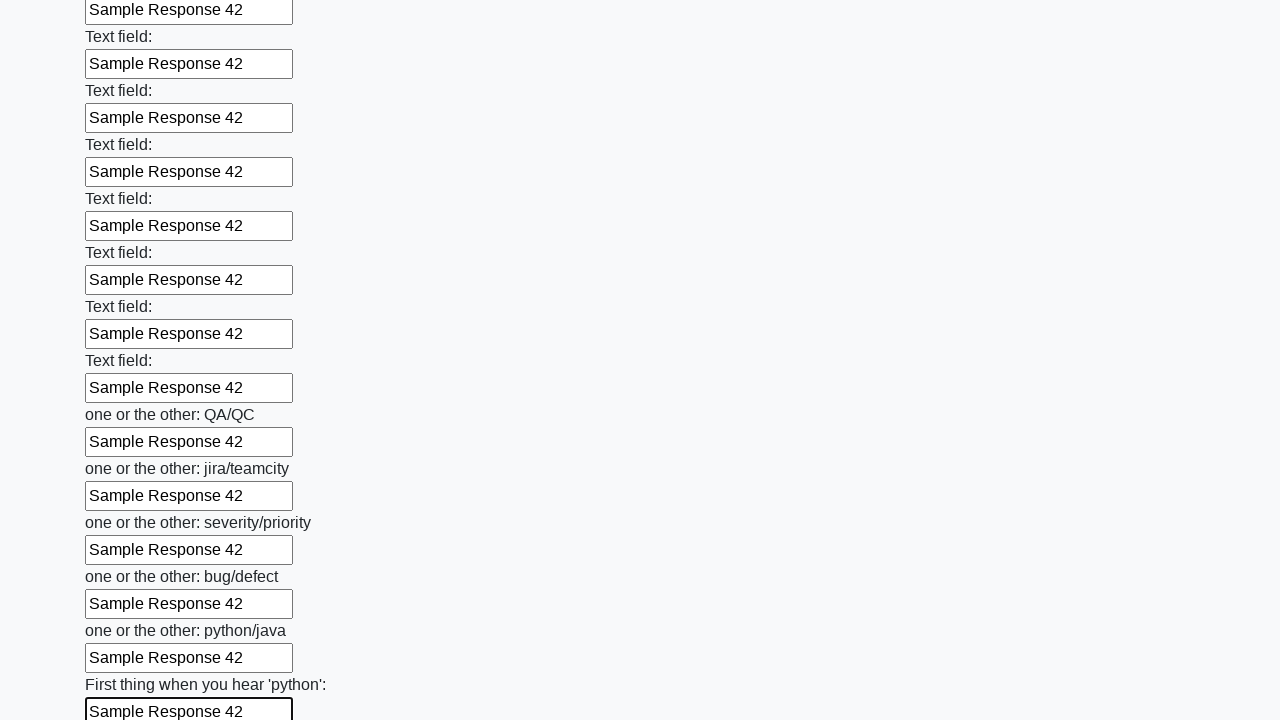

Filled text input field 94 of 100 with 'Sample Response 42' on input[type="text"] >> nth=93
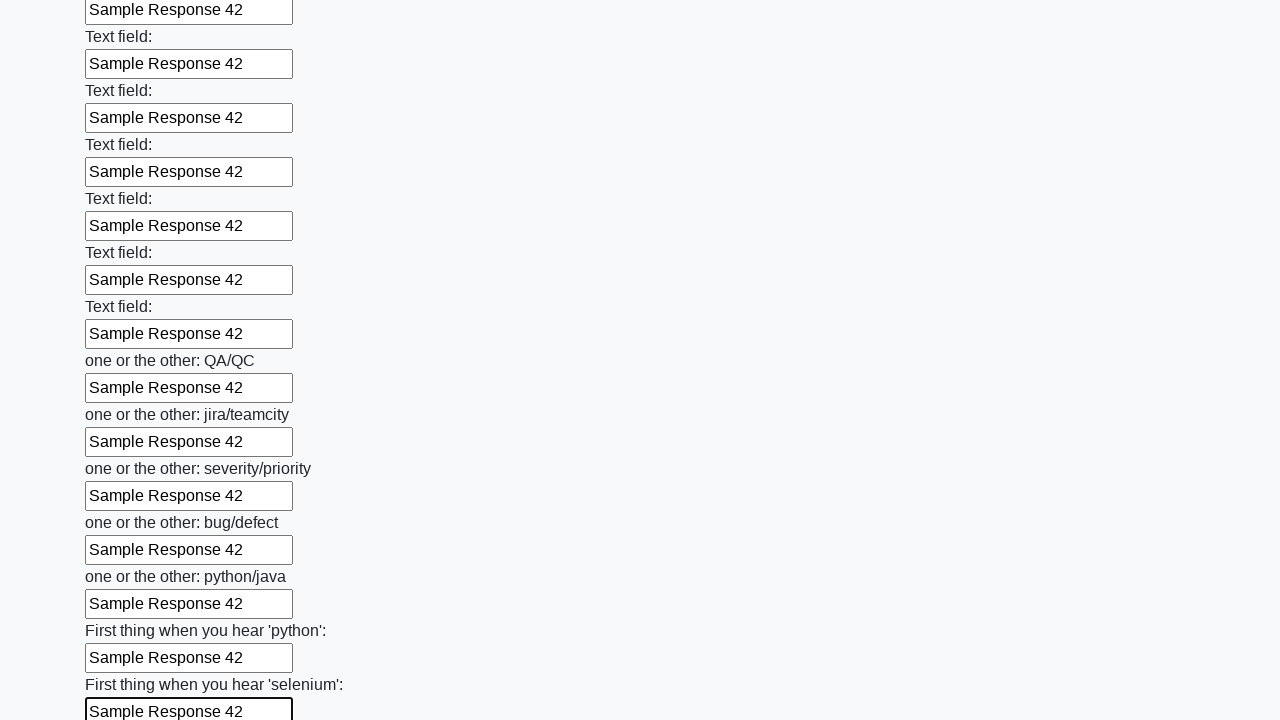

Filled text input field 95 of 100 with 'Sample Response 42' on input[type="text"] >> nth=94
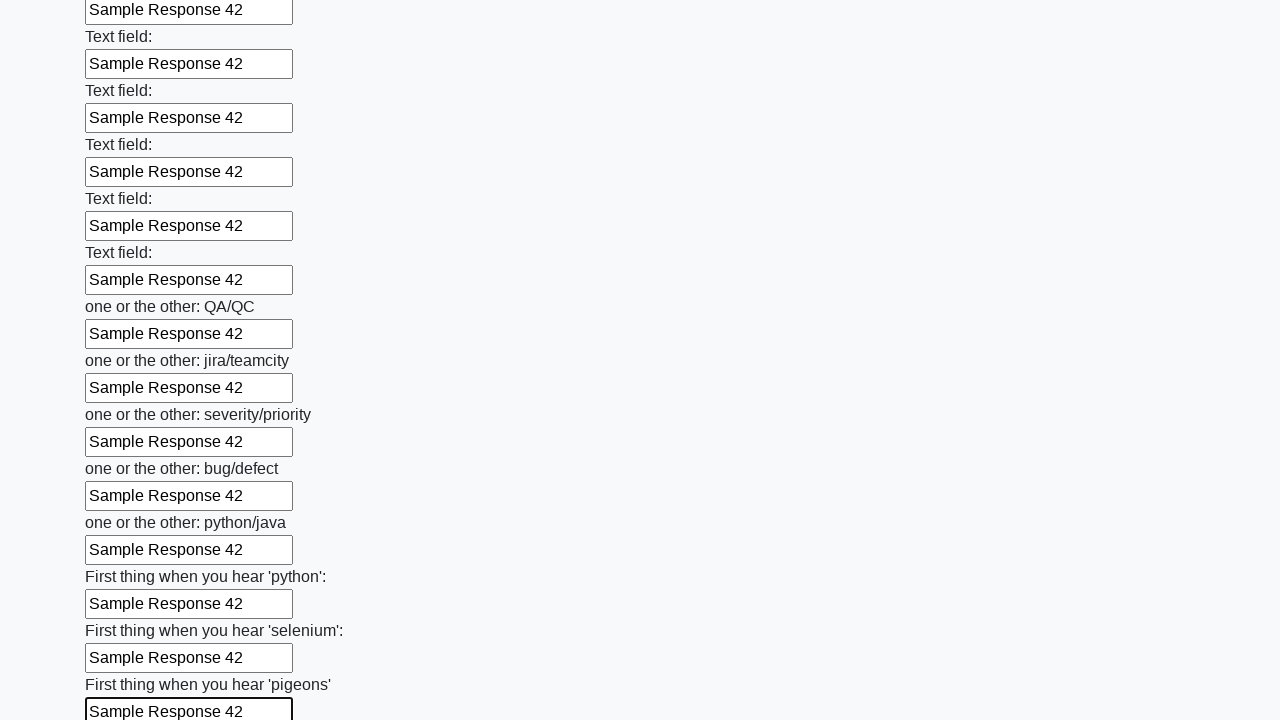

Filled text input field 96 of 100 with 'Sample Response 42' on input[type="text"] >> nth=95
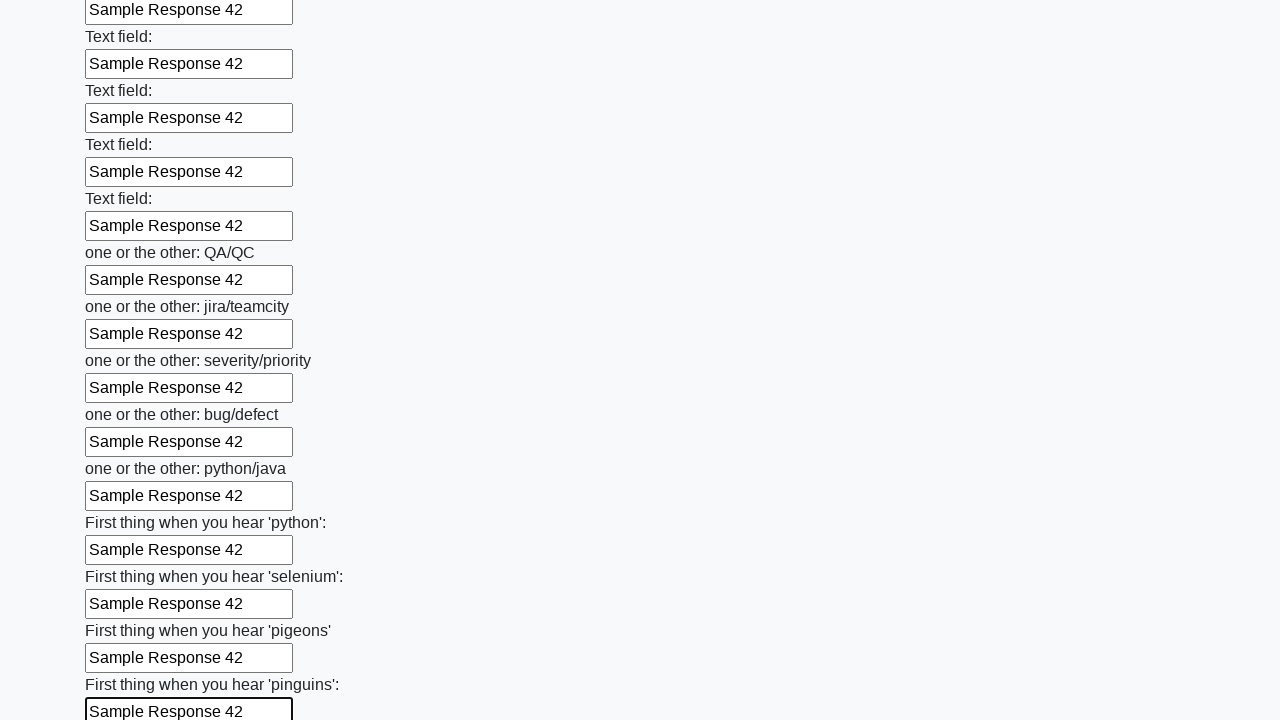

Filled text input field 97 of 100 with 'Sample Response 42' on input[type="text"] >> nth=96
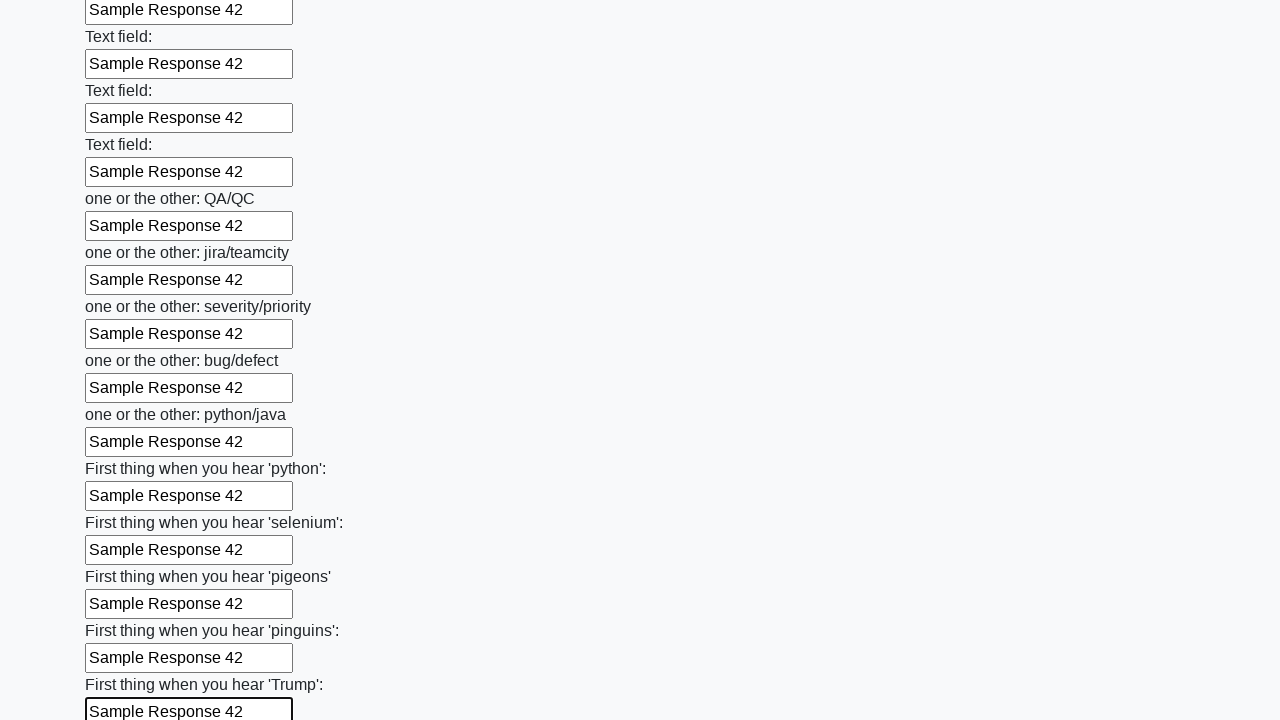

Filled text input field 98 of 100 with 'Sample Response 42' on input[type="text"] >> nth=97
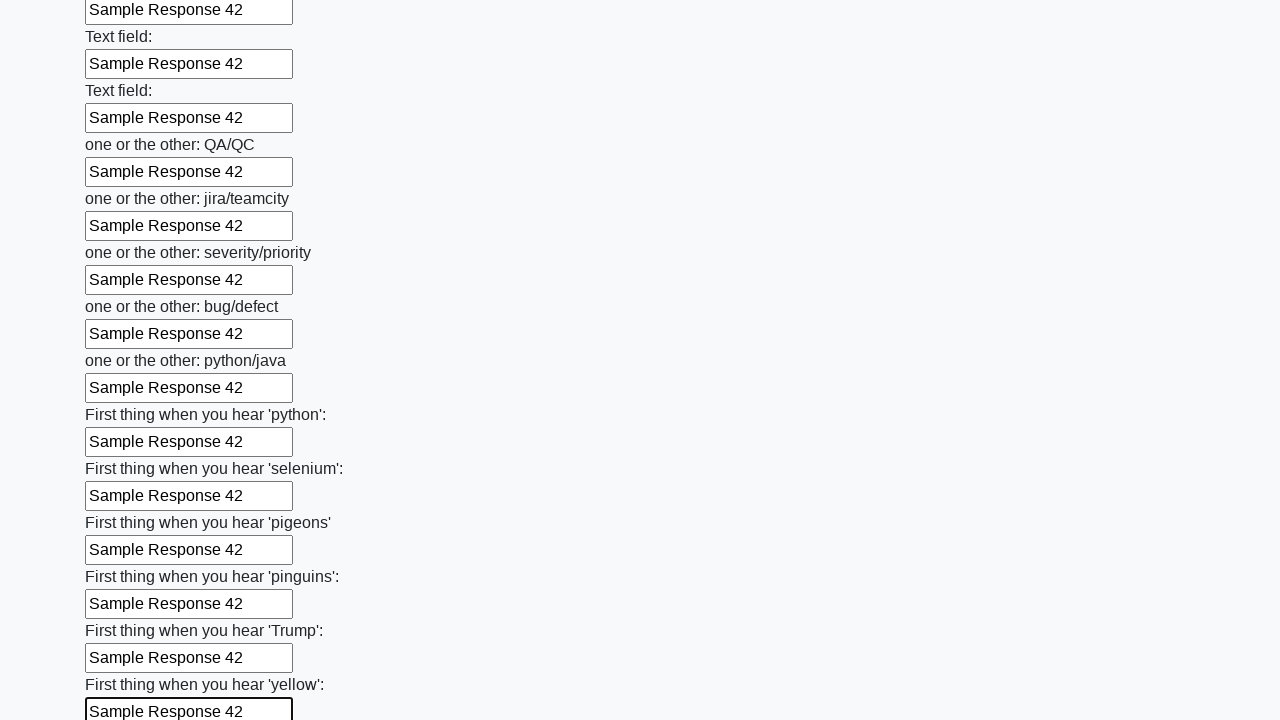

Filled text input field 99 of 100 with 'Sample Response 42' on input[type="text"] >> nth=98
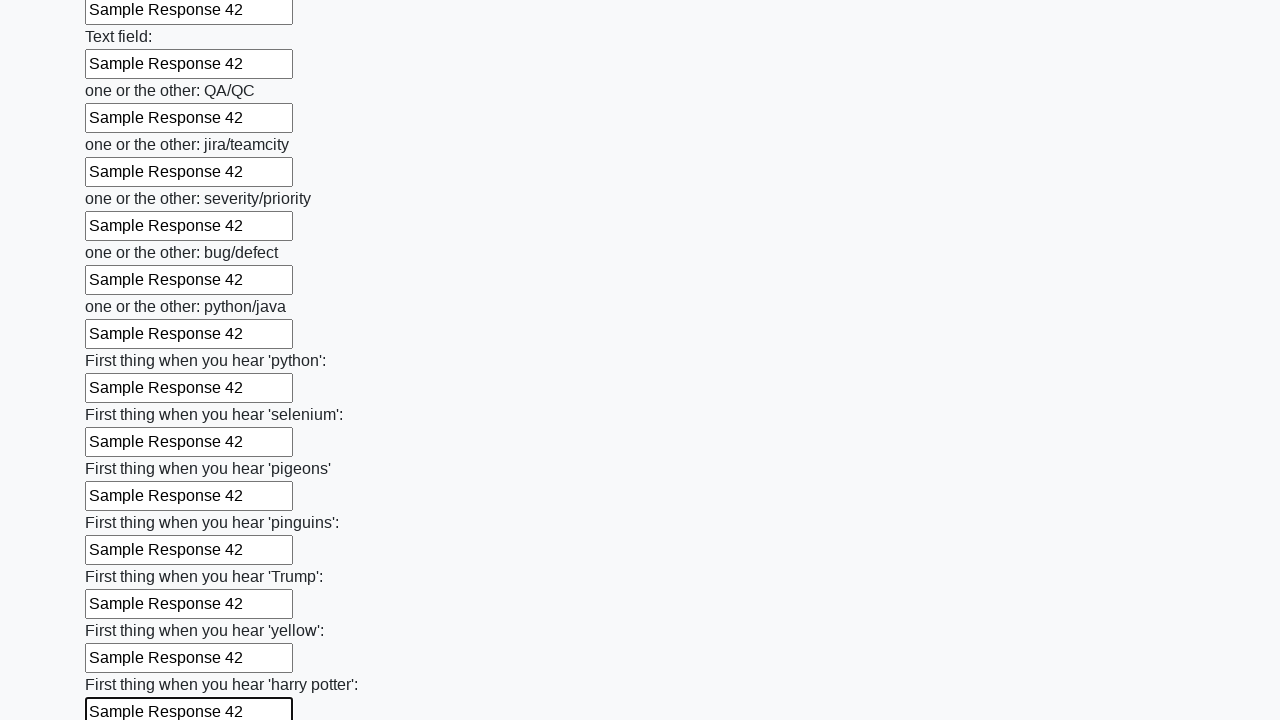

Filled text input field 100 of 100 with 'Sample Response 42' on input[type="text"] >> nth=99
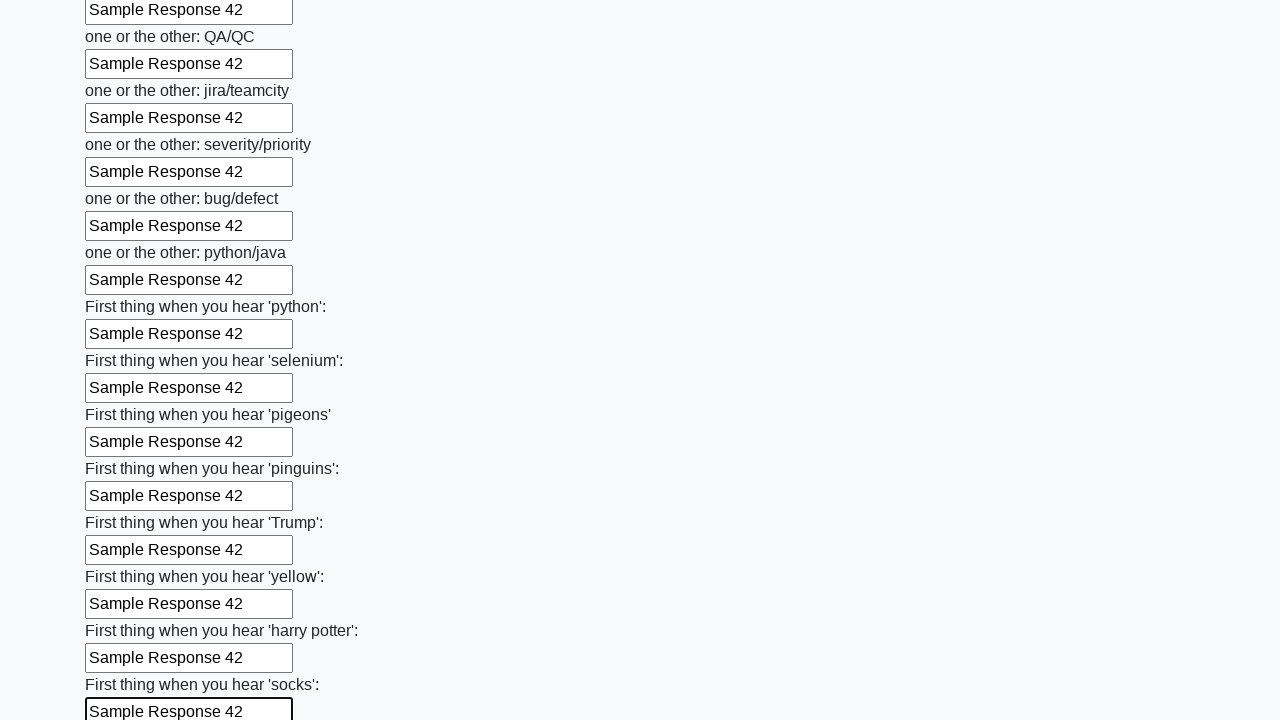

Clicked the submit button to submit the form at (123, 611) on button.btn
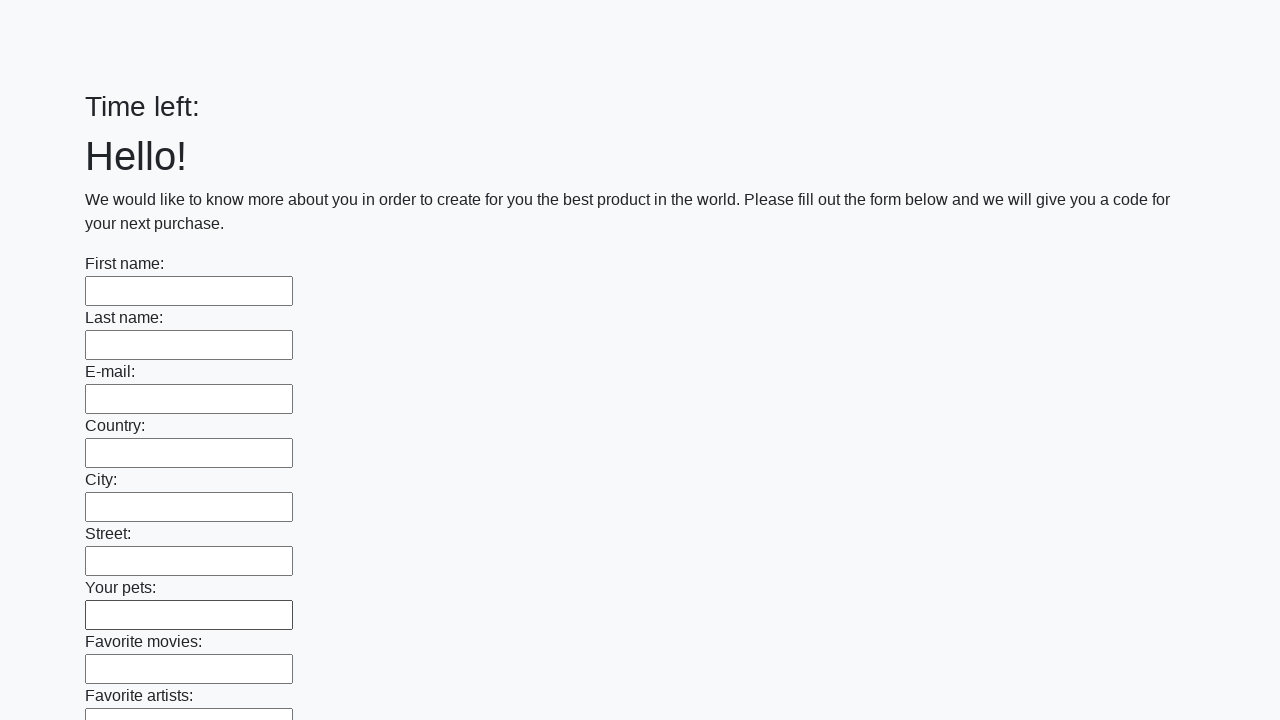

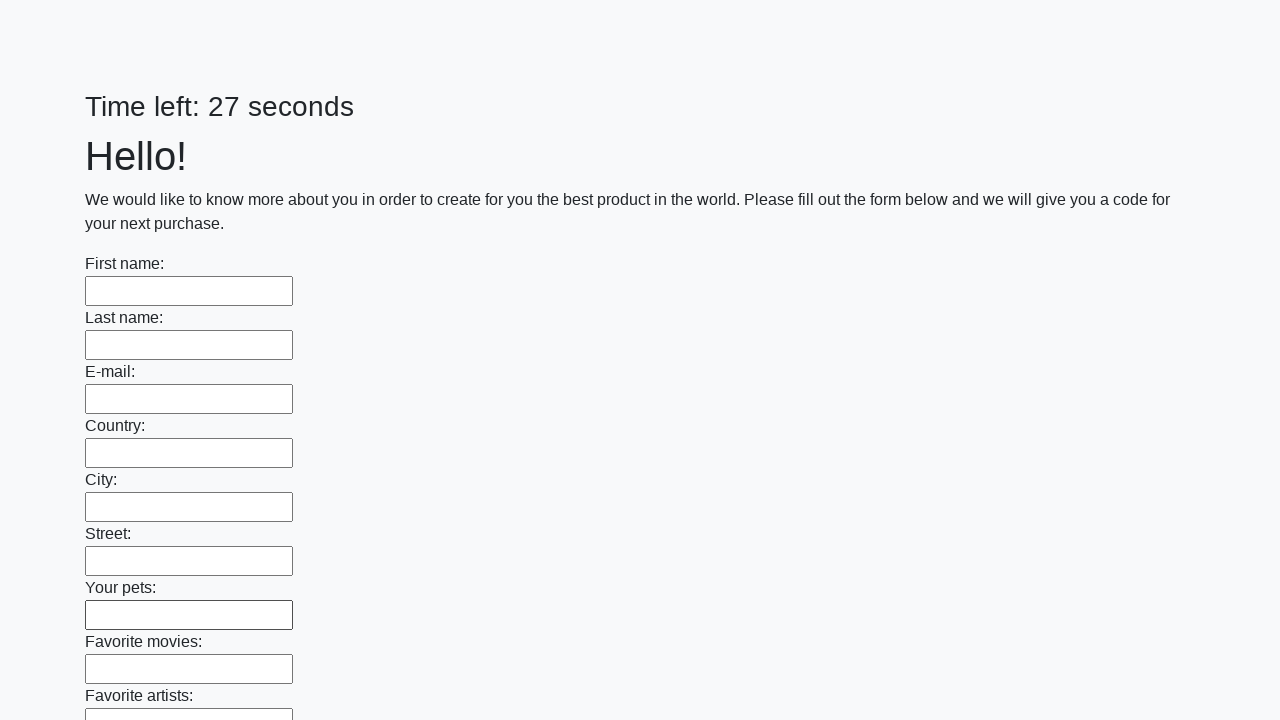